Tests filling a large form by entering text into all input fields and submitting the form via the submit button.

Starting URL: http://suninjuly.github.io/huge_form.html

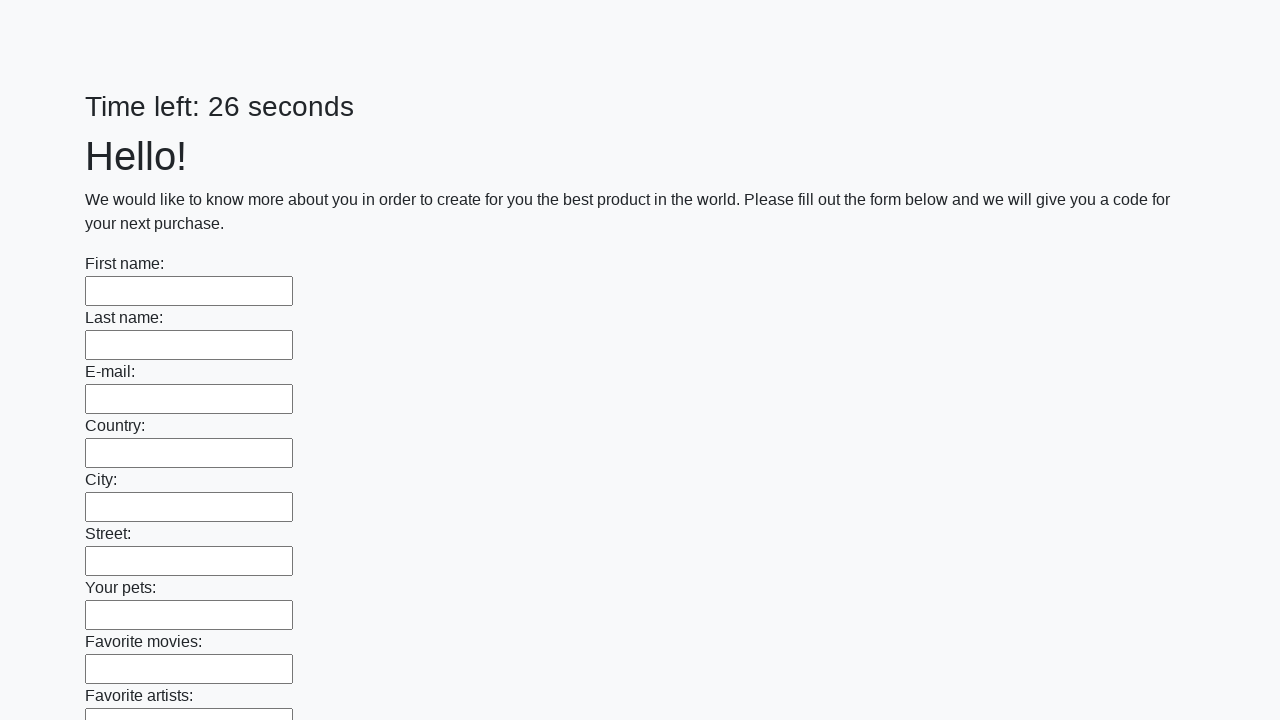

Located all input fields on the form
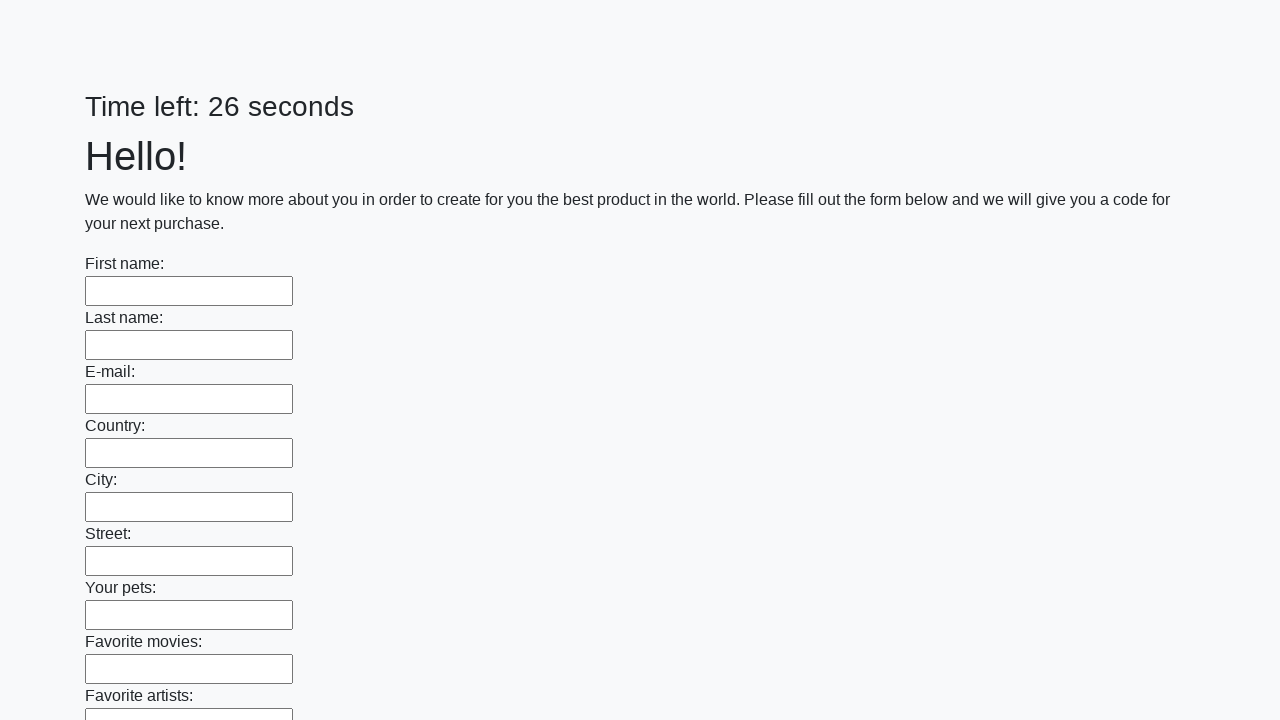

Filled an input field with text 'М' on input >> nth=0
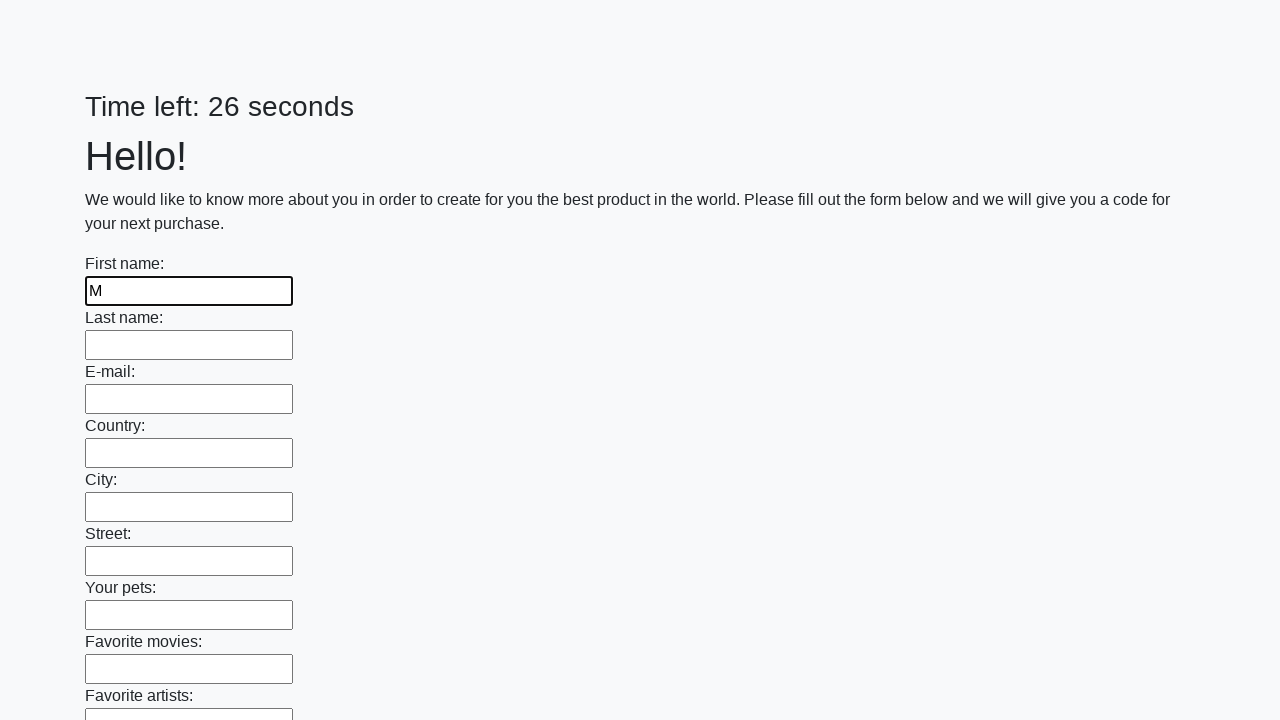

Filled an input field with text 'М' on input >> nth=1
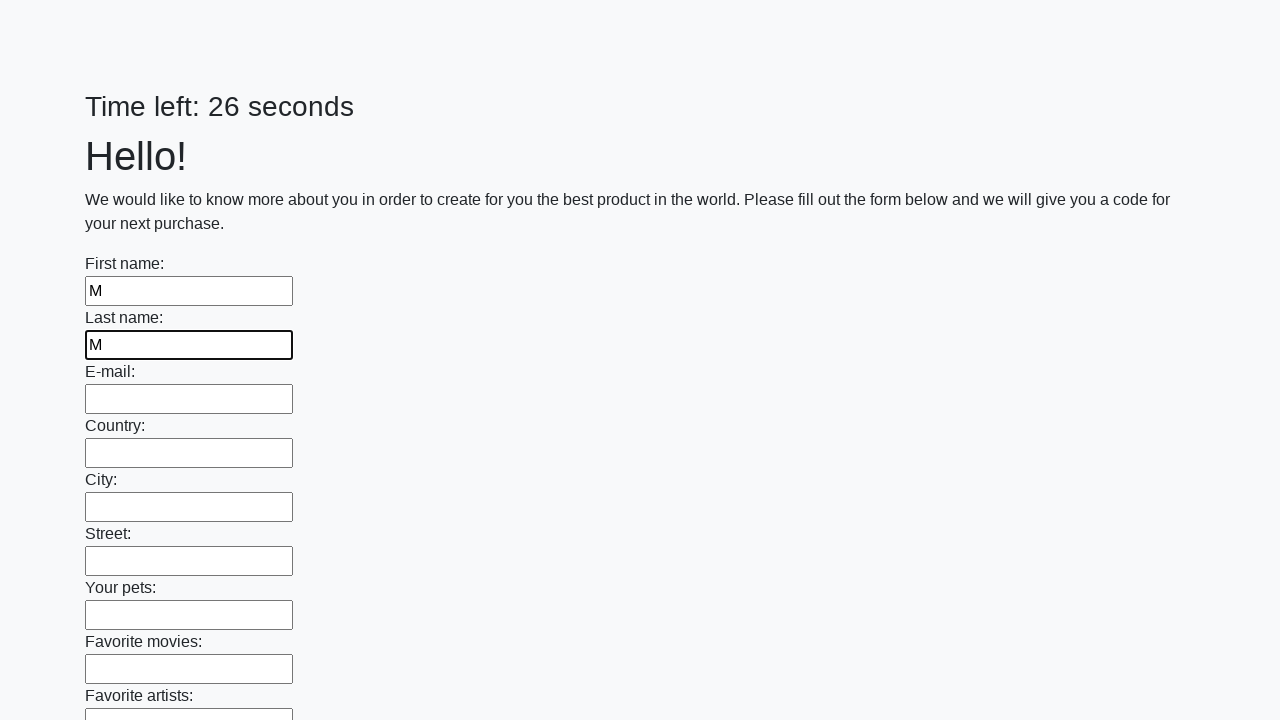

Filled an input field with text 'М' on input >> nth=2
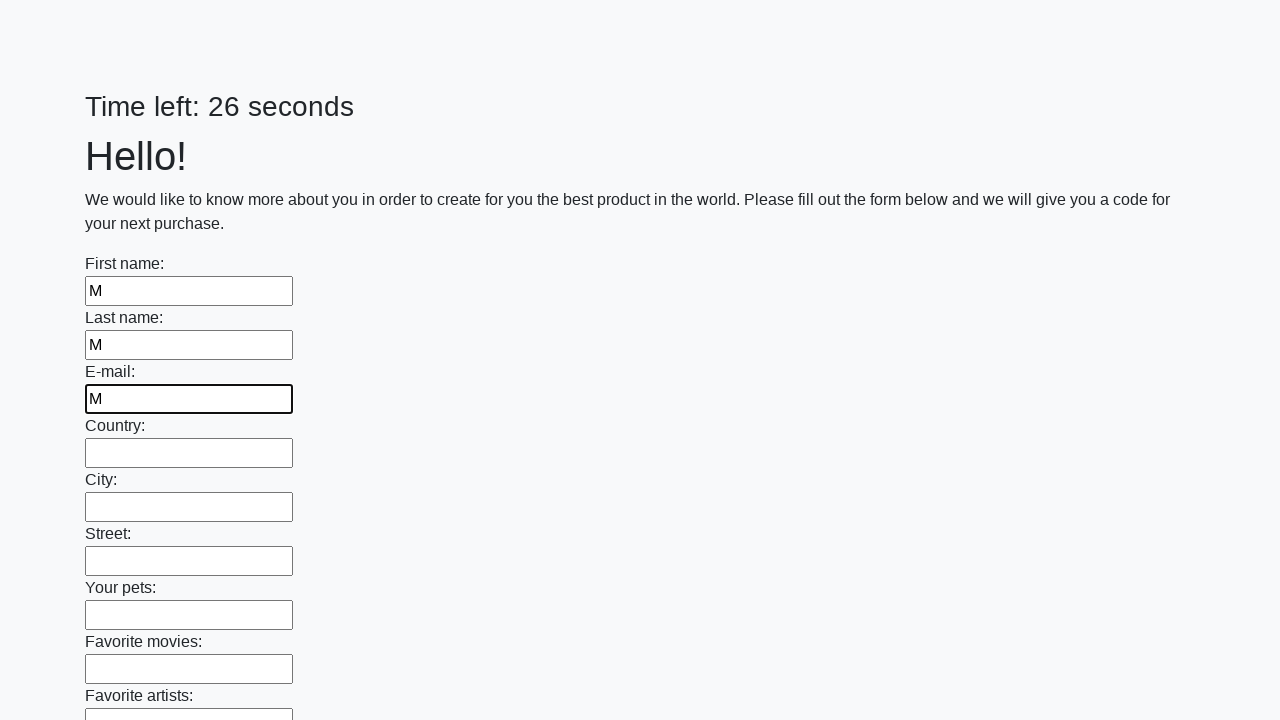

Filled an input field with text 'М' on input >> nth=3
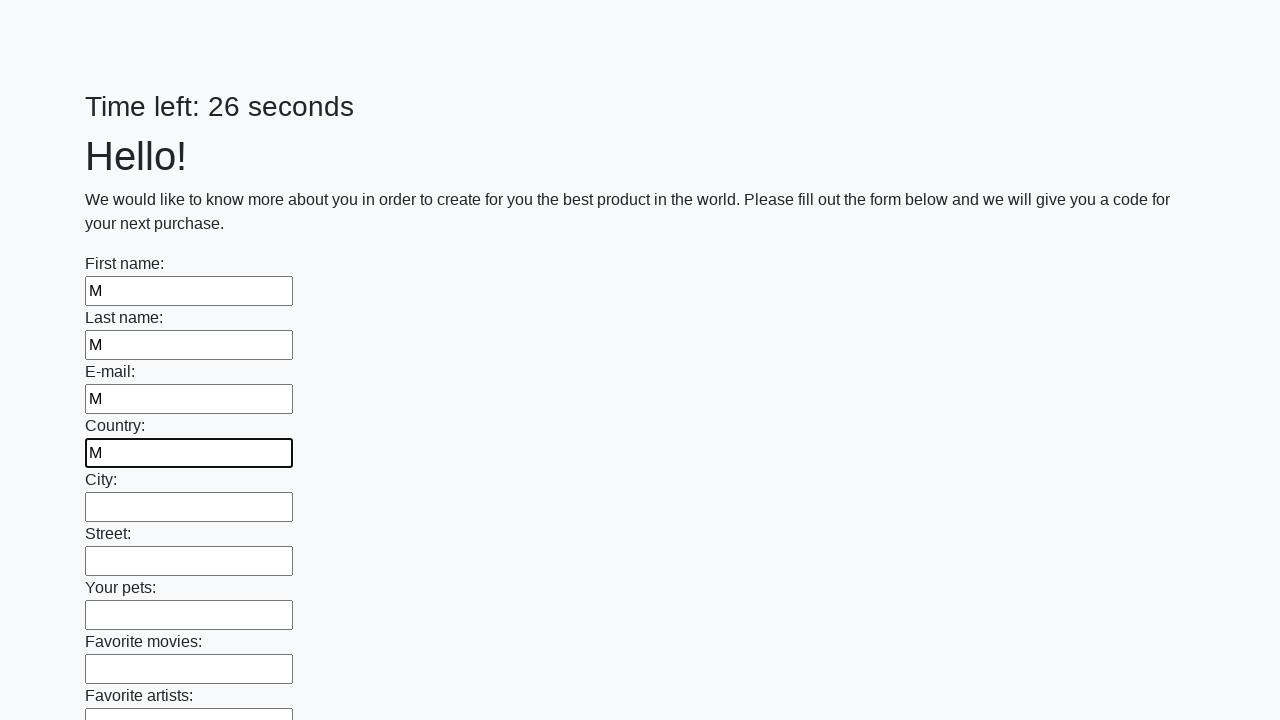

Filled an input field with text 'М' on input >> nth=4
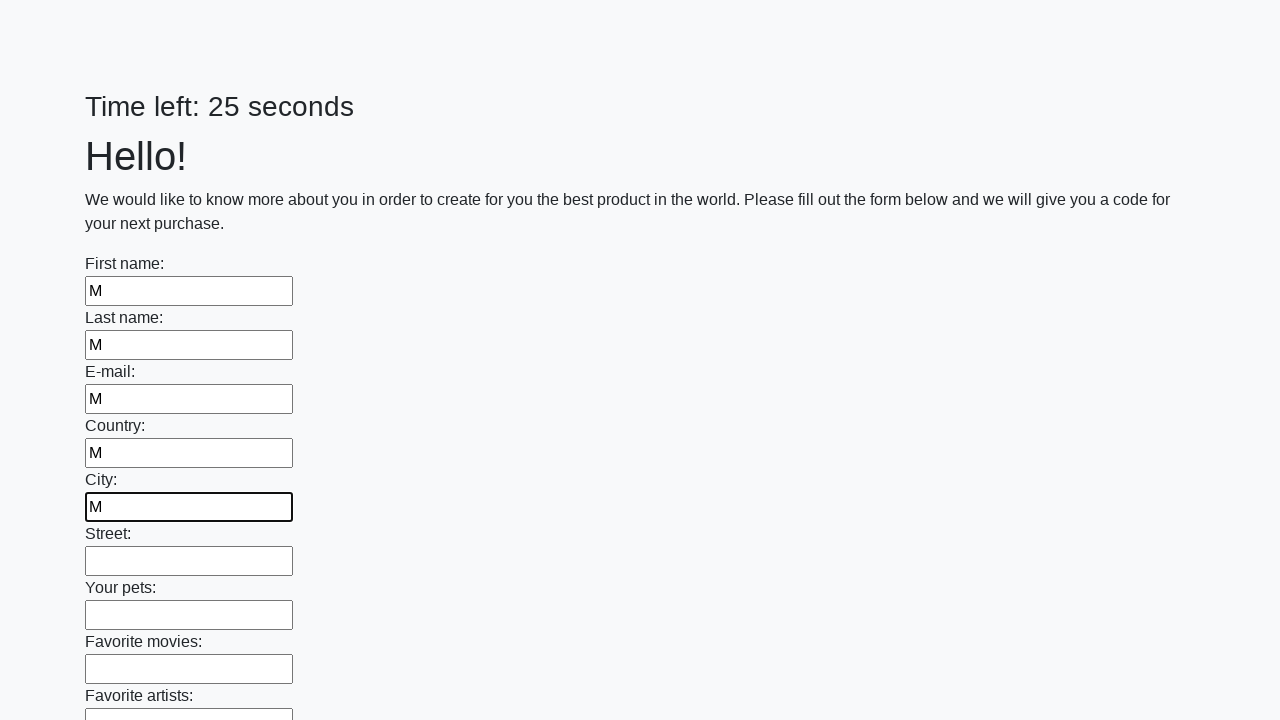

Filled an input field with text 'М' on input >> nth=5
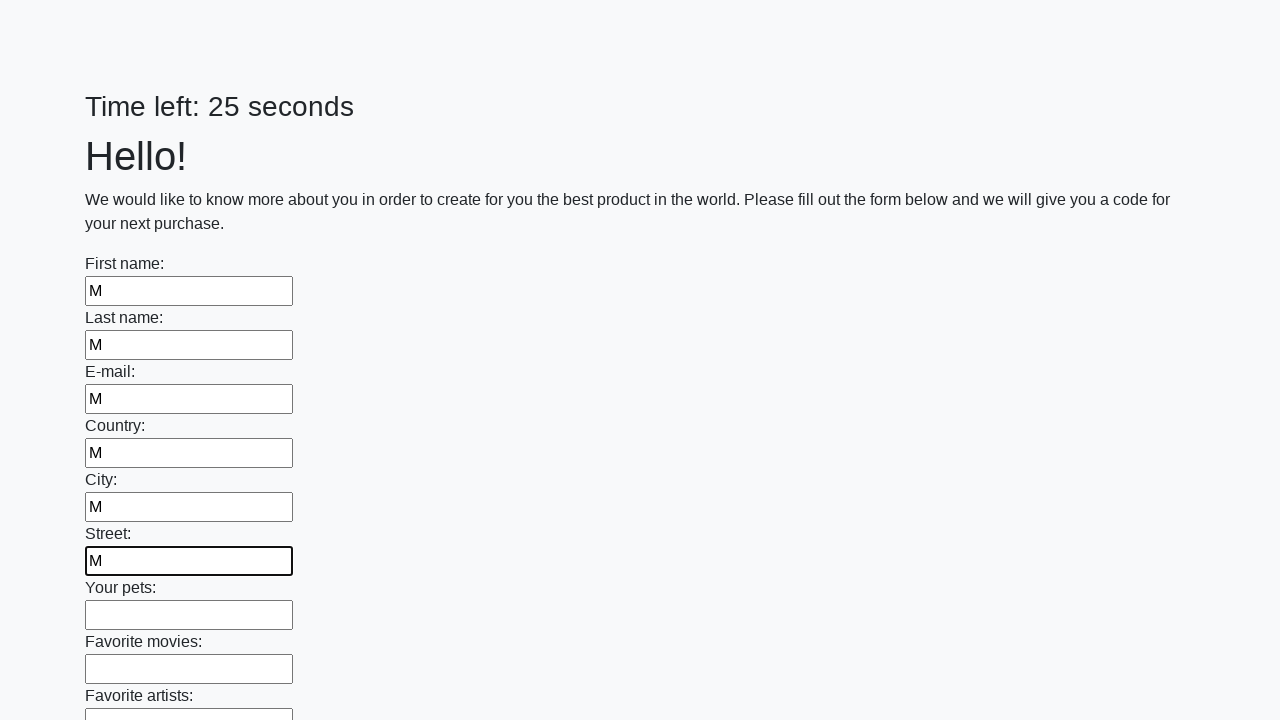

Filled an input field with text 'М' on input >> nth=6
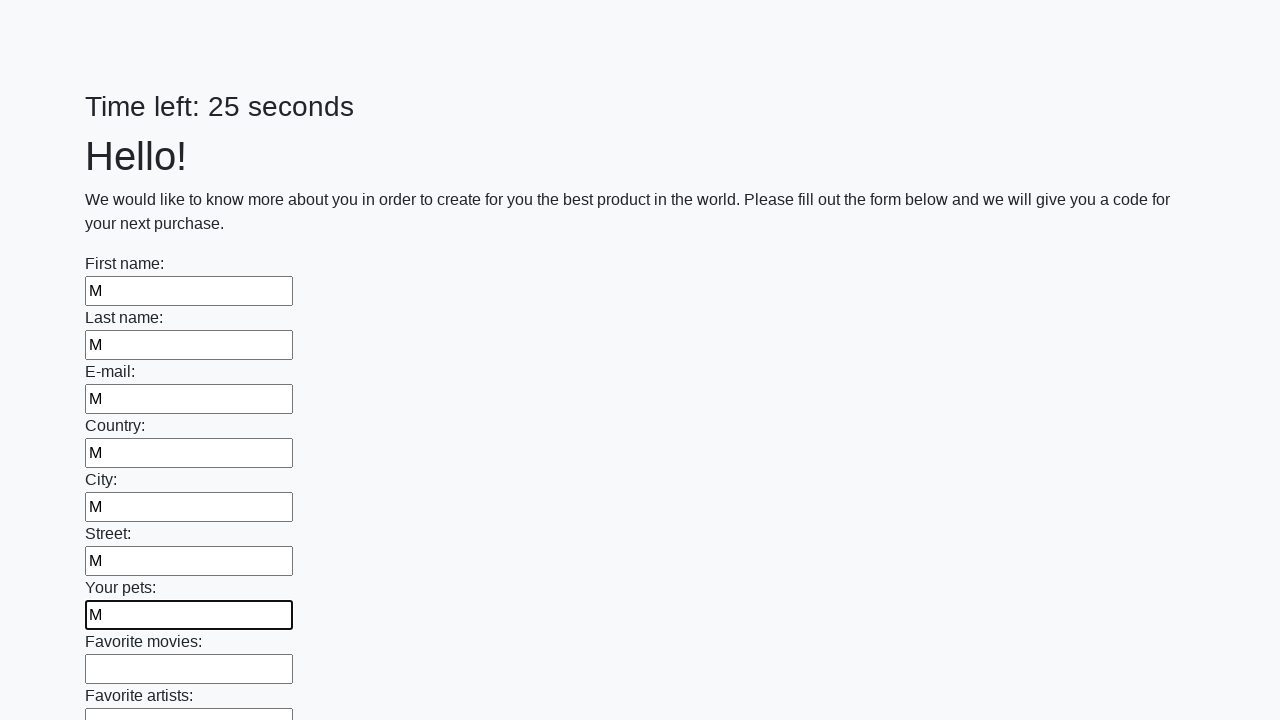

Filled an input field with text 'М' on input >> nth=7
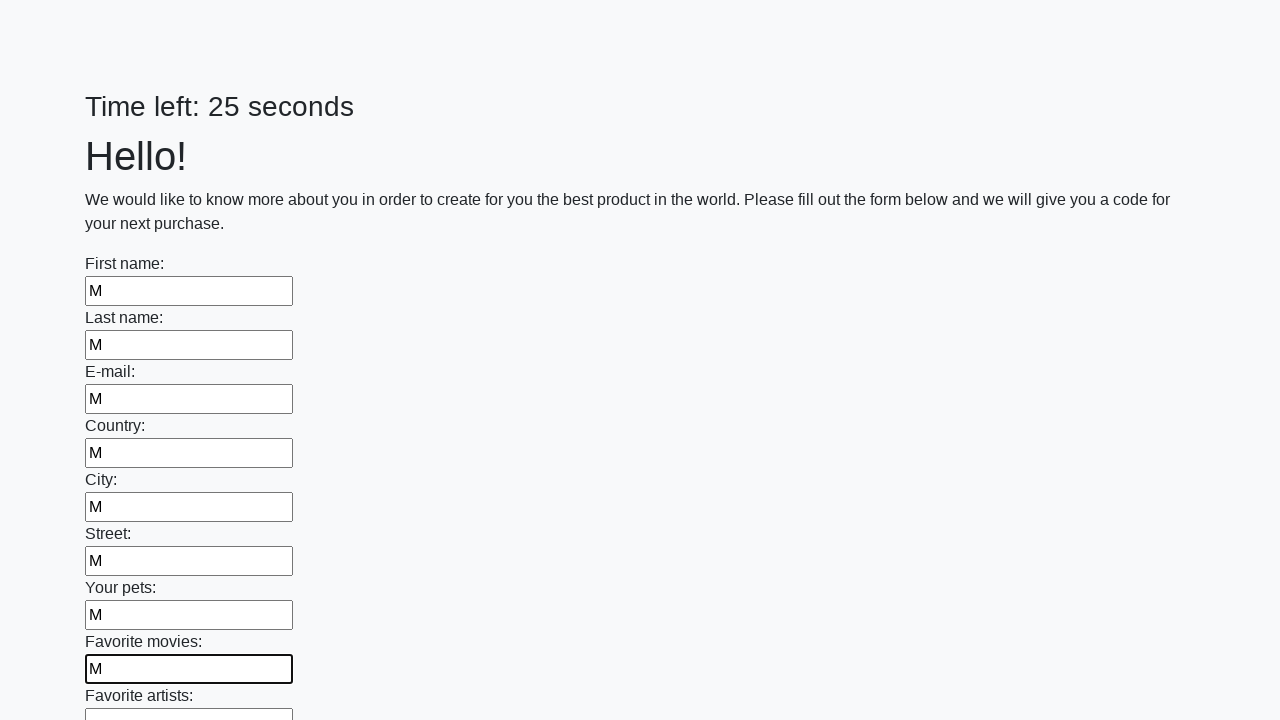

Filled an input field with text 'М' on input >> nth=8
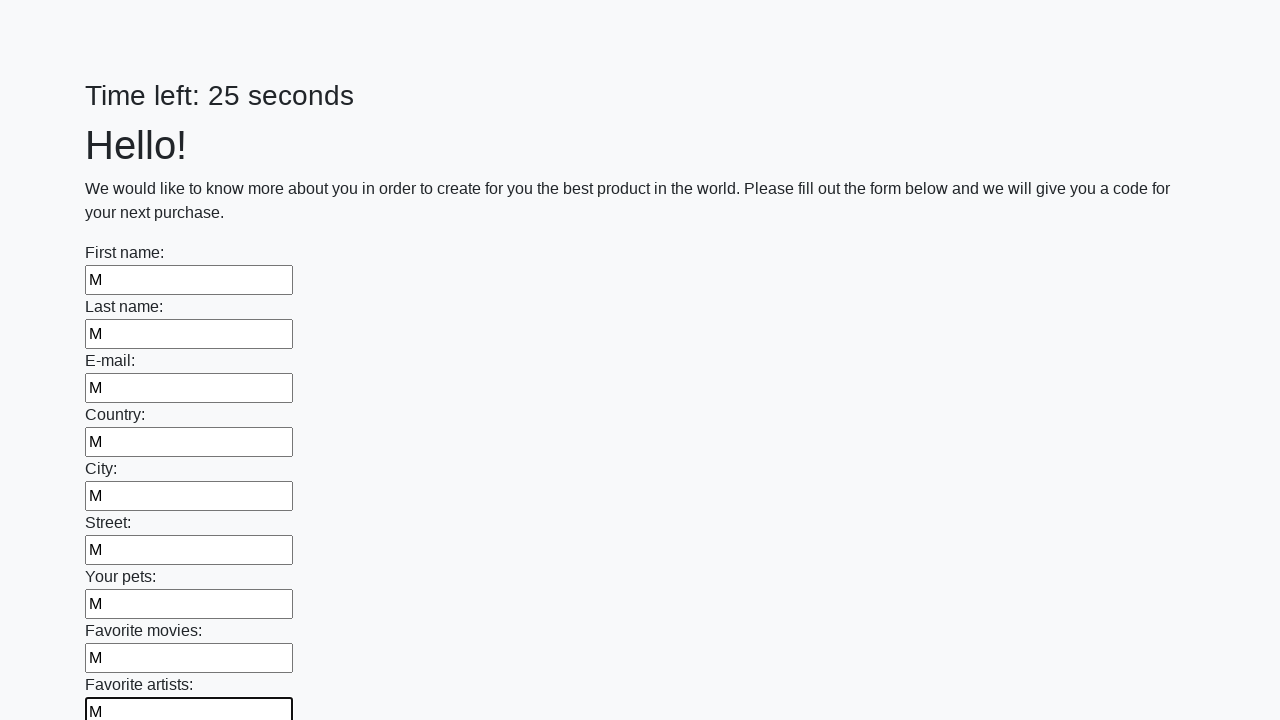

Filled an input field with text 'М' on input >> nth=9
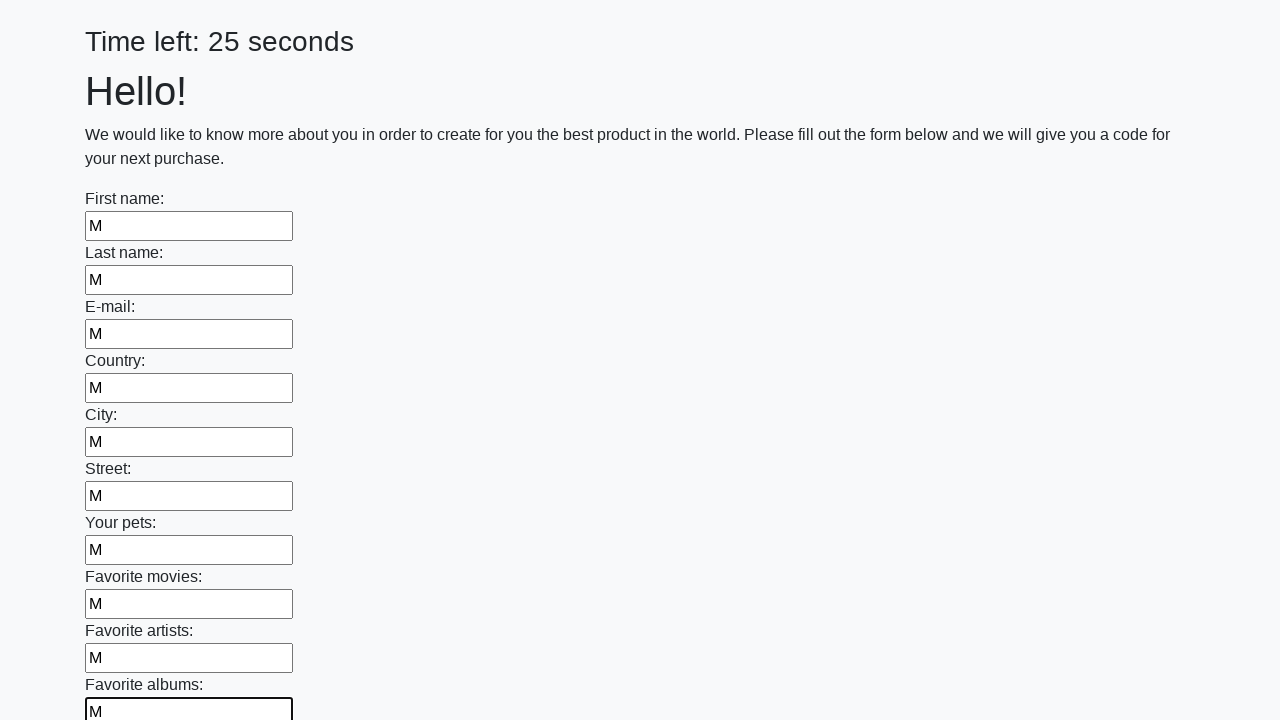

Filled an input field with text 'М' on input >> nth=10
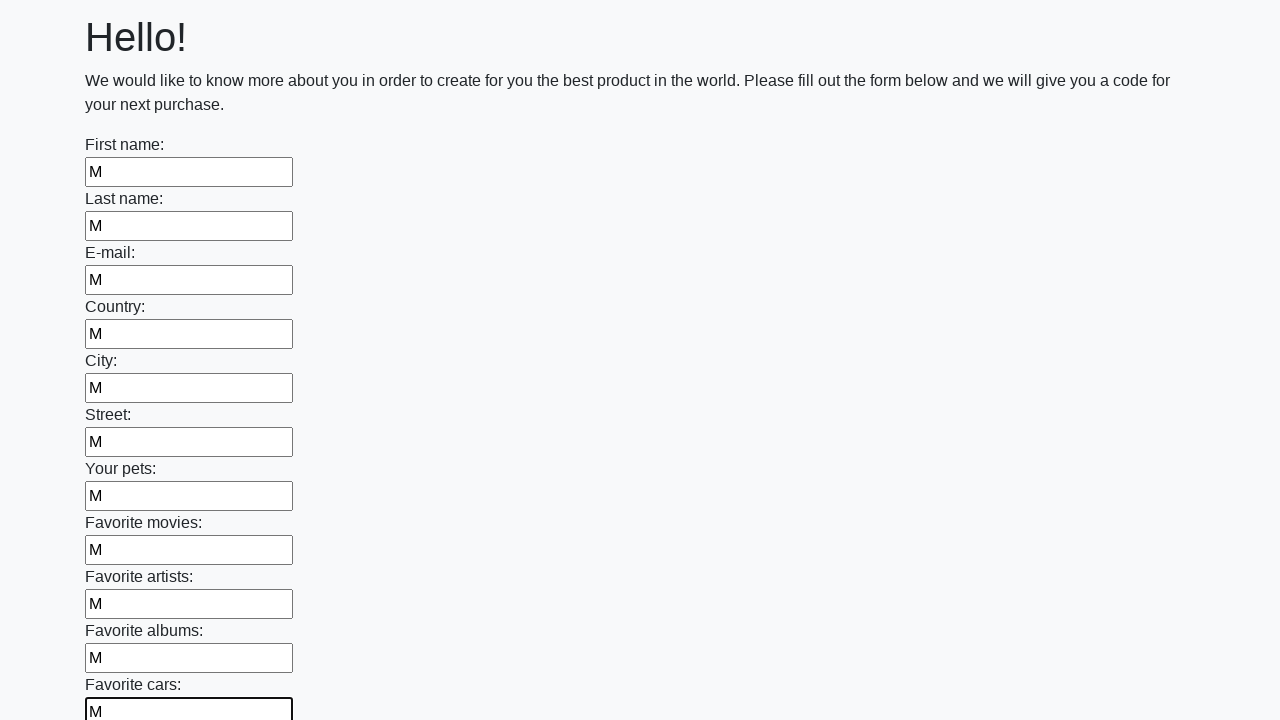

Filled an input field with text 'М' on input >> nth=11
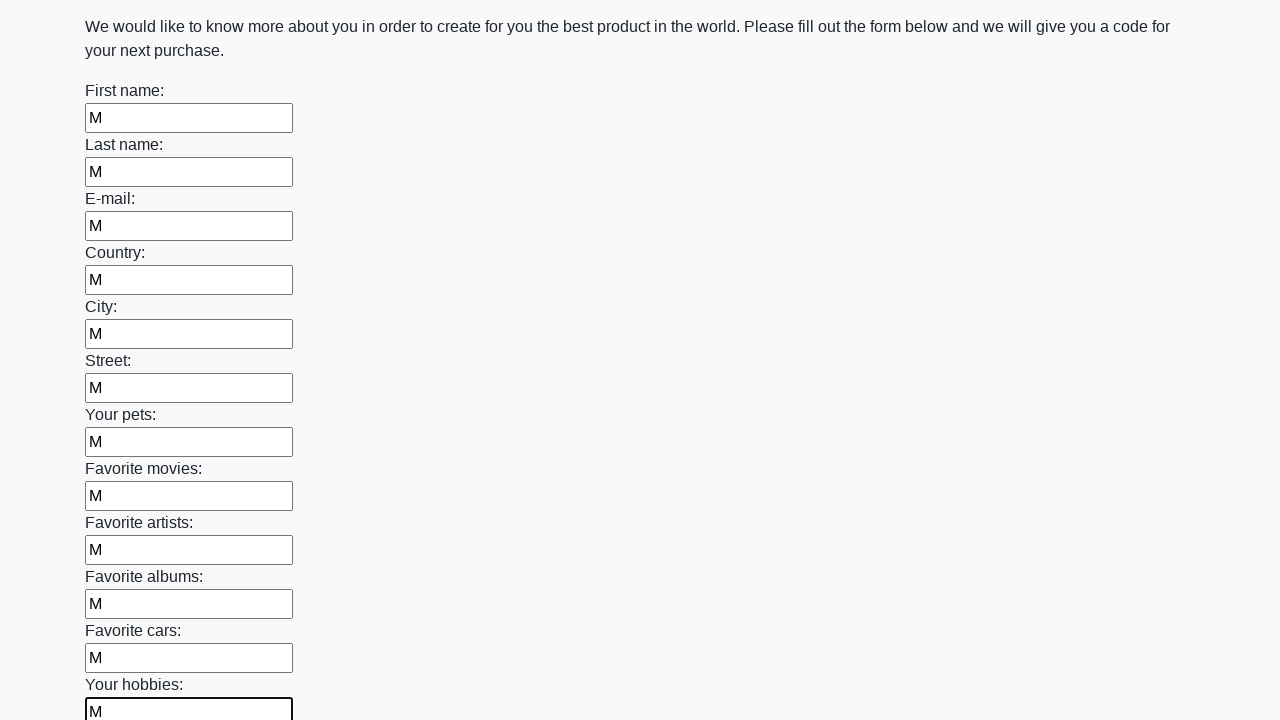

Filled an input field with text 'М' on input >> nth=12
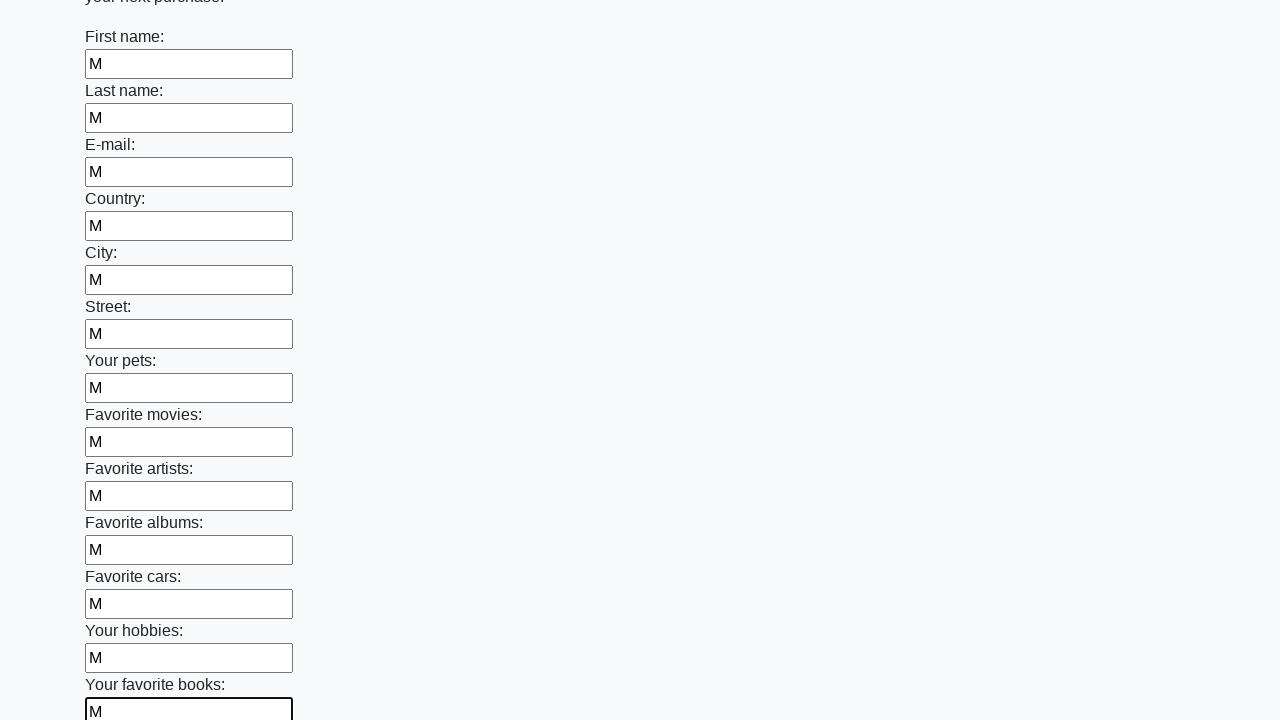

Filled an input field with text 'М' on input >> nth=13
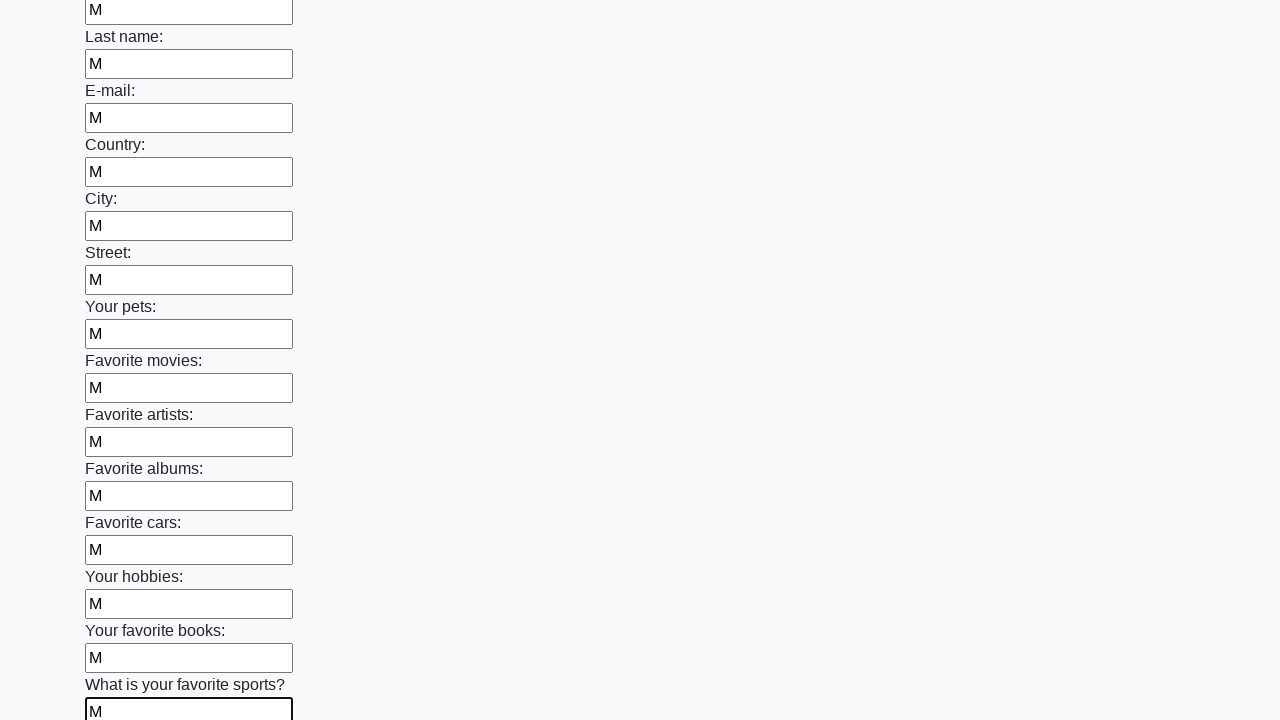

Filled an input field with text 'М' on input >> nth=14
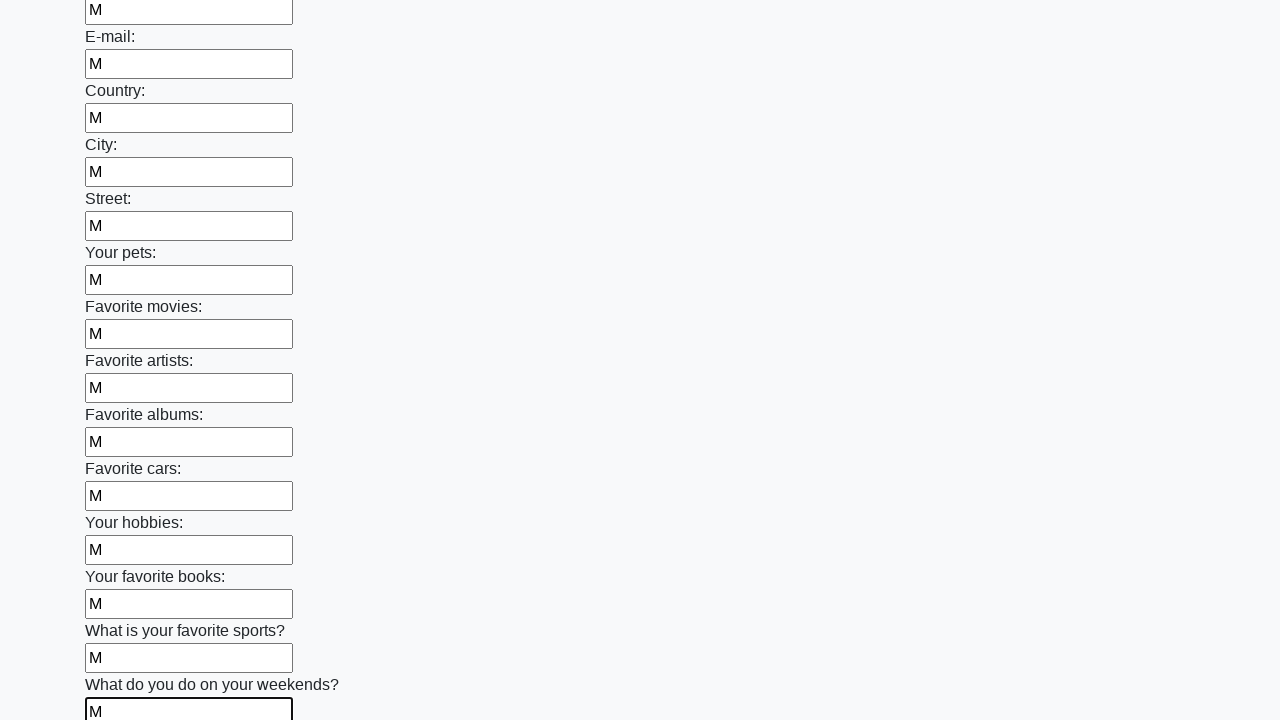

Filled an input field with text 'М' on input >> nth=15
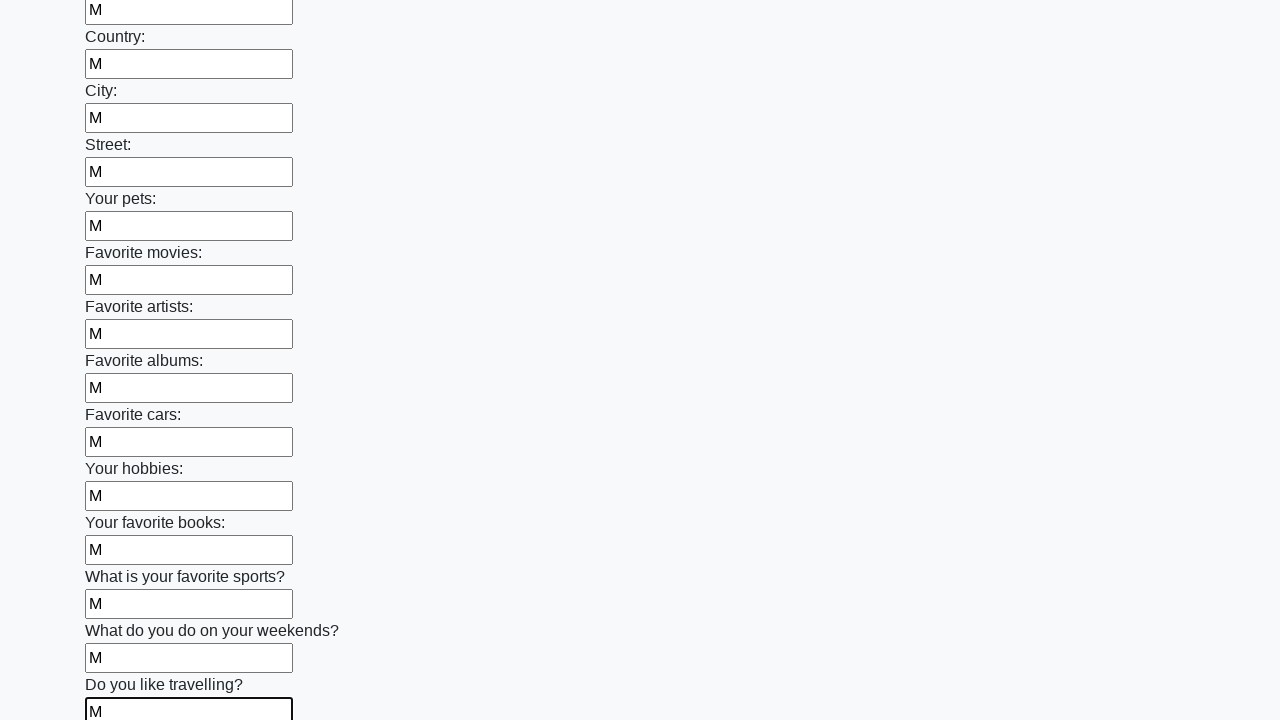

Filled an input field with text 'М' on input >> nth=16
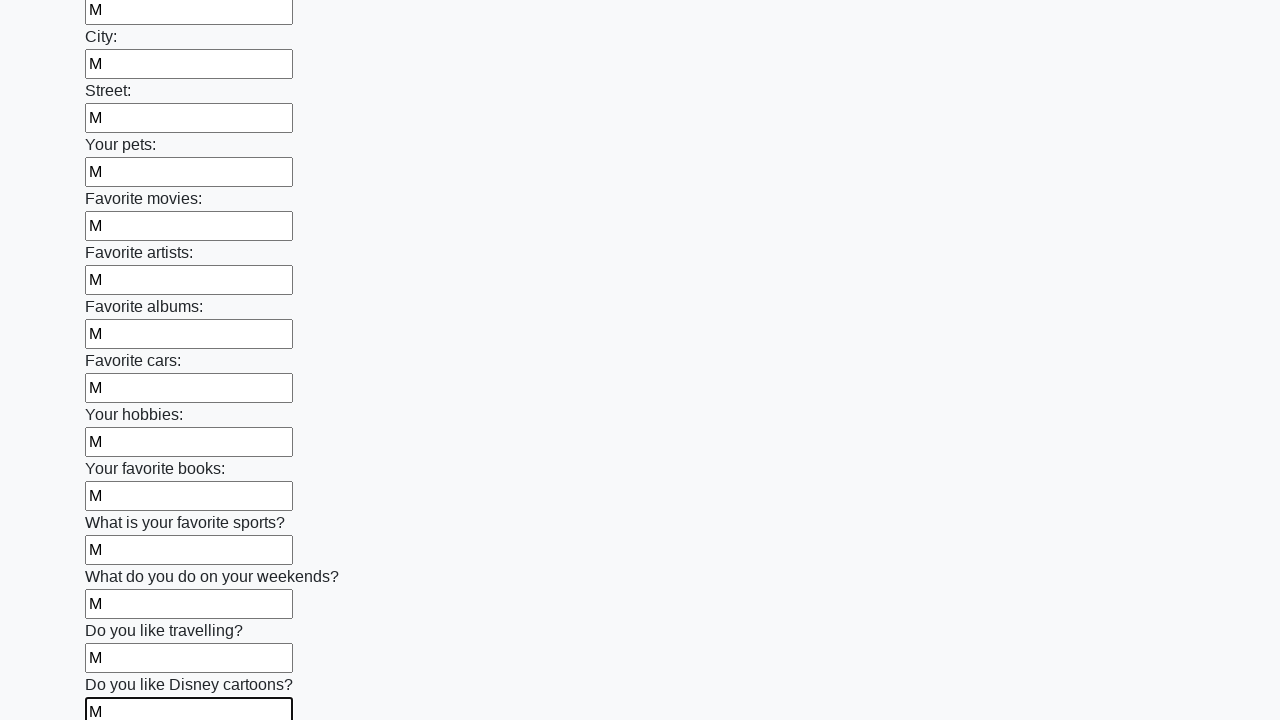

Filled an input field with text 'М' on input >> nth=17
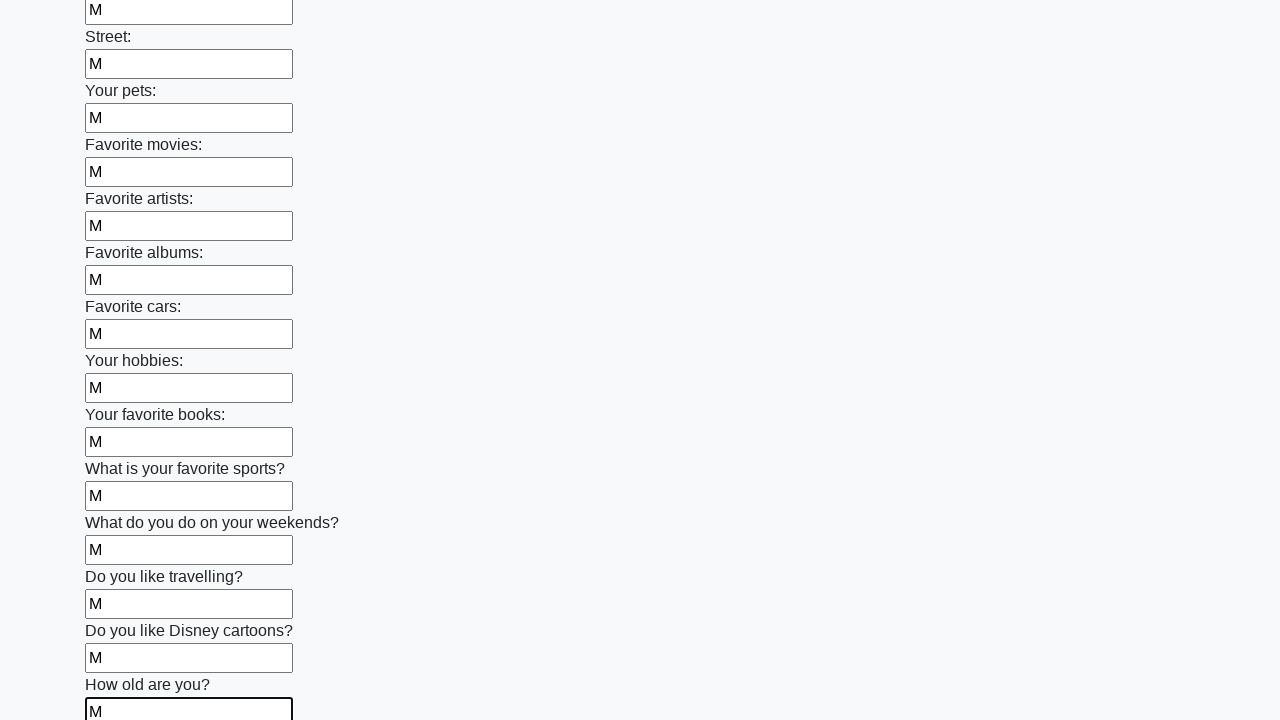

Filled an input field with text 'М' on input >> nth=18
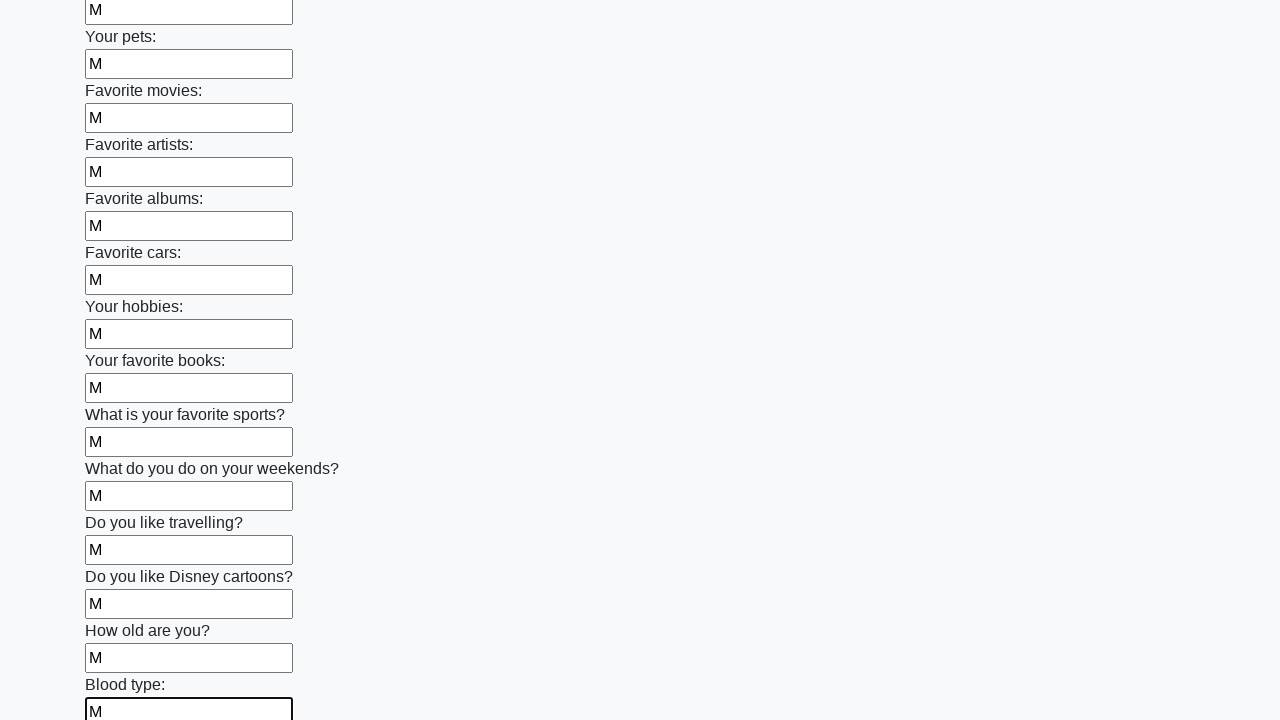

Filled an input field with text 'М' on input >> nth=19
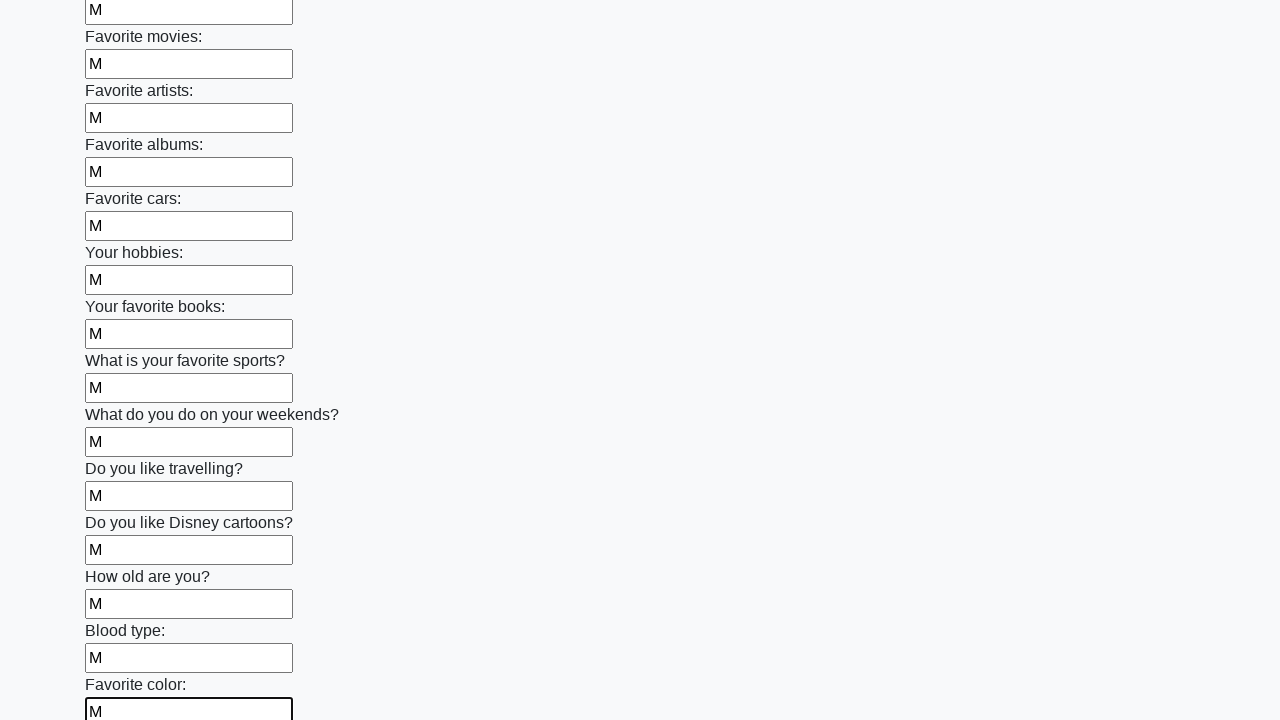

Filled an input field with text 'М' on input >> nth=20
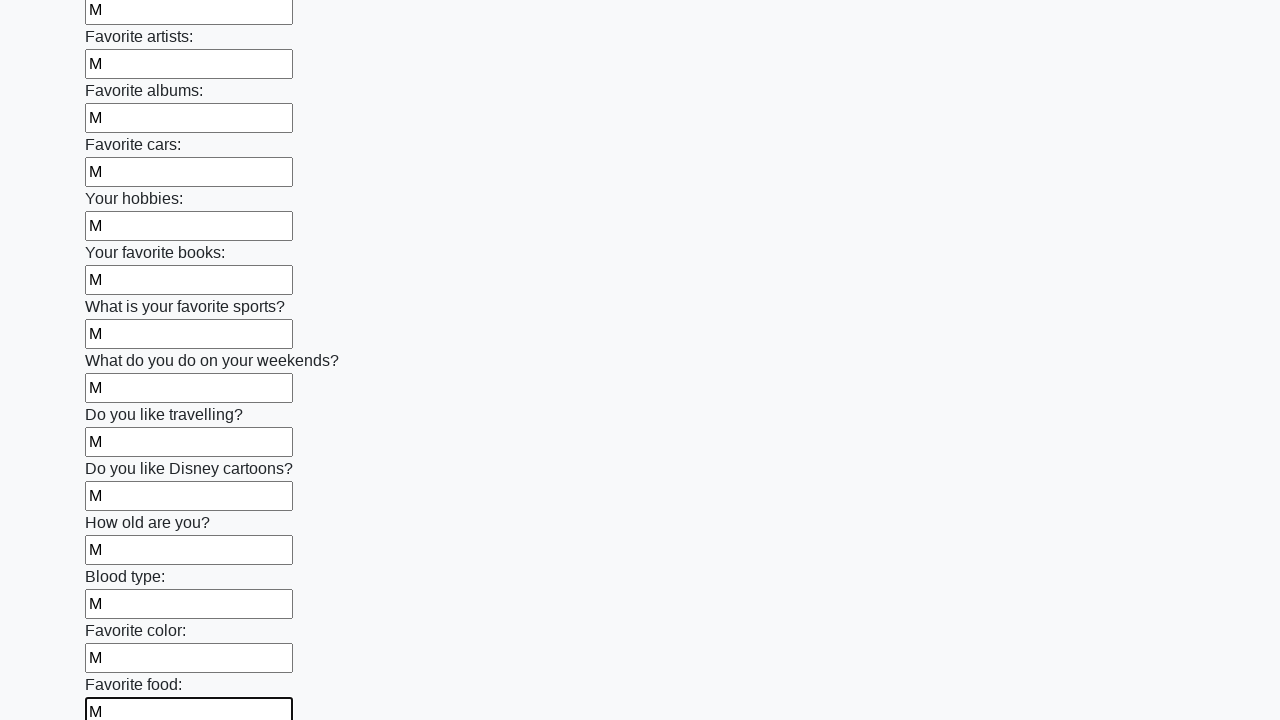

Filled an input field with text 'М' on input >> nth=21
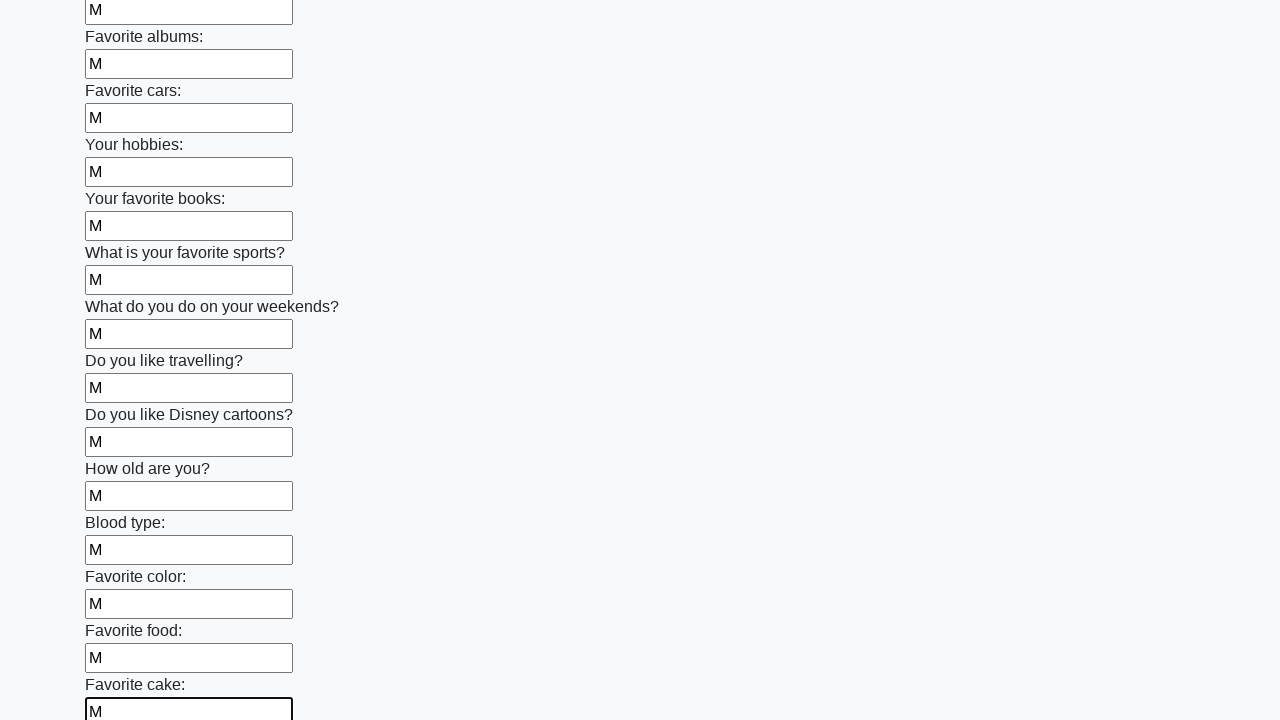

Filled an input field with text 'М' on input >> nth=22
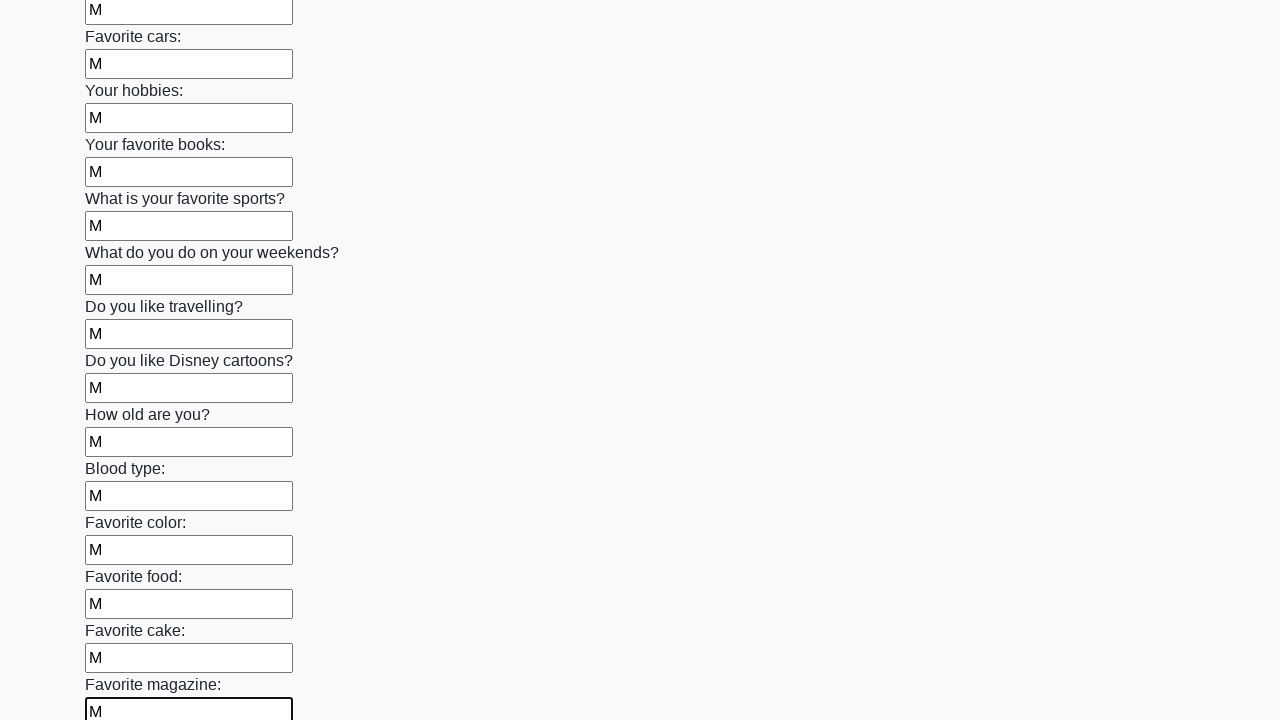

Filled an input field with text 'М' on input >> nth=23
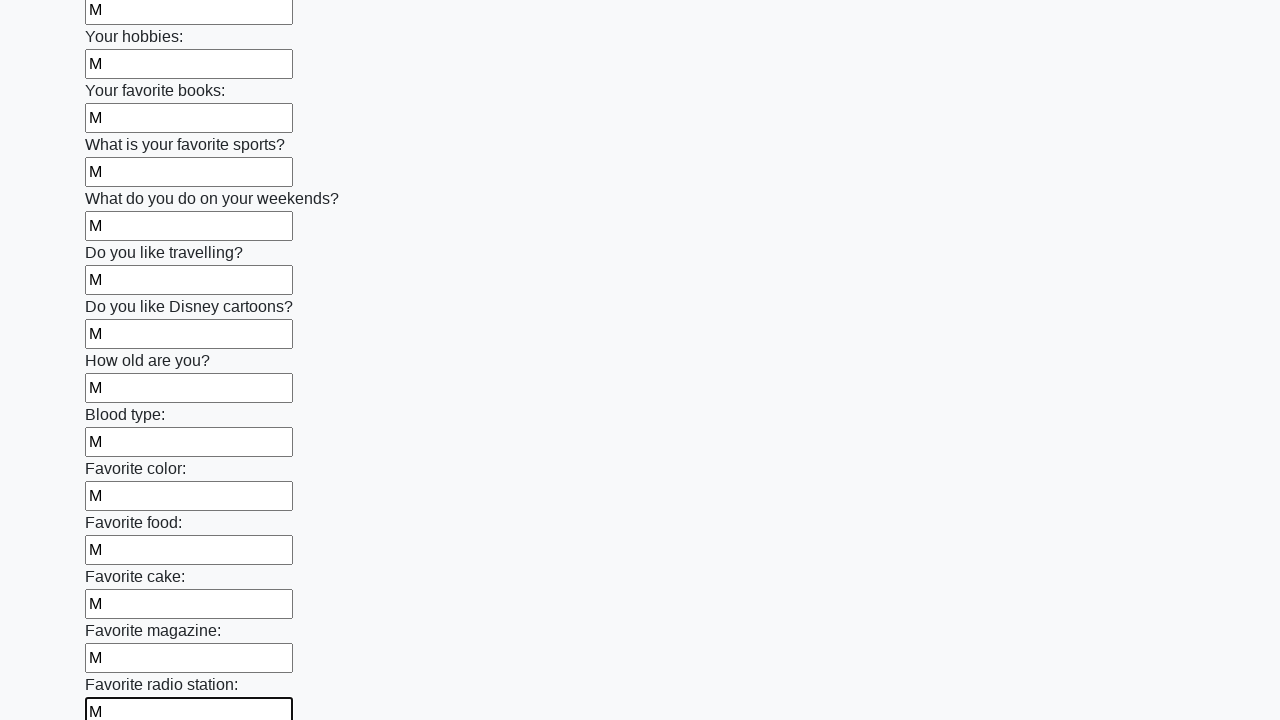

Filled an input field with text 'М' on input >> nth=24
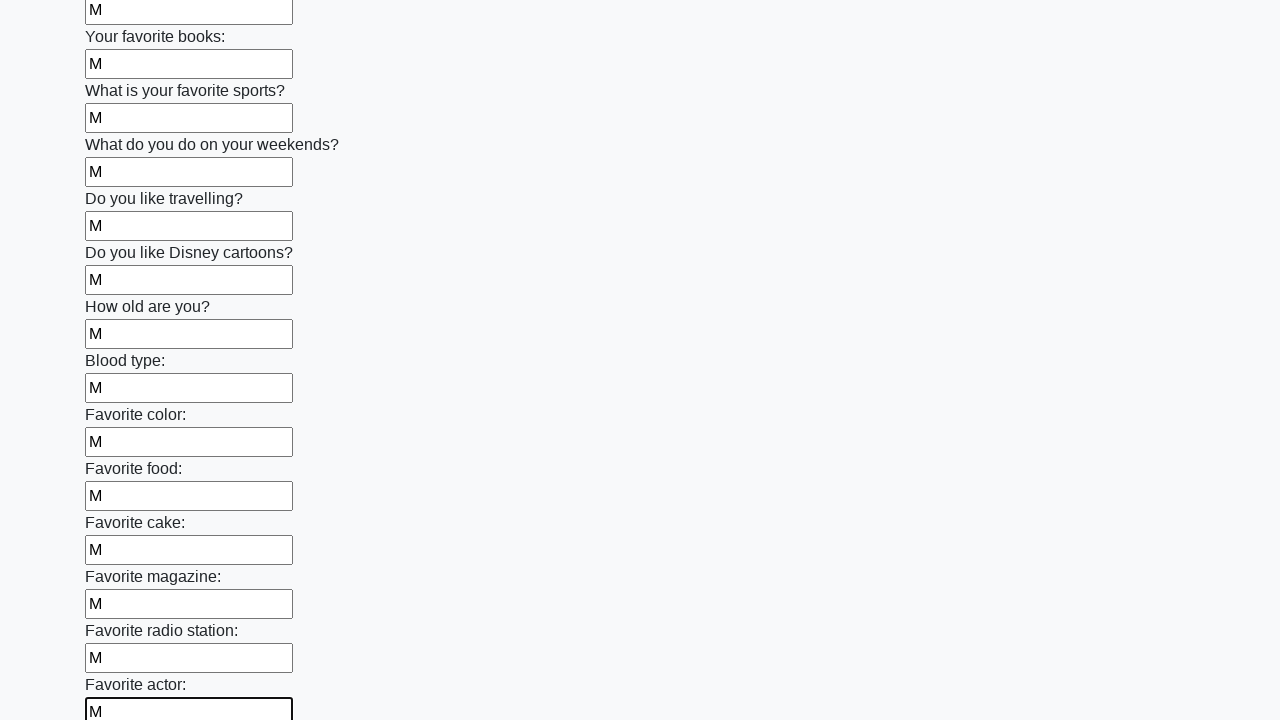

Filled an input field with text 'М' on input >> nth=25
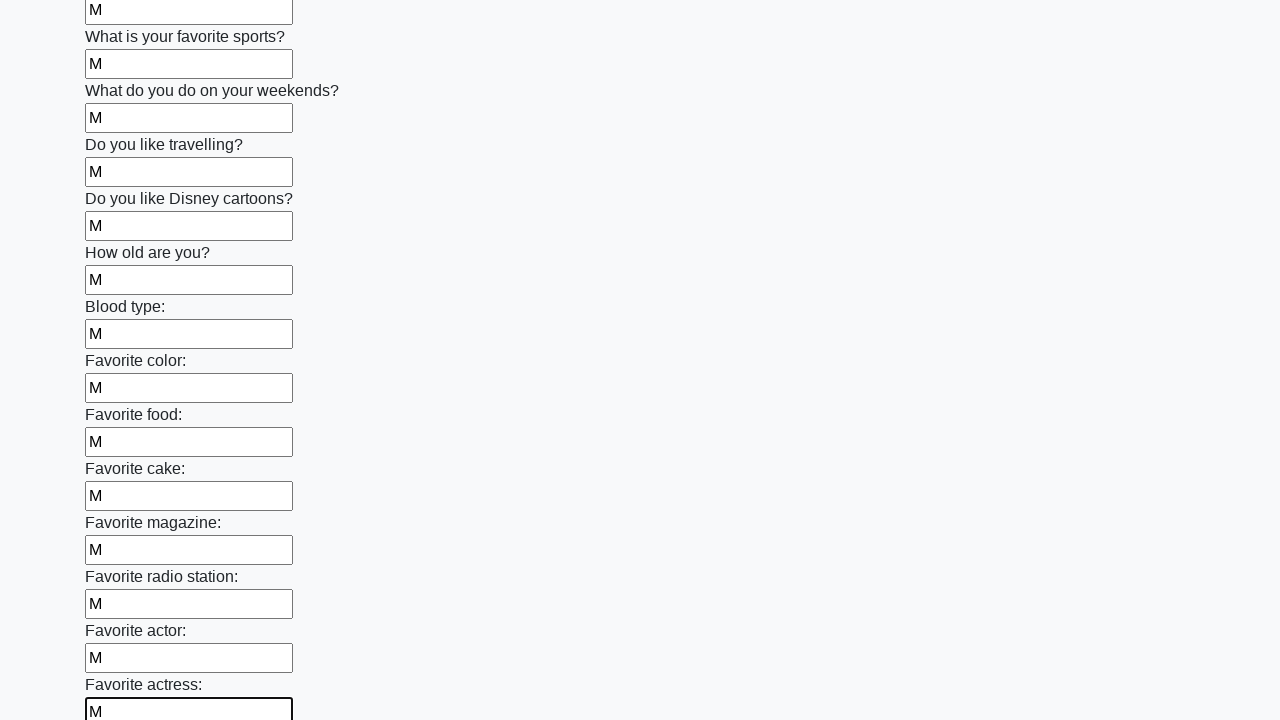

Filled an input field with text 'М' on input >> nth=26
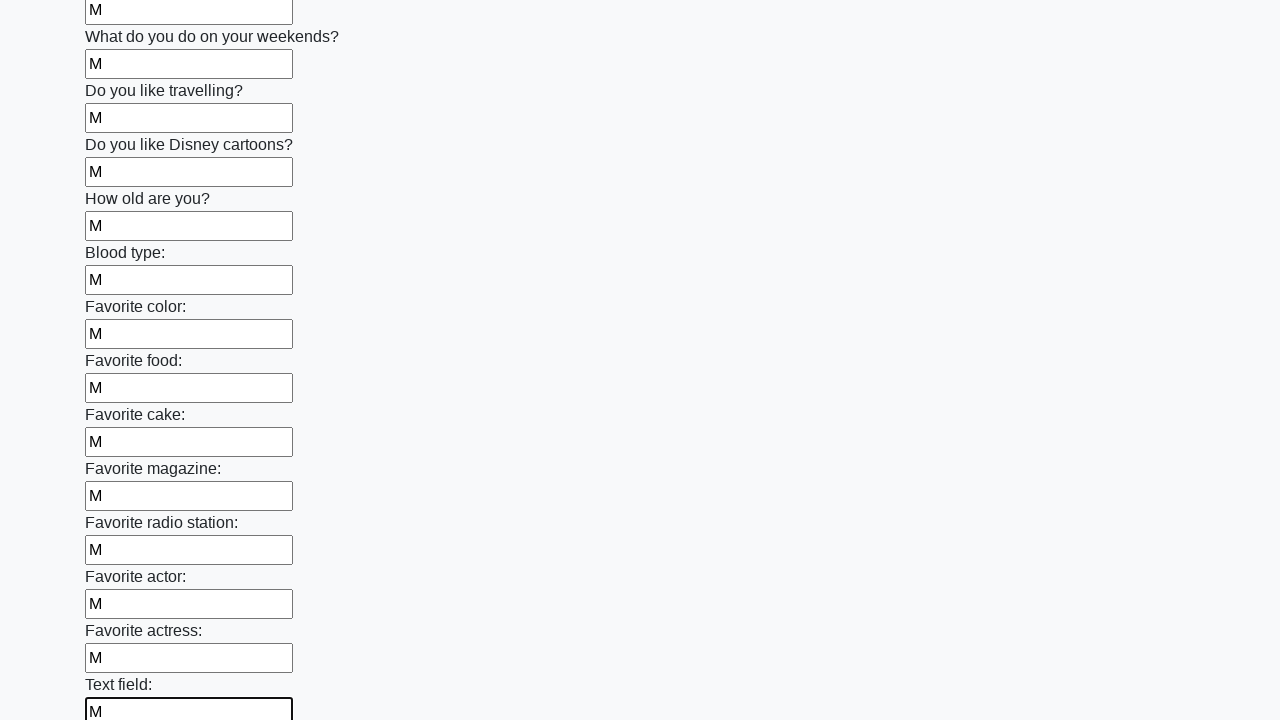

Filled an input field with text 'М' on input >> nth=27
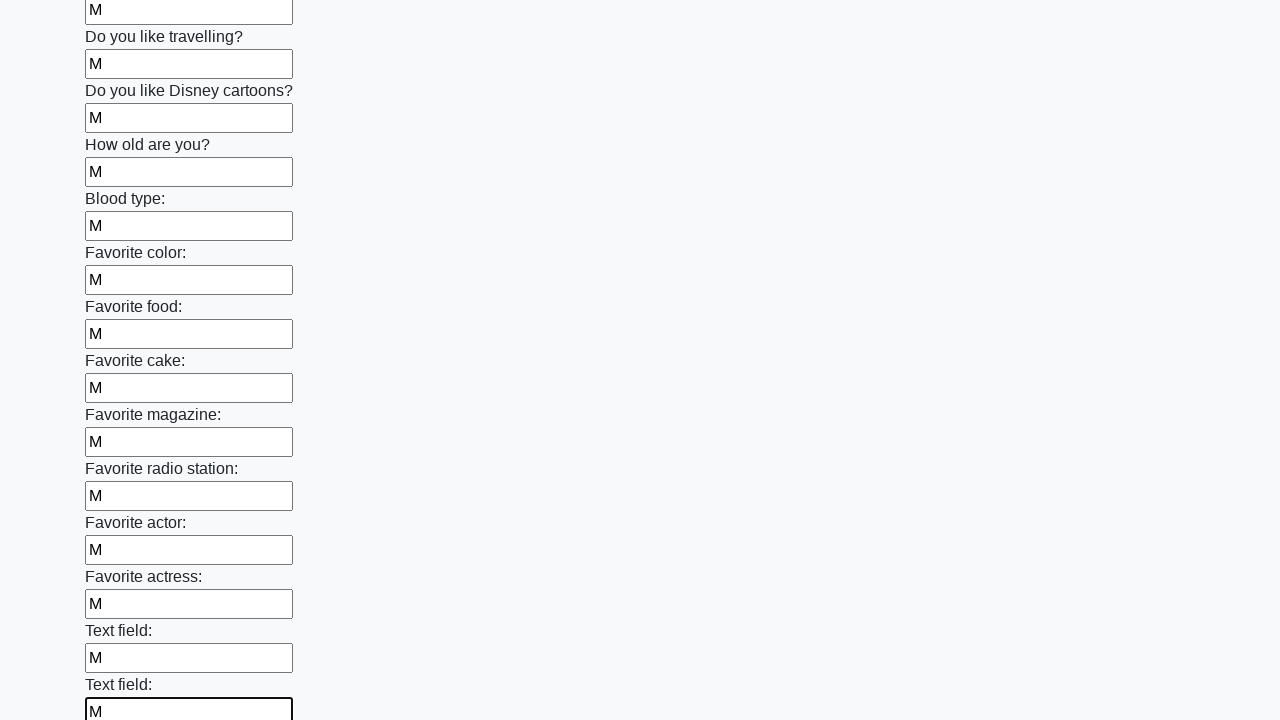

Filled an input field with text 'М' on input >> nth=28
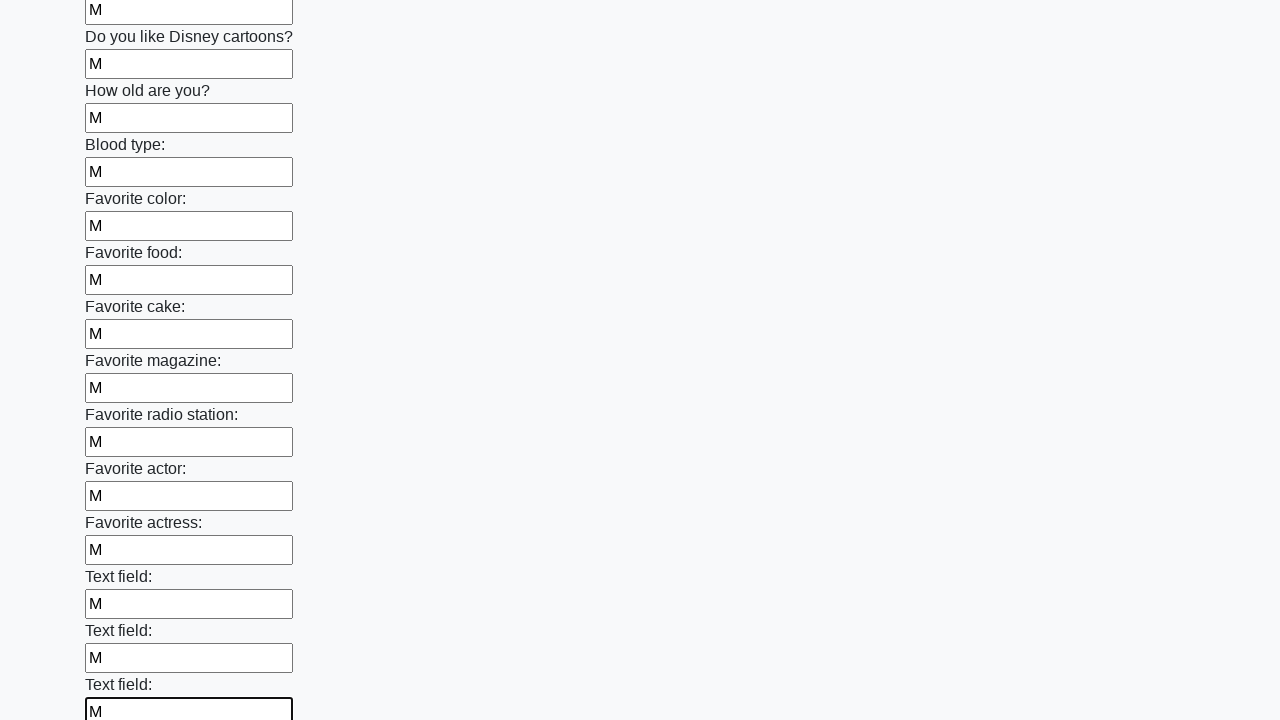

Filled an input field with text 'М' on input >> nth=29
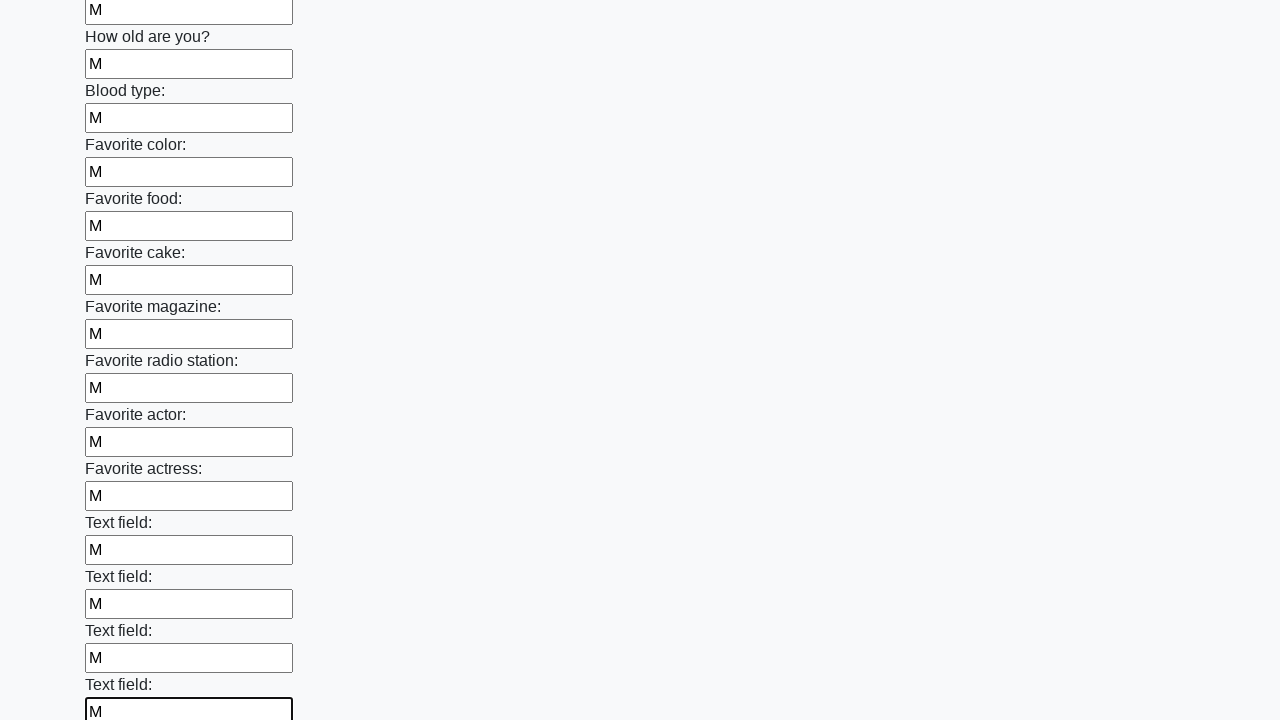

Filled an input field with text 'М' on input >> nth=30
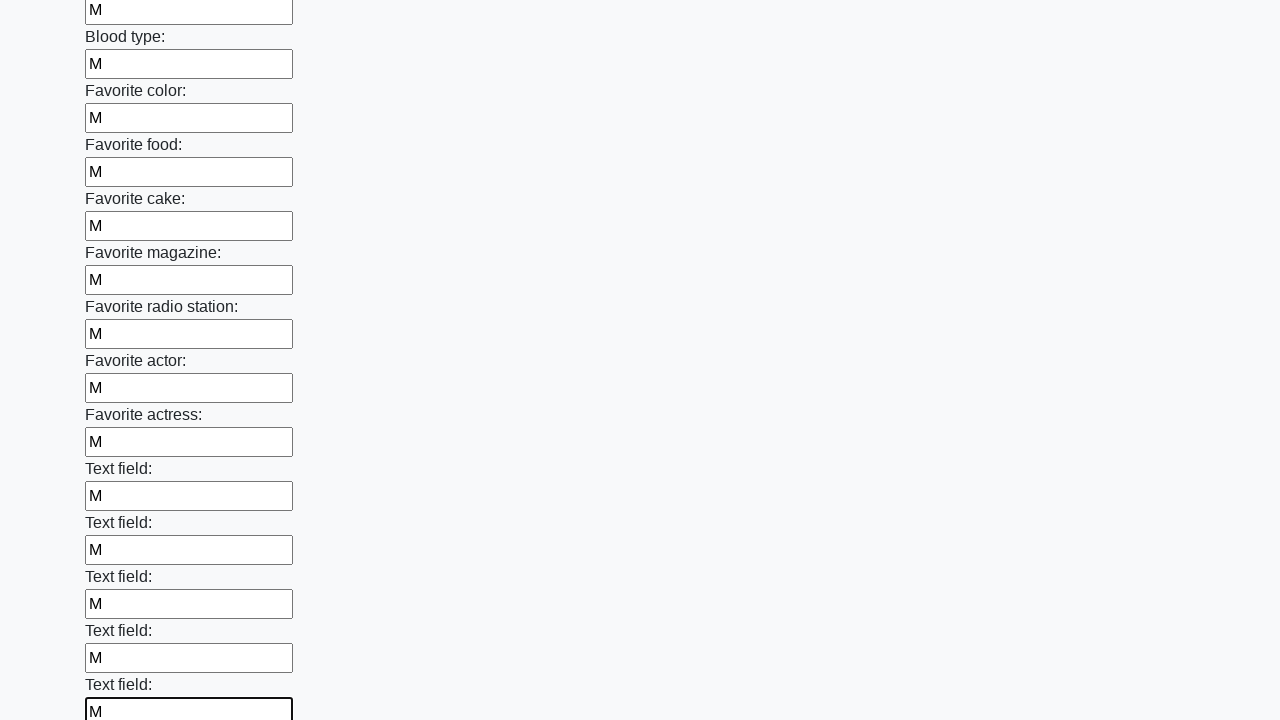

Filled an input field with text 'М' on input >> nth=31
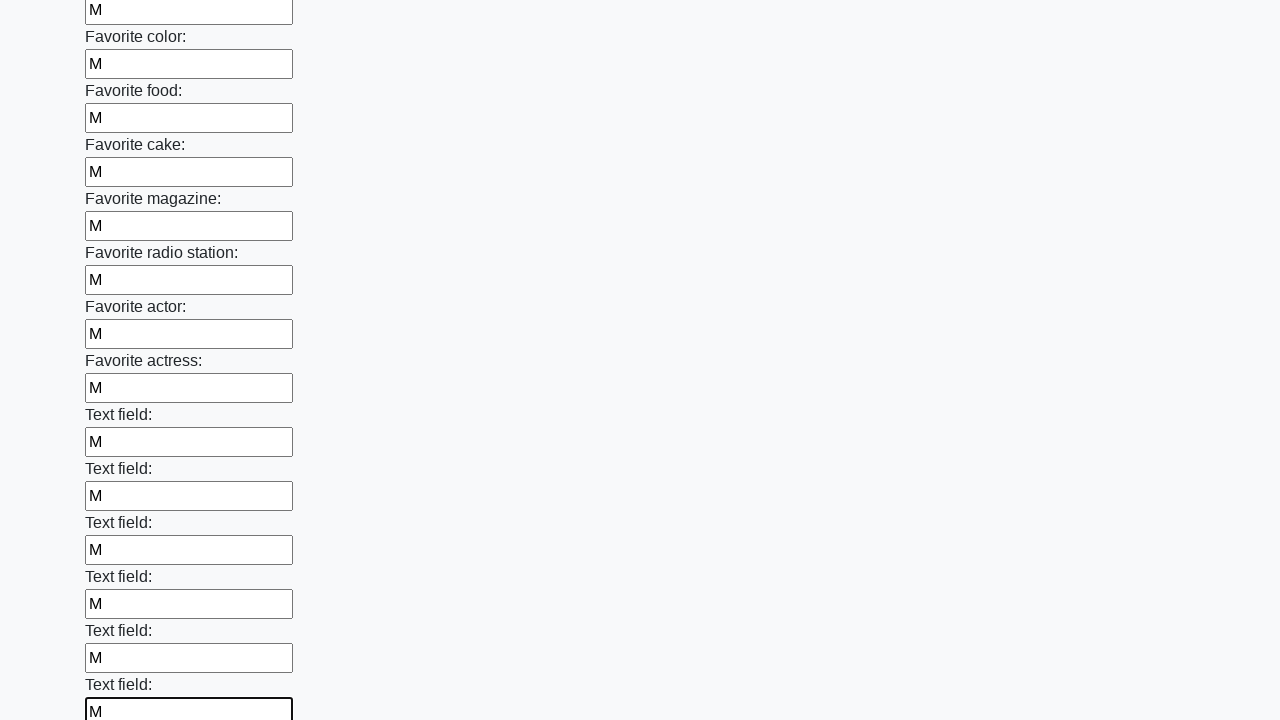

Filled an input field with text 'М' on input >> nth=32
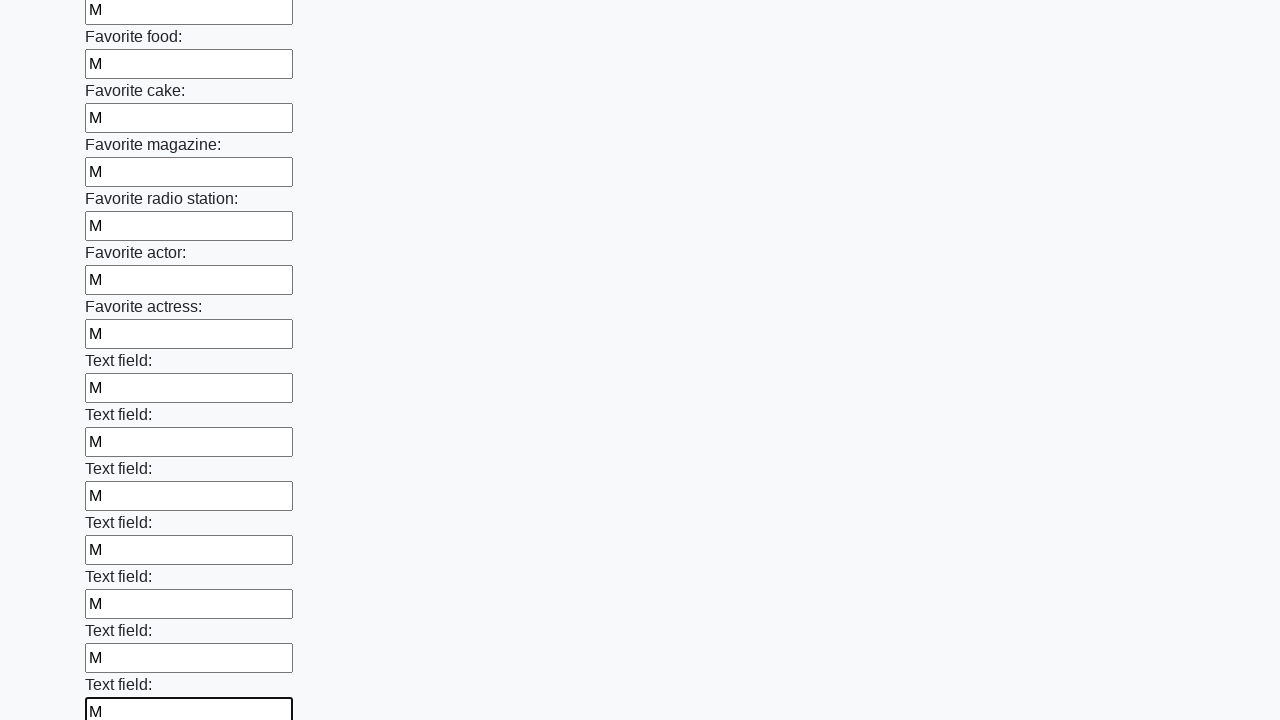

Filled an input field with text 'М' on input >> nth=33
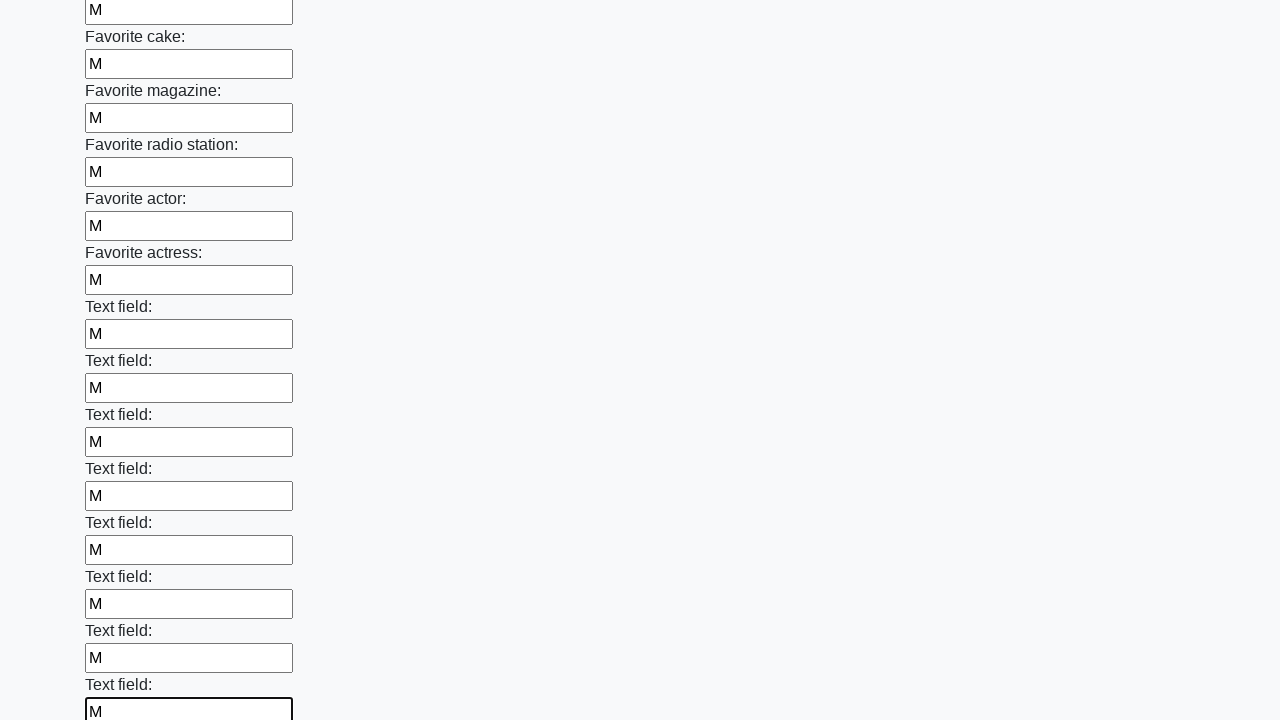

Filled an input field with text 'М' on input >> nth=34
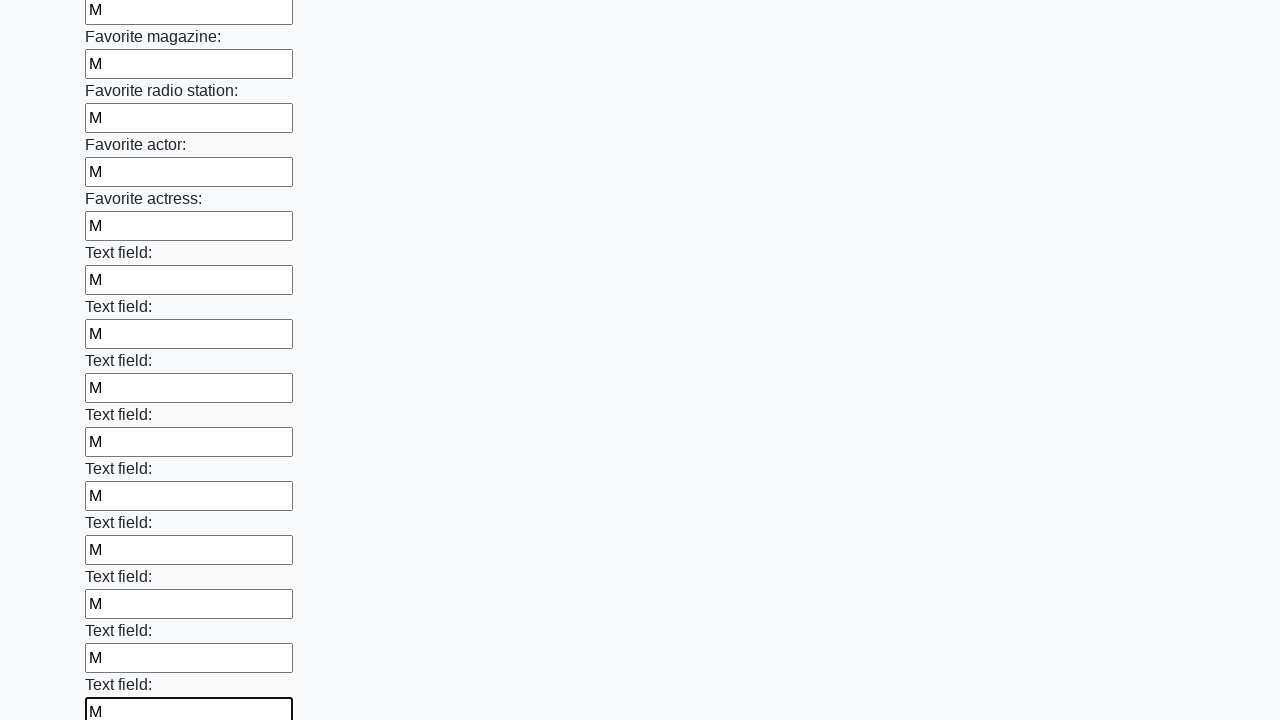

Filled an input field with text 'М' on input >> nth=35
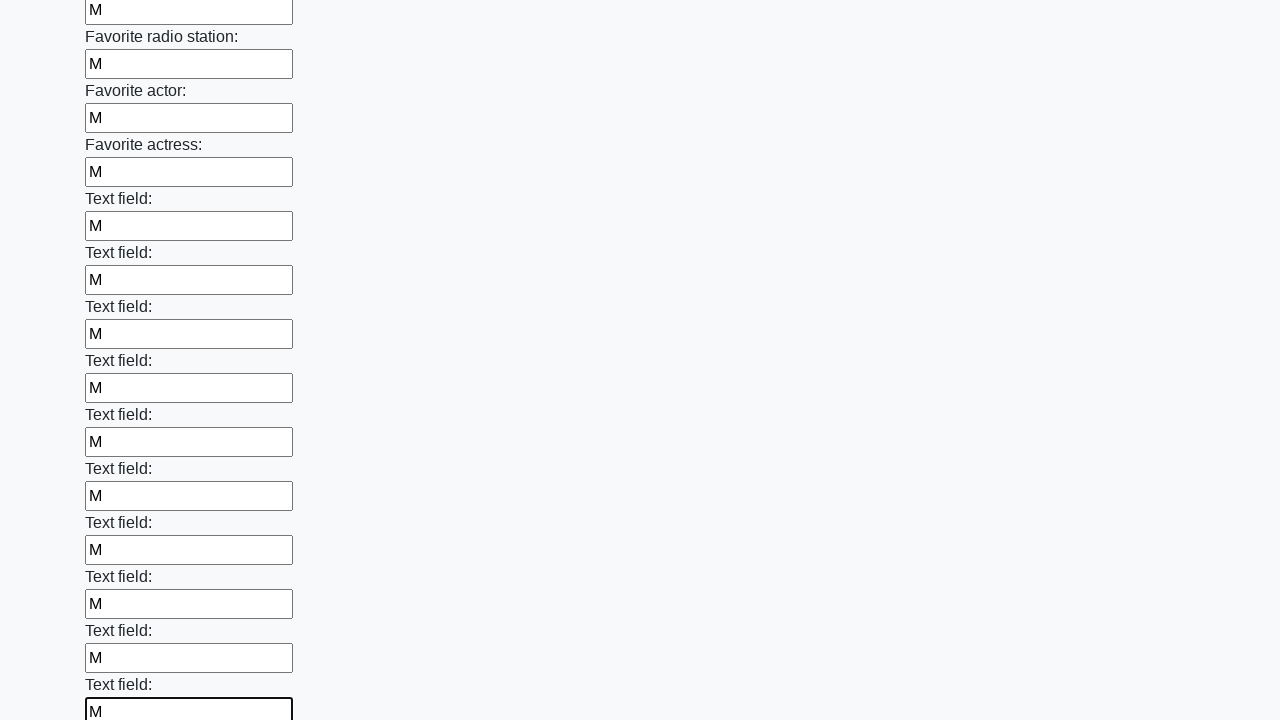

Filled an input field with text 'М' on input >> nth=36
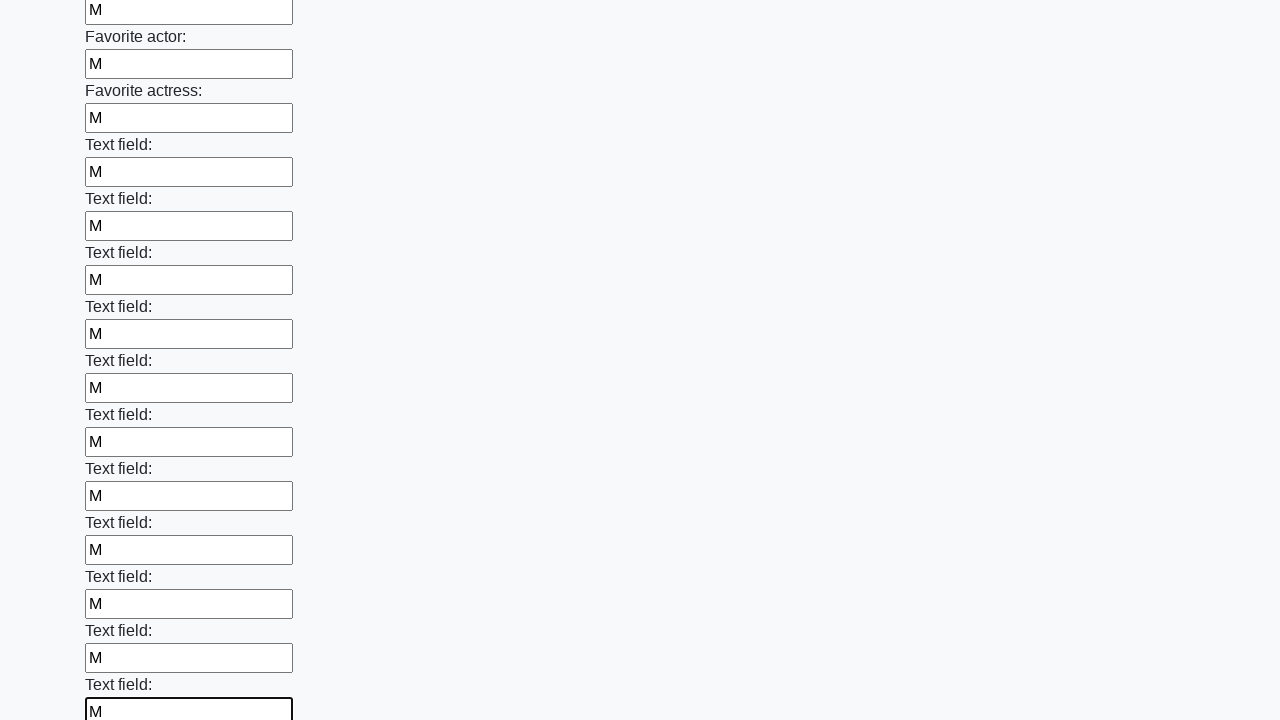

Filled an input field with text 'М' on input >> nth=37
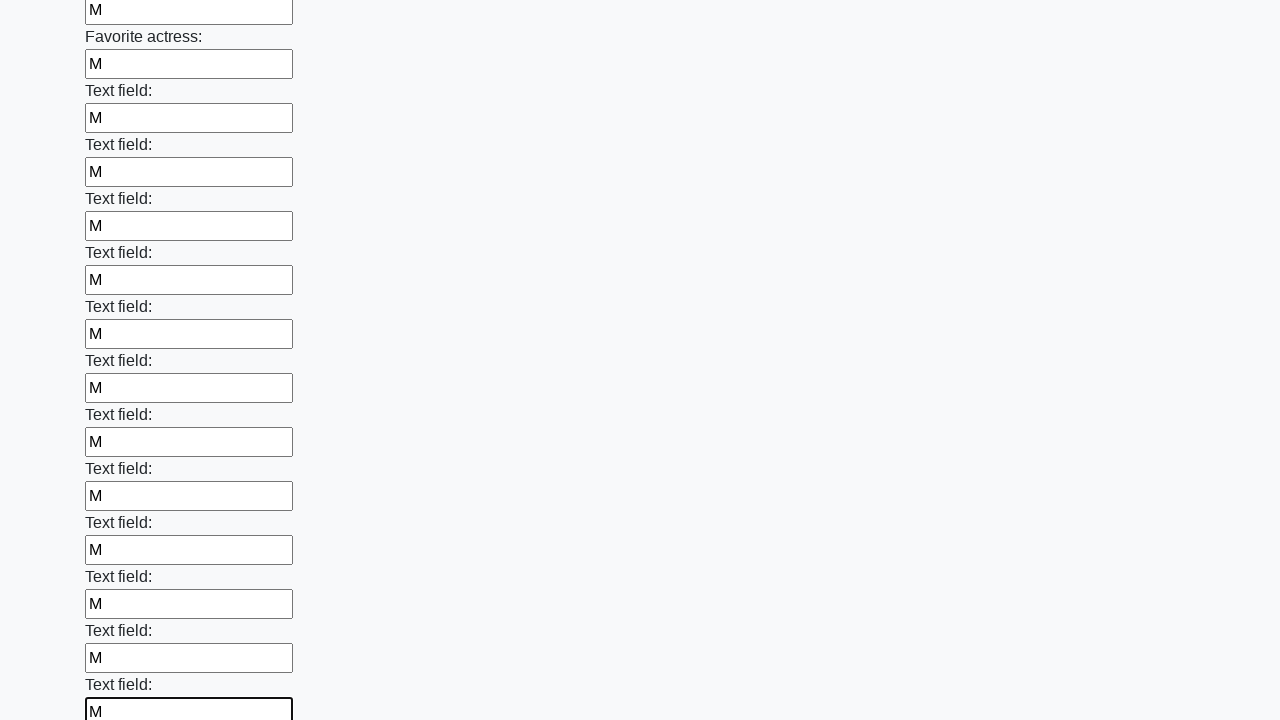

Filled an input field with text 'М' on input >> nth=38
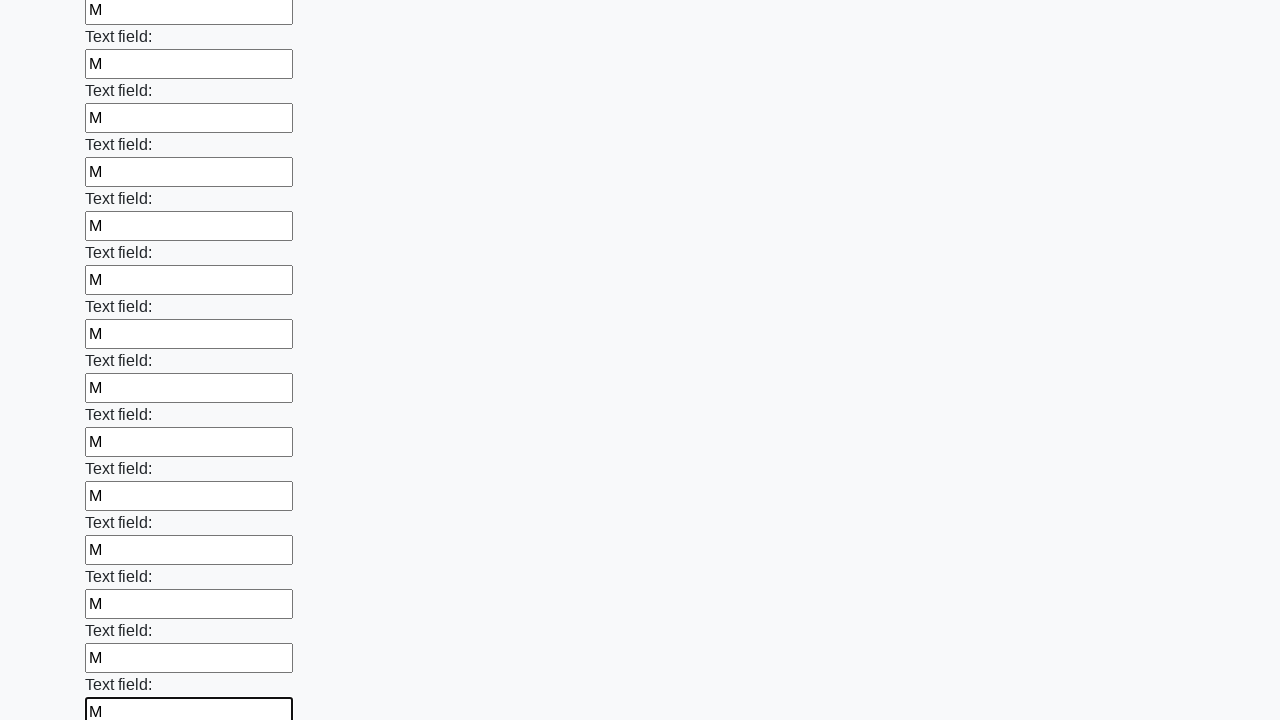

Filled an input field with text 'М' on input >> nth=39
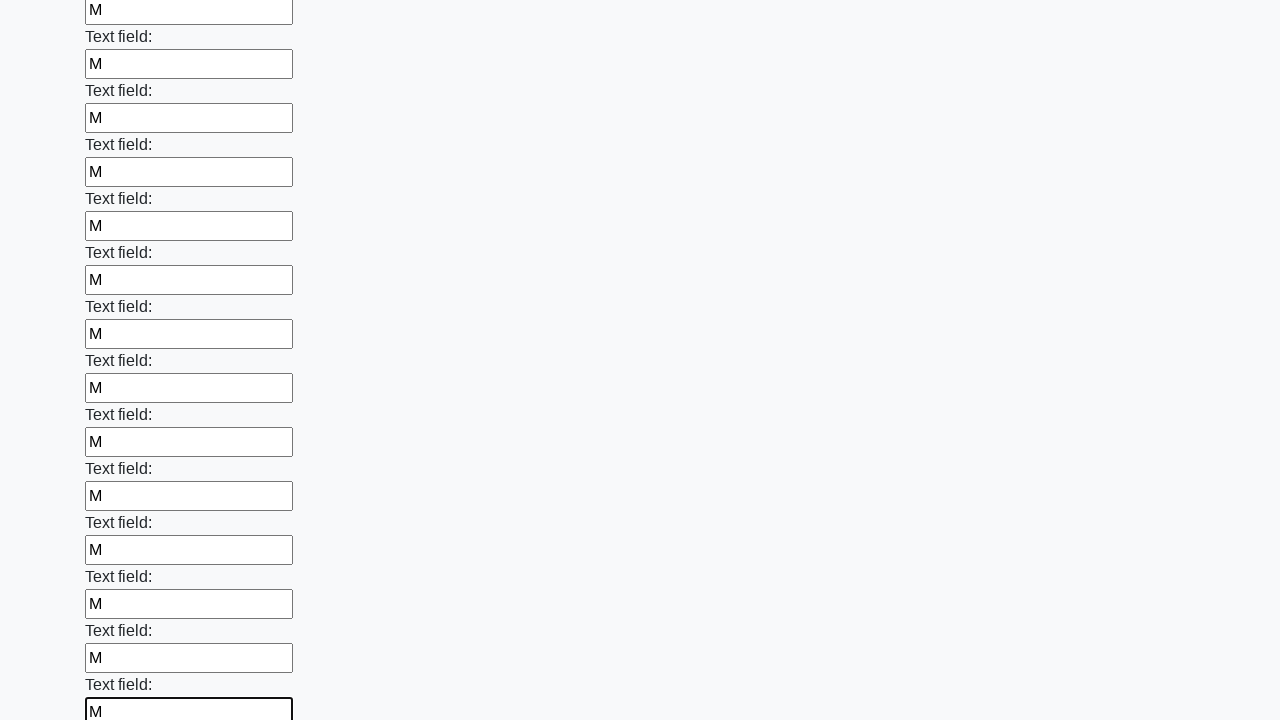

Filled an input field with text 'М' on input >> nth=40
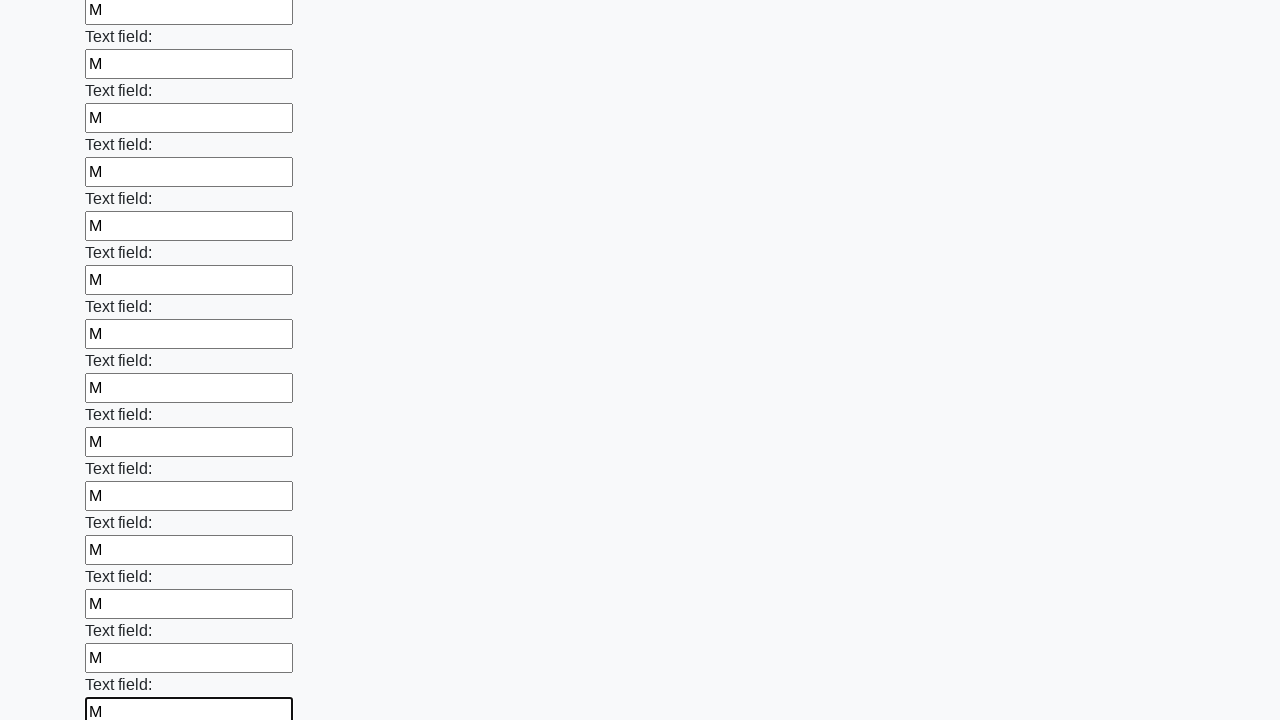

Filled an input field with text 'М' on input >> nth=41
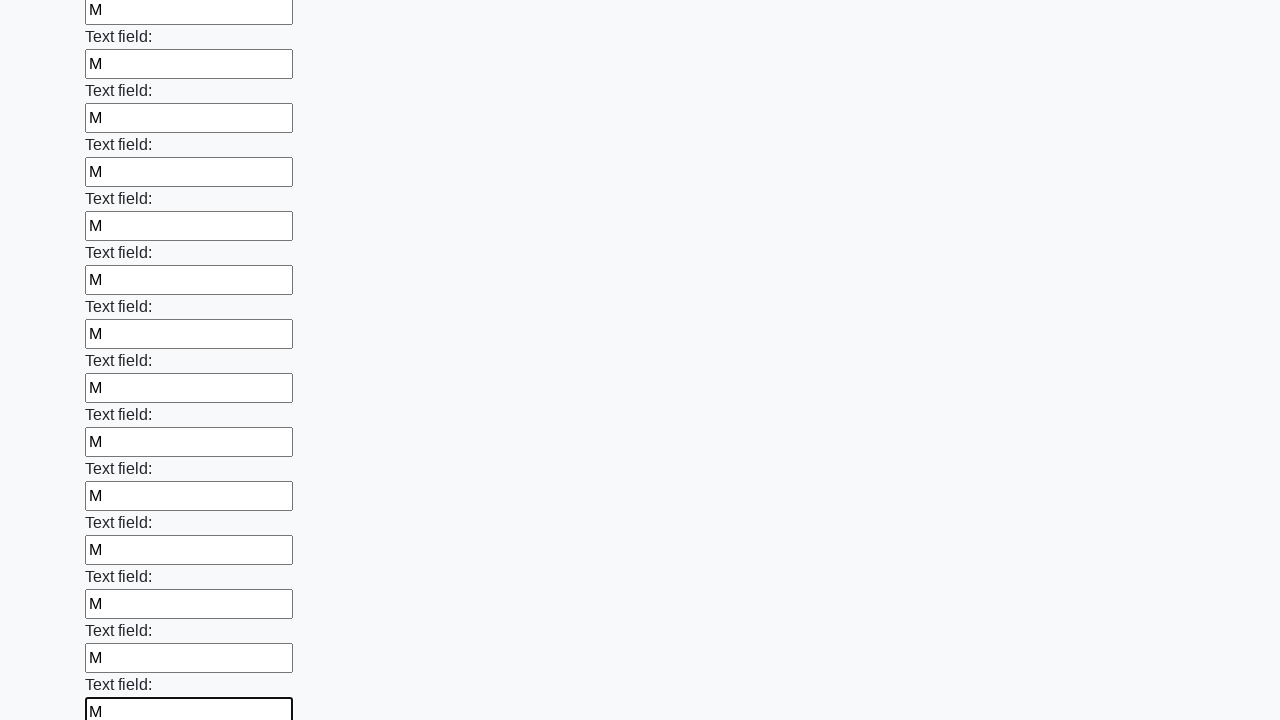

Filled an input field with text 'М' on input >> nth=42
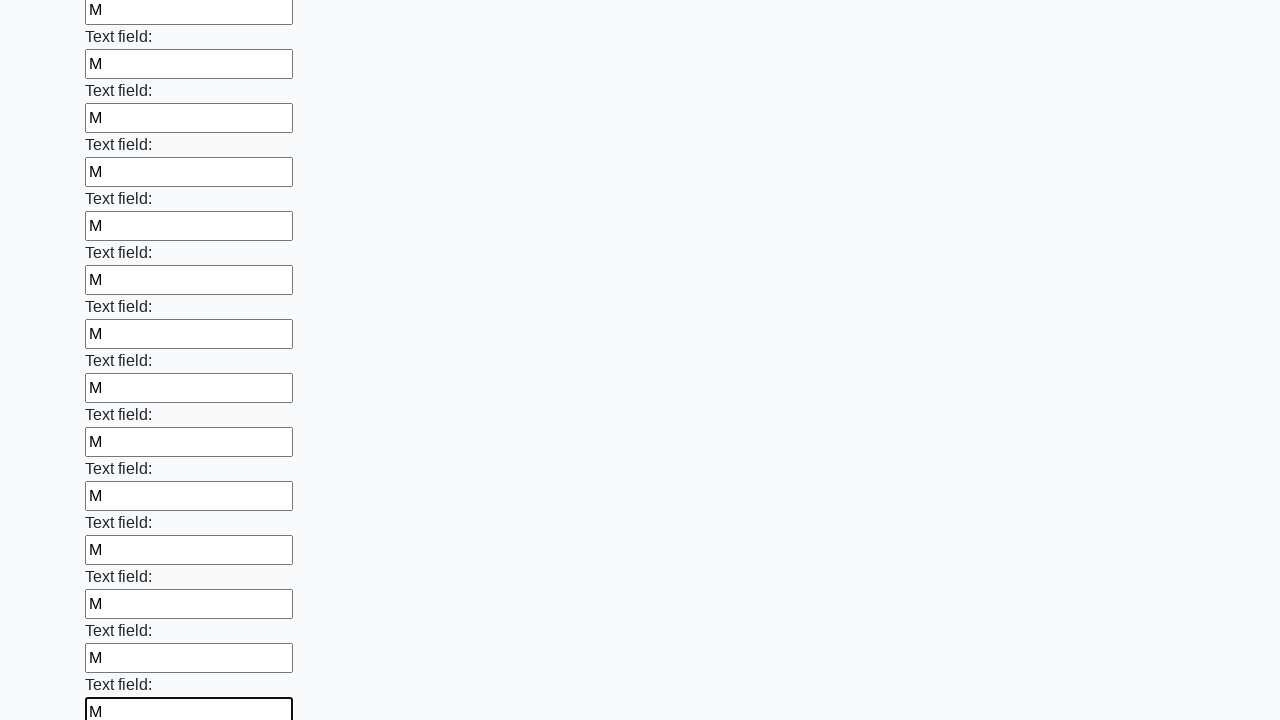

Filled an input field with text 'М' on input >> nth=43
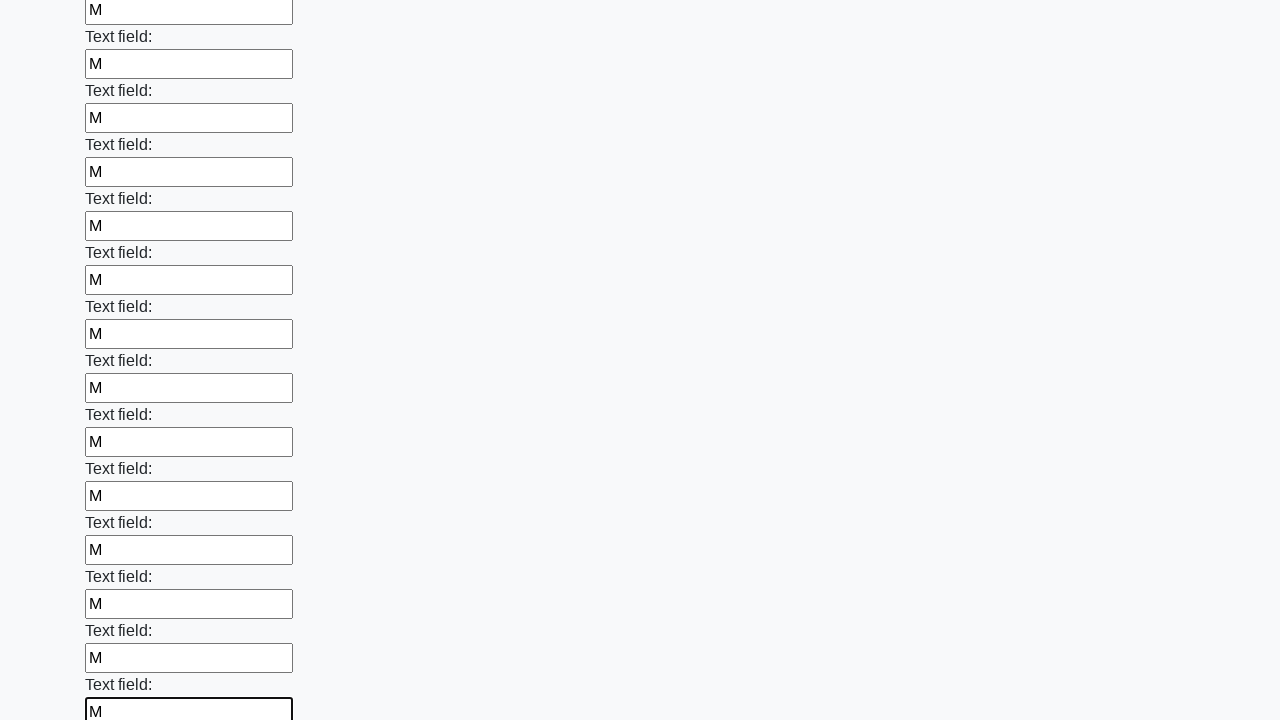

Filled an input field with text 'М' on input >> nth=44
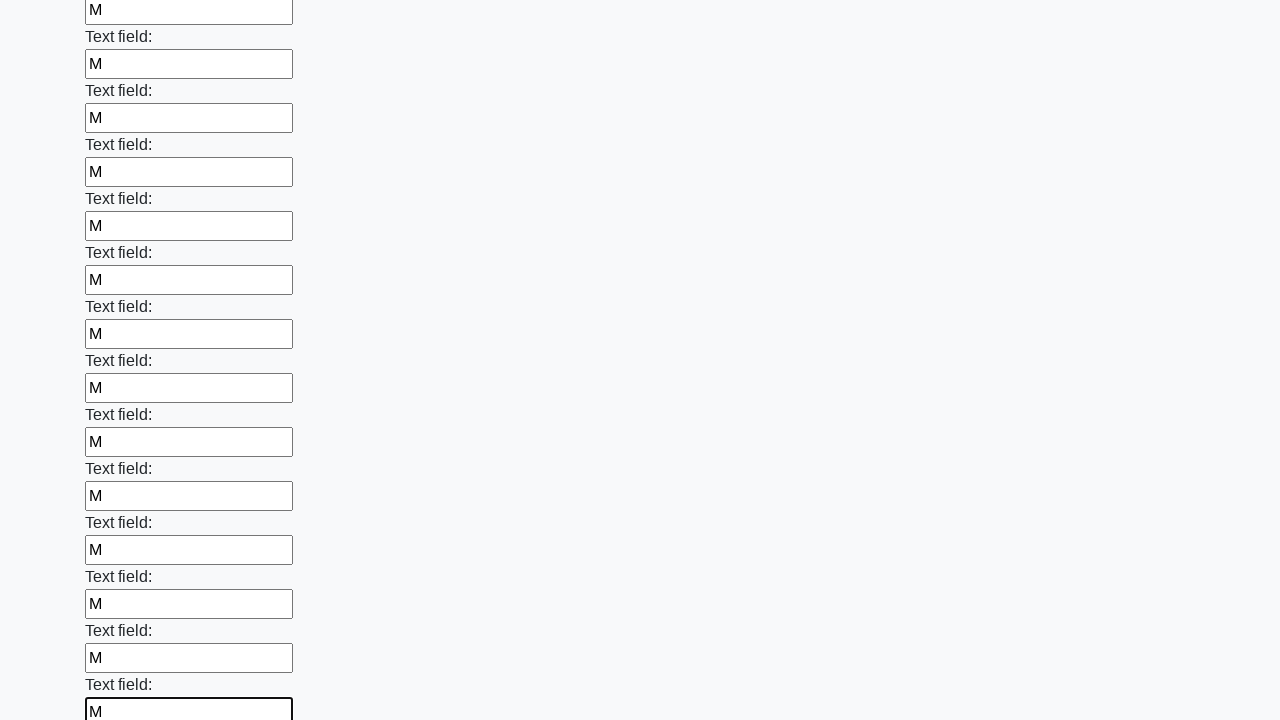

Filled an input field with text 'М' on input >> nth=45
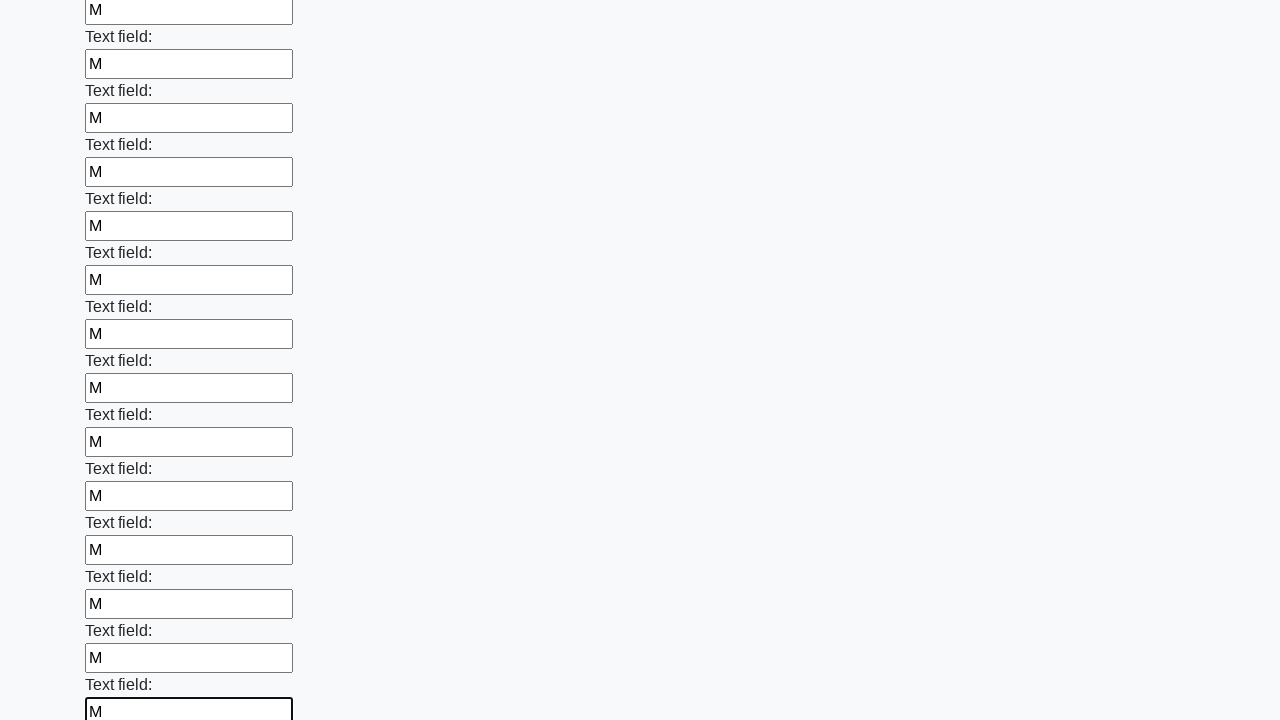

Filled an input field with text 'М' on input >> nth=46
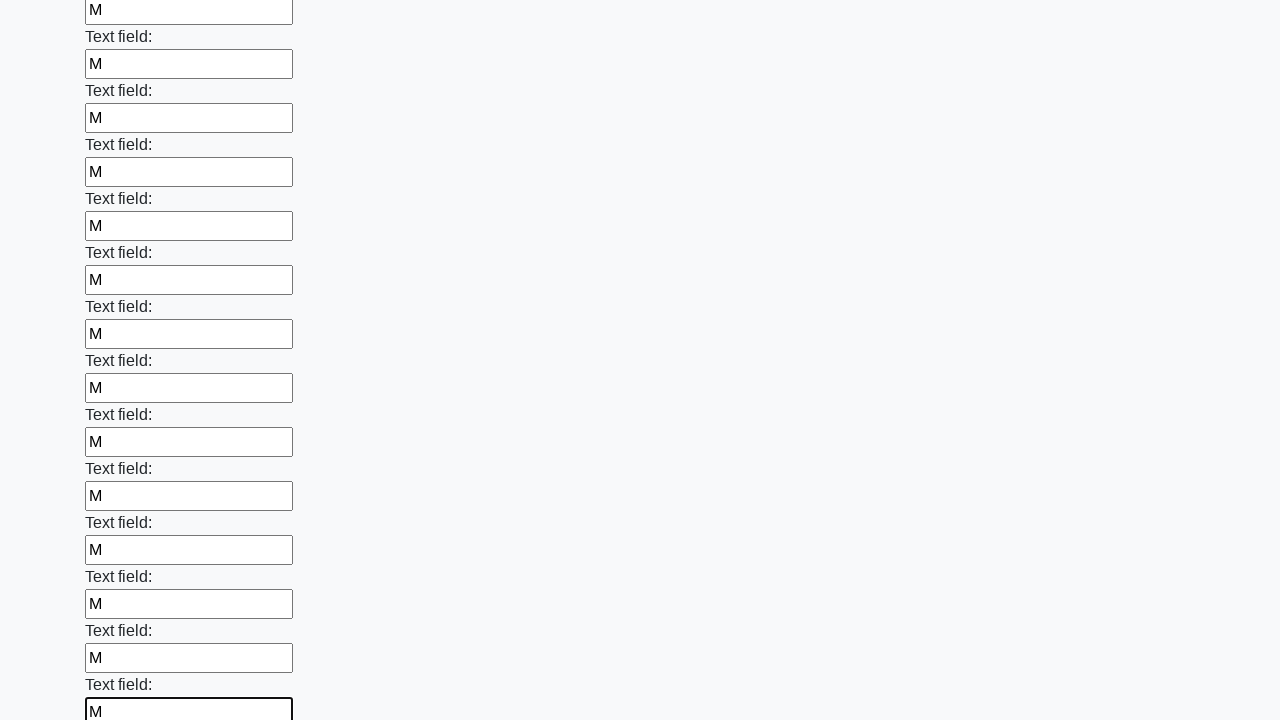

Filled an input field with text 'М' on input >> nth=47
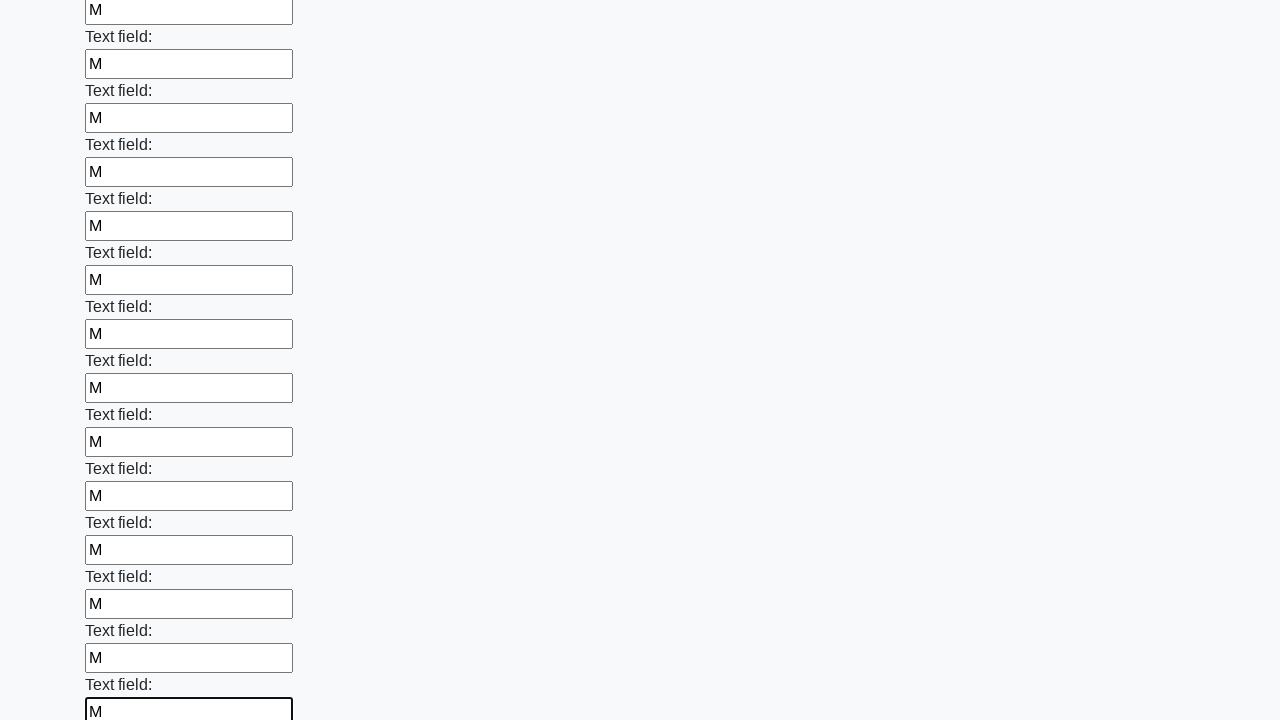

Filled an input field with text 'М' on input >> nth=48
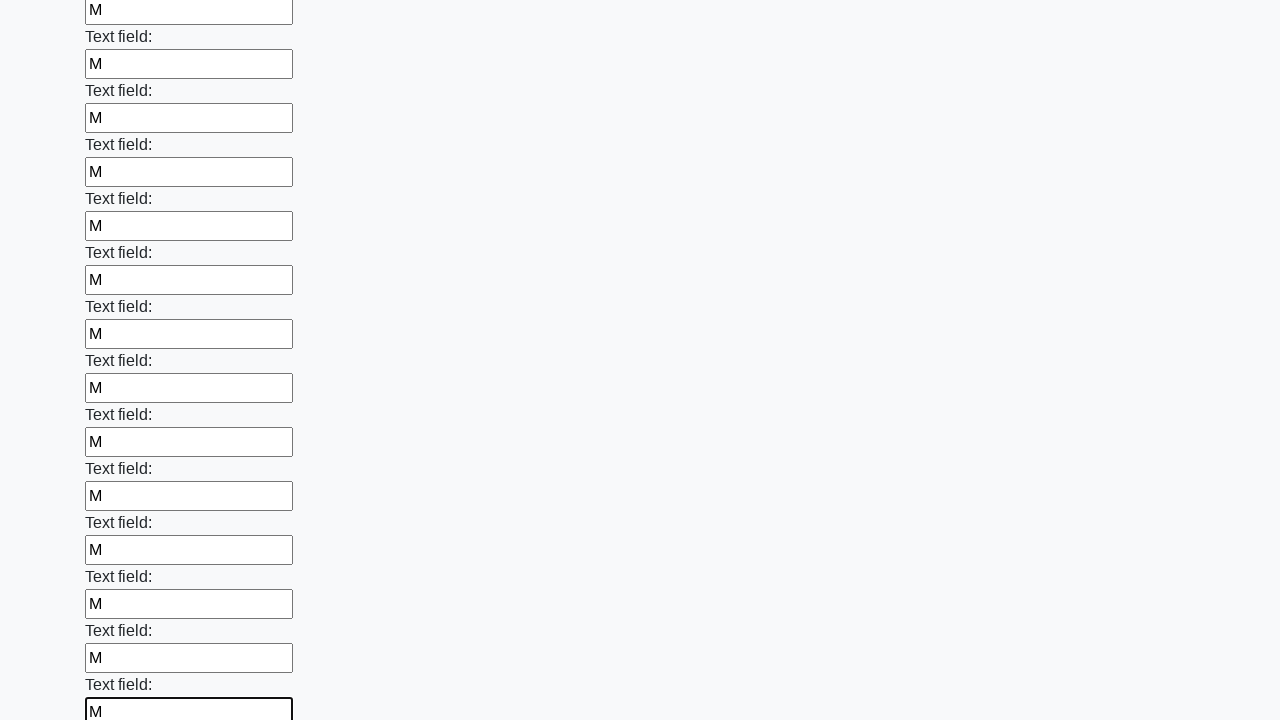

Filled an input field with text 'М' on input >> nth=49
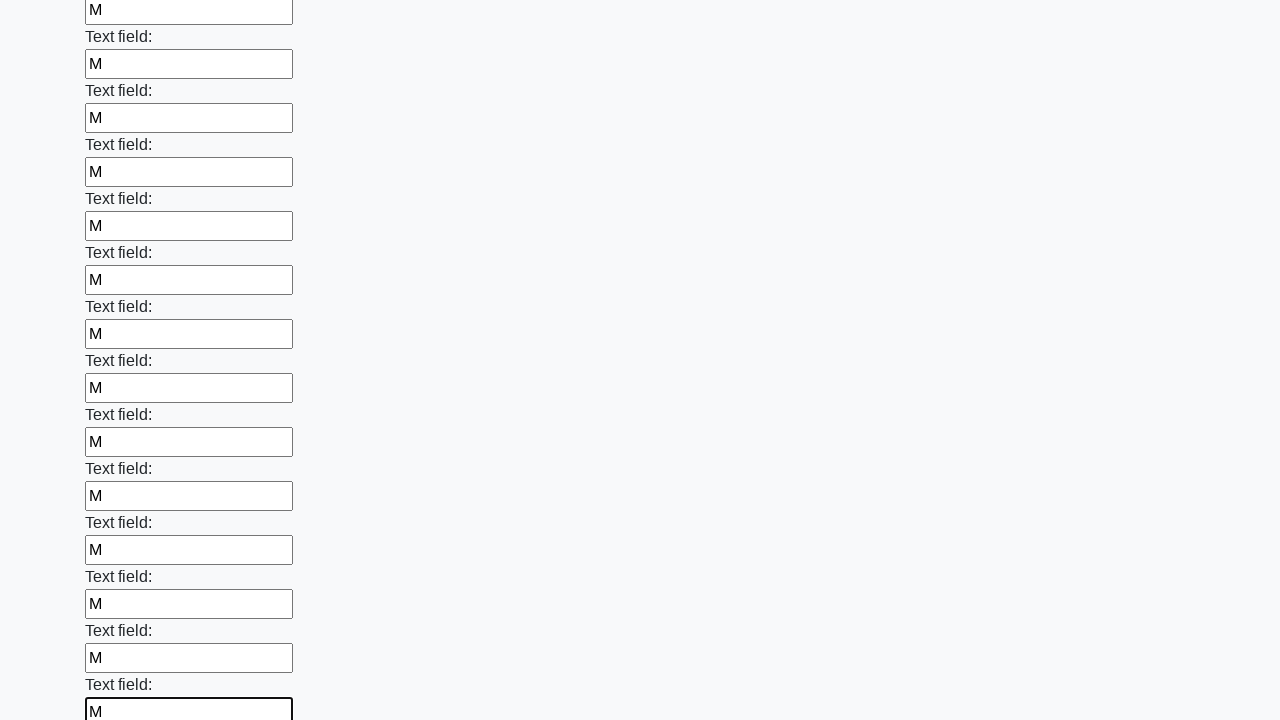

Filled an input field with text 'М' on input >> nth=50
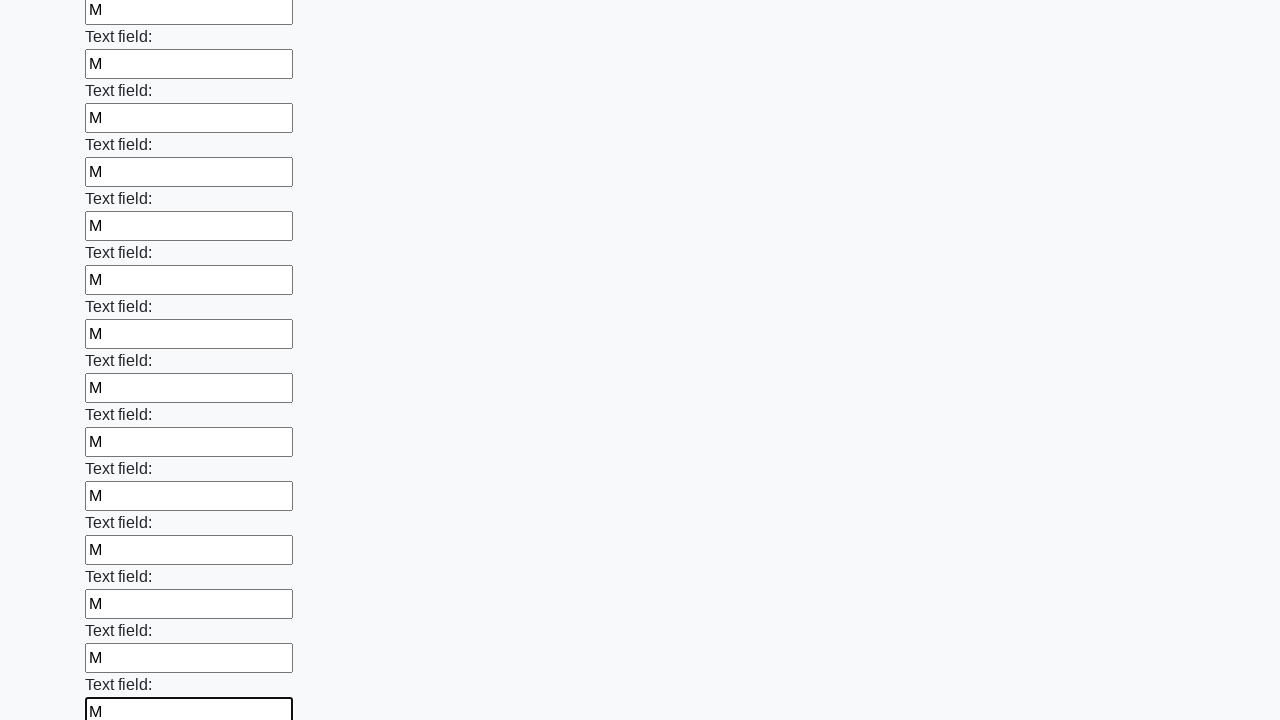

Filled an input field with text 'М' on input >> nth=51
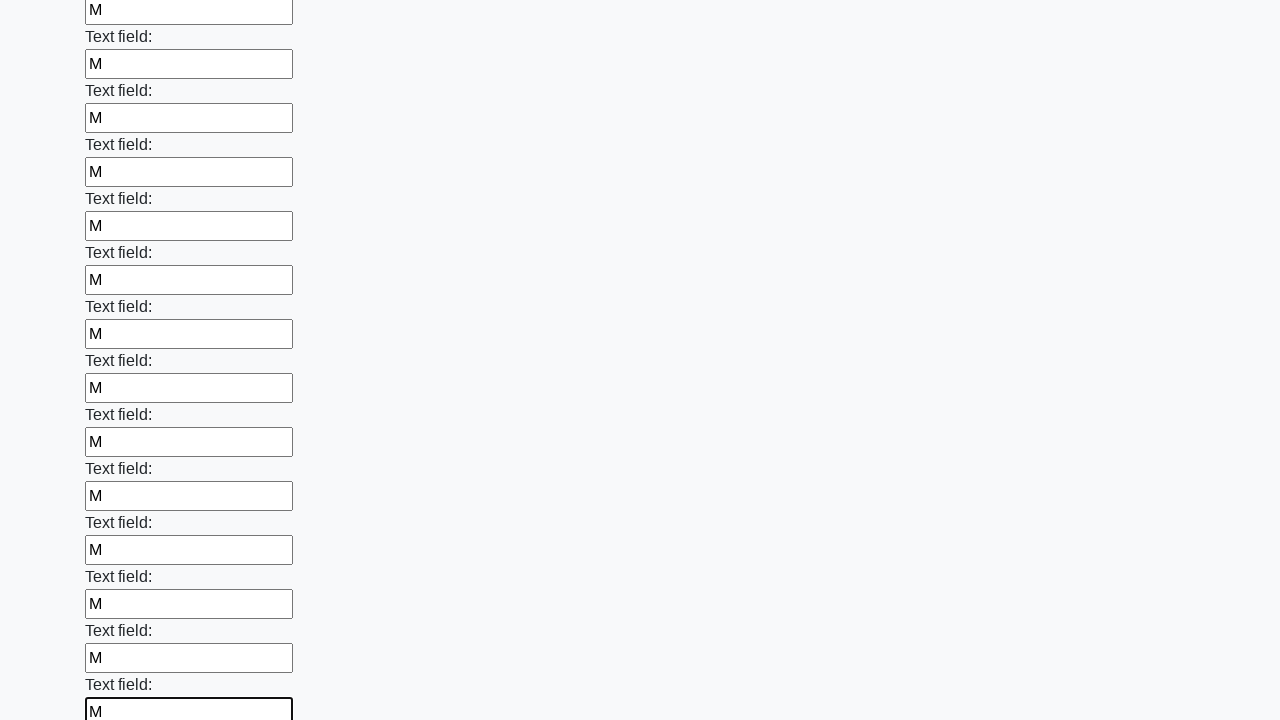

Filled an input field with text 'М' on input >> nth=52
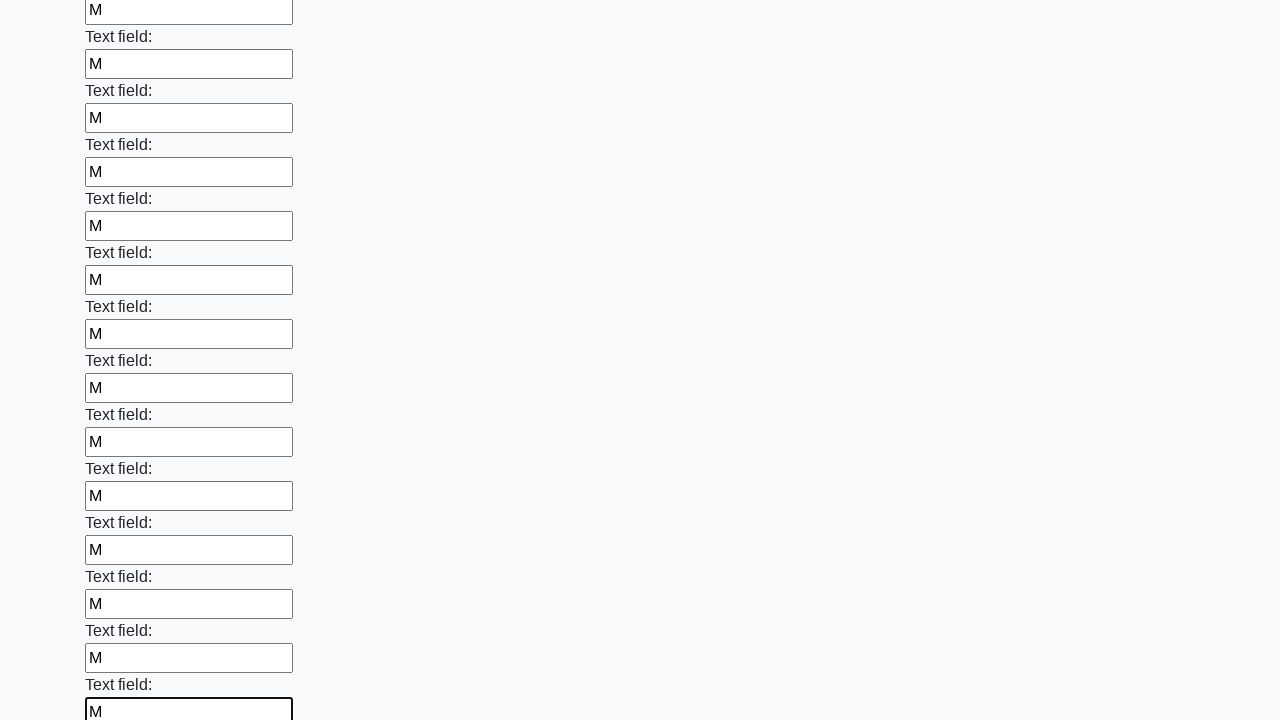

Filled an input field with text 'М' on input >> nth=53
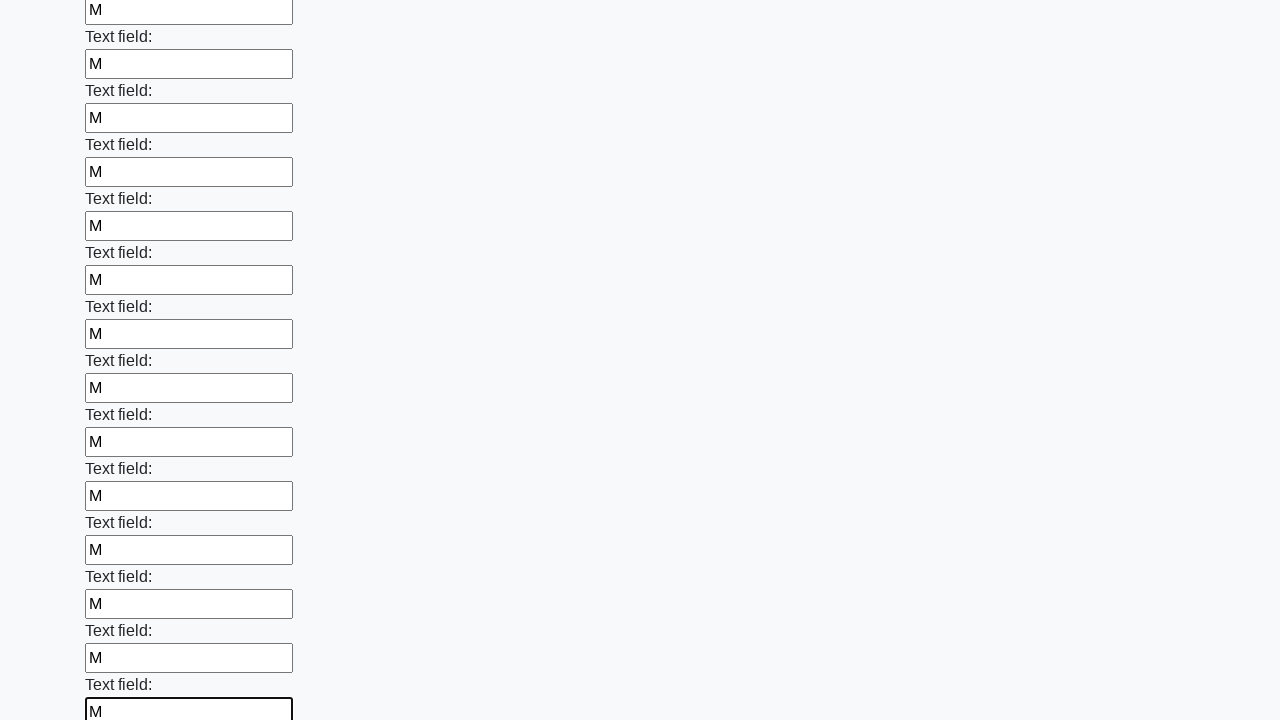

Filled an input field with text 'М' on input >> nth=54
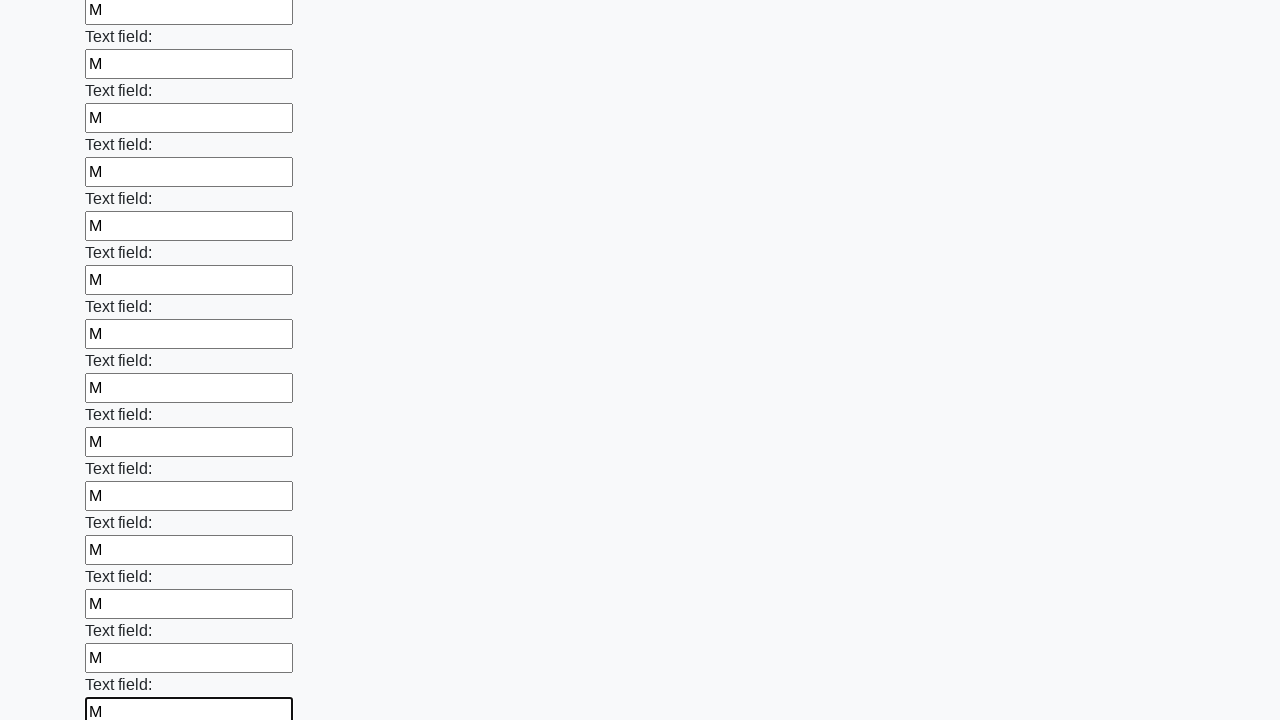

Filled an input field with text 'М' on input >> nth=55
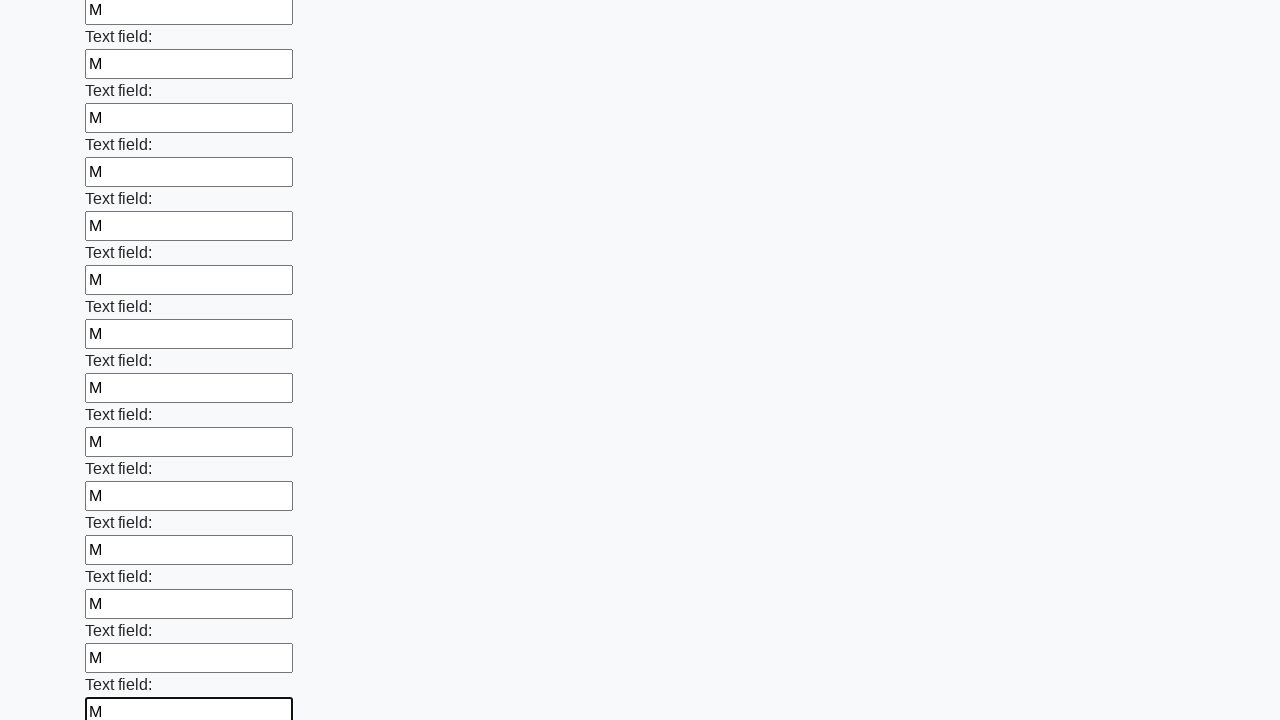

Filled an input field with text 'М' on input >> nth=56
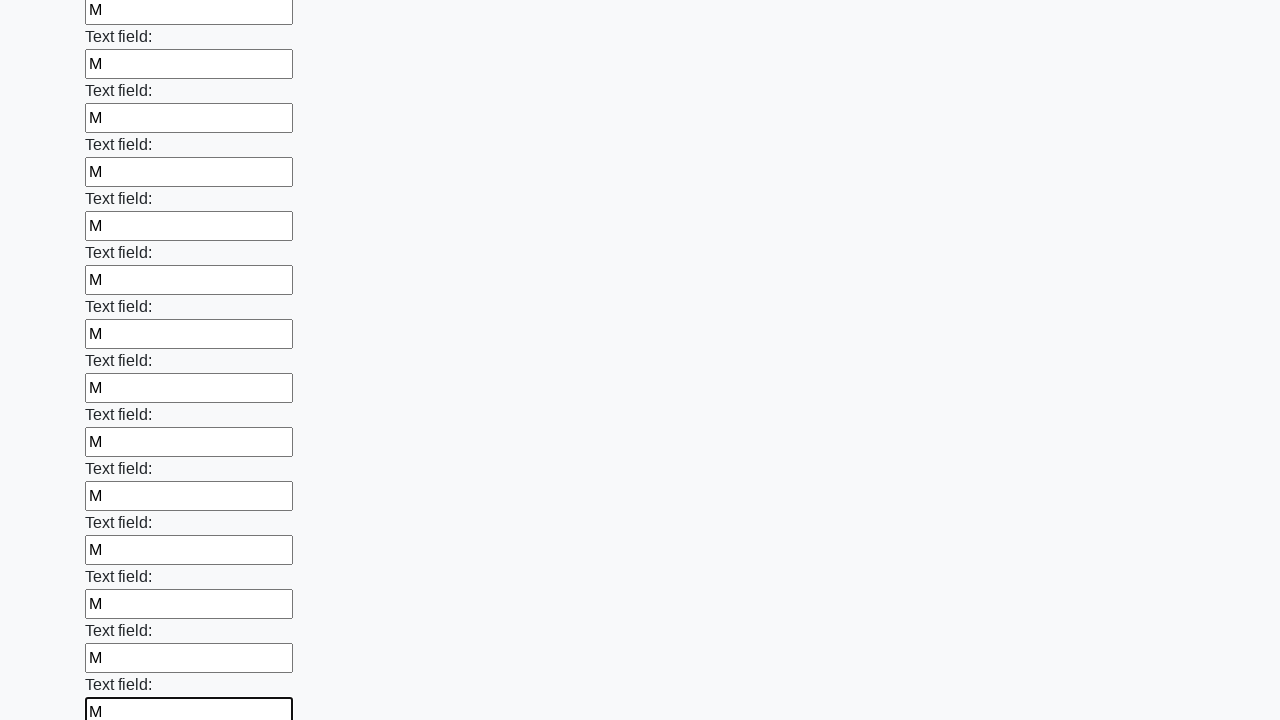

Filled an input field with text 'М' on input >> nth=57
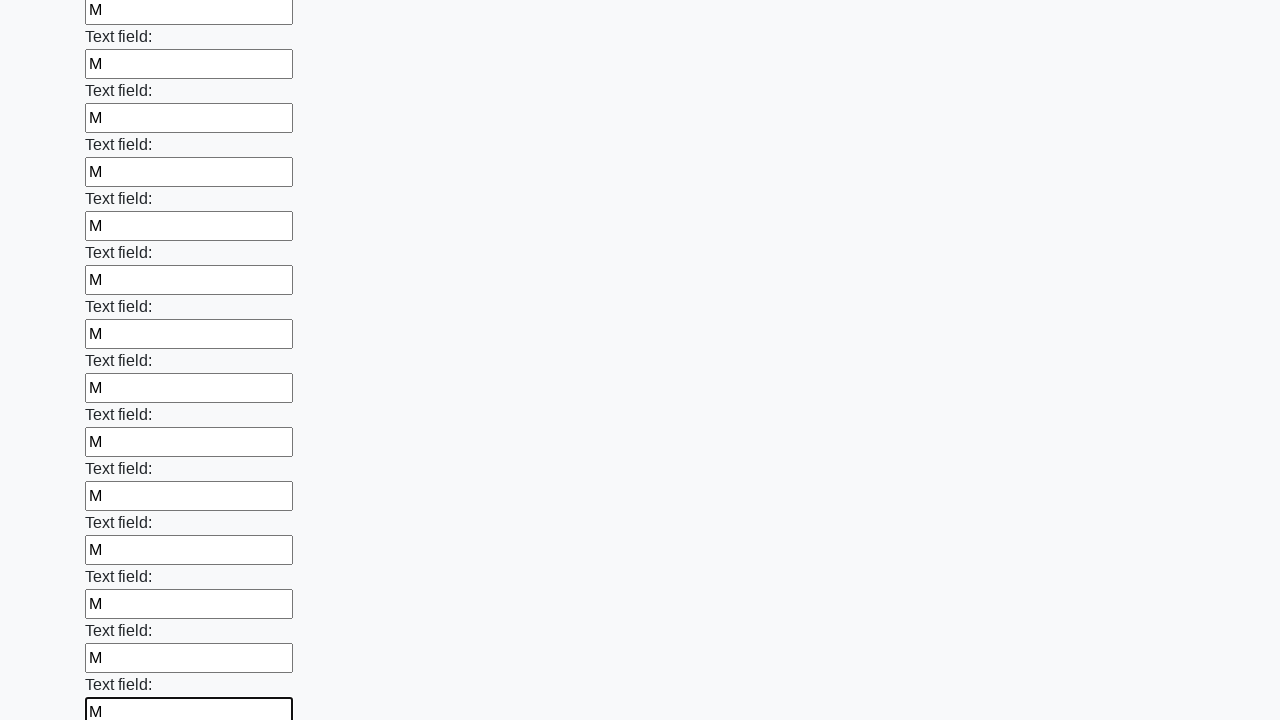

Filled an input field with text 'М' on input >> nth=58
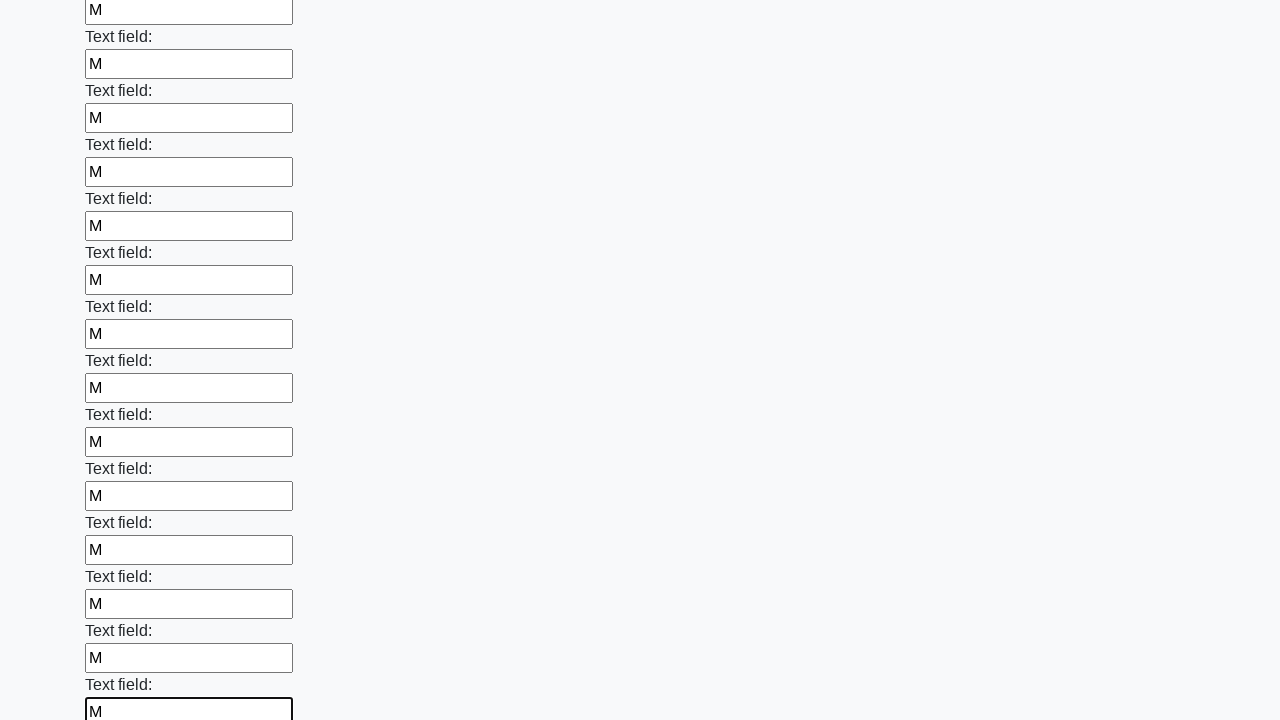

Filled an input field with text 'М' on input >> nth=59
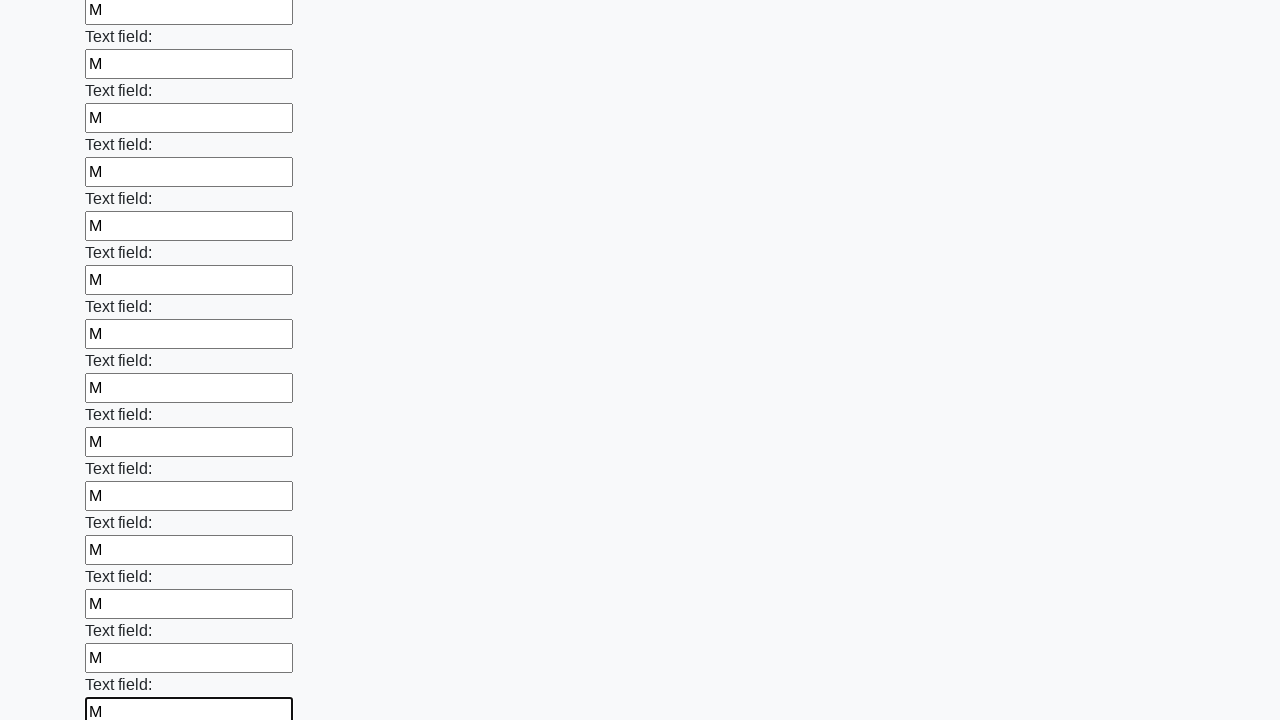

Filled an input field with text 'М' on input >> nth=60
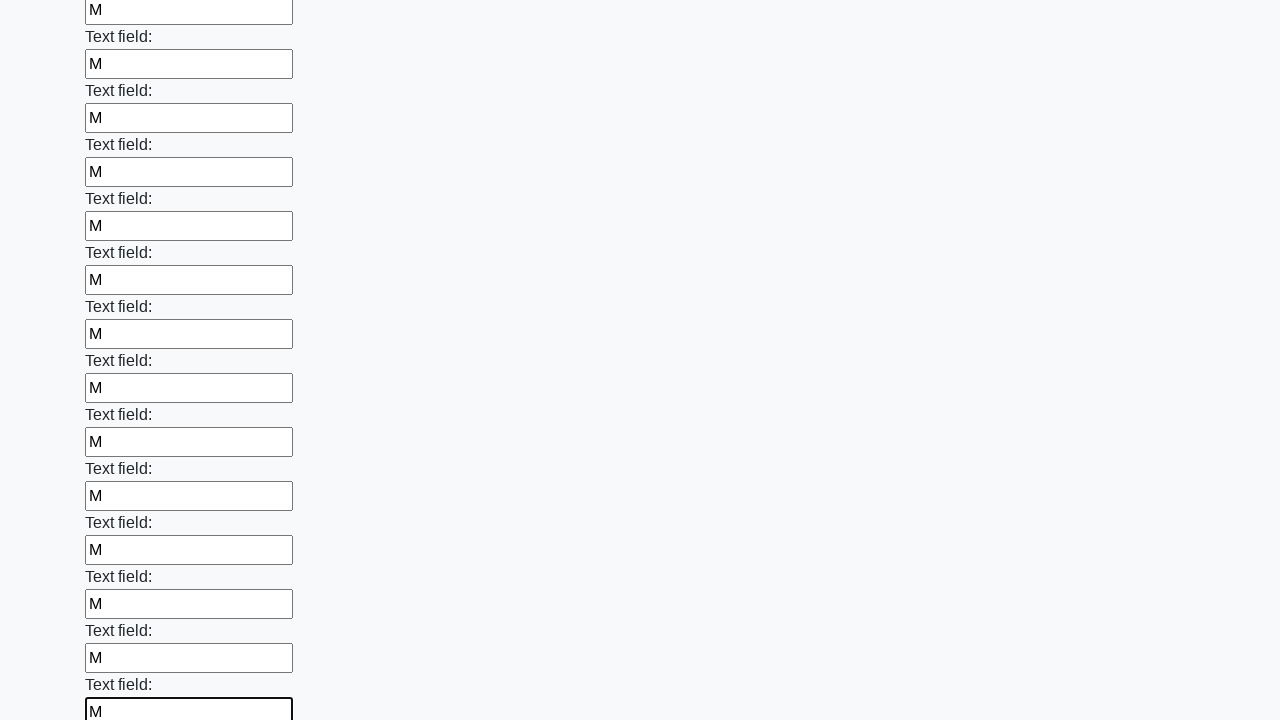

Filled an input field with text 'М' on input >> nth=61
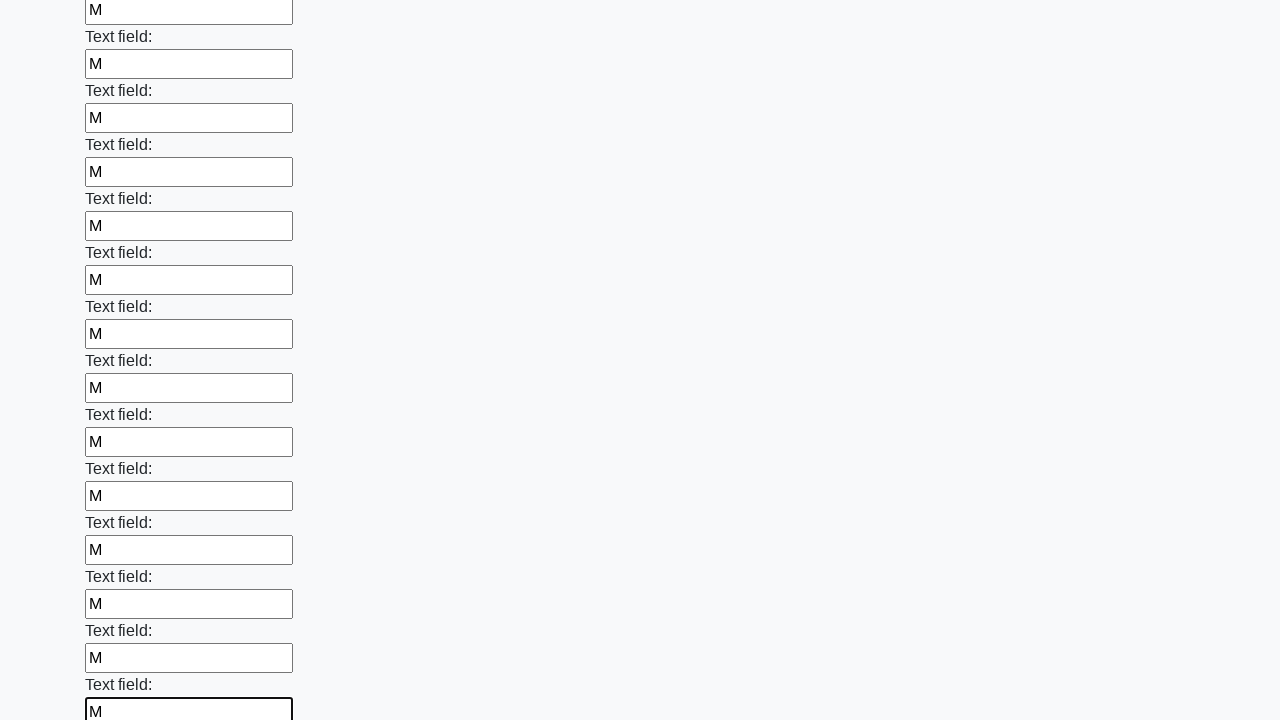

Filled an input field with text 'М' on input >> nth=62
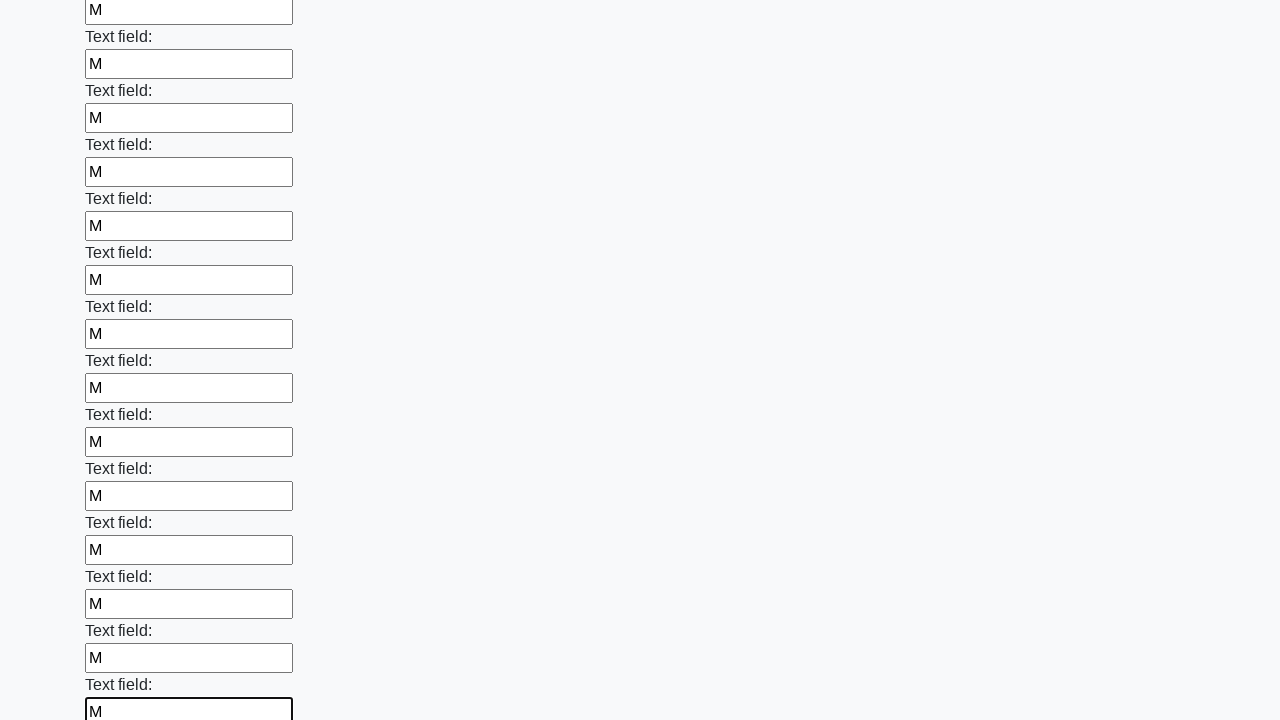

Filled an input field with text 'М' on input >> nth=63
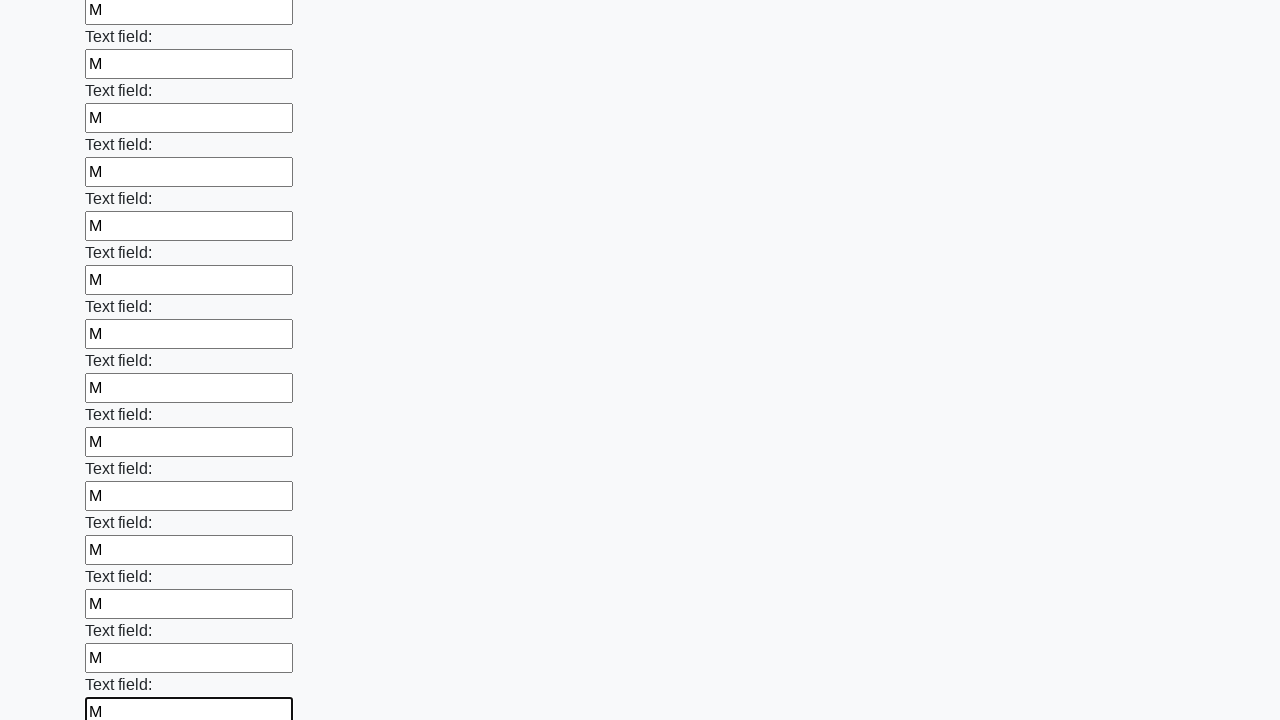

Filled an input field with text 'М' on input >> nth=64
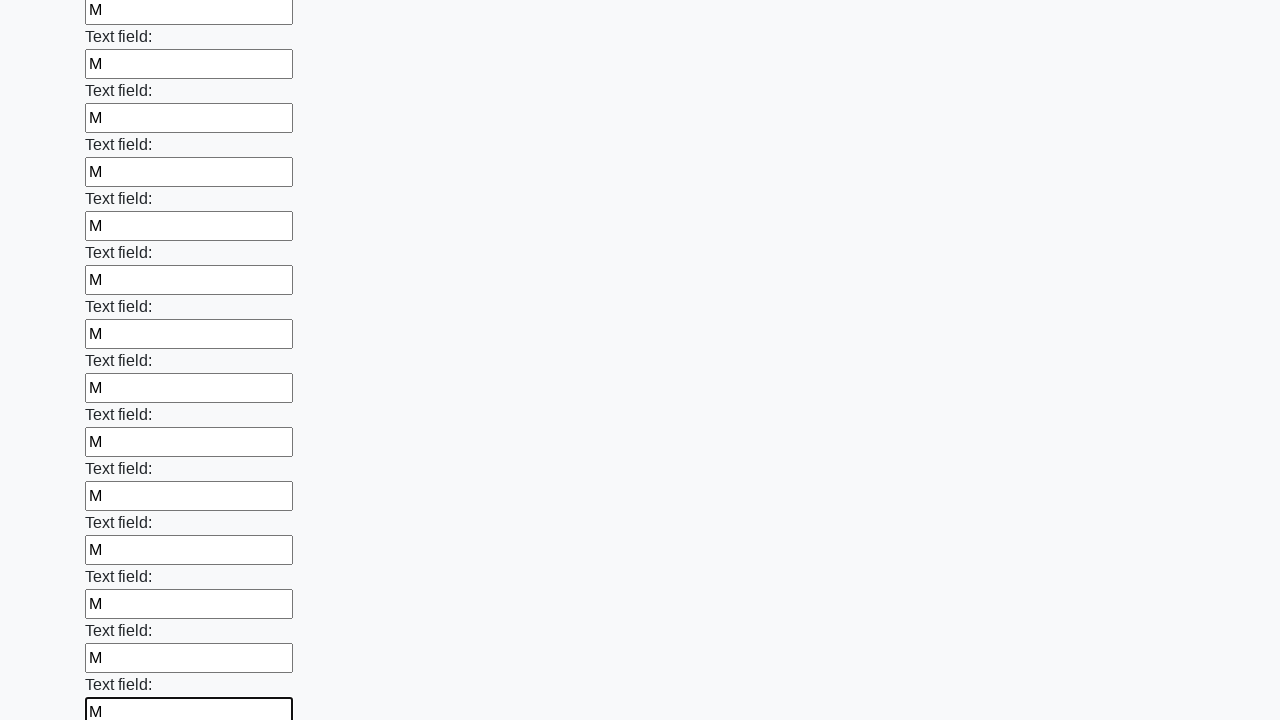

Filled an input field with text 'М' on input >> nth=65
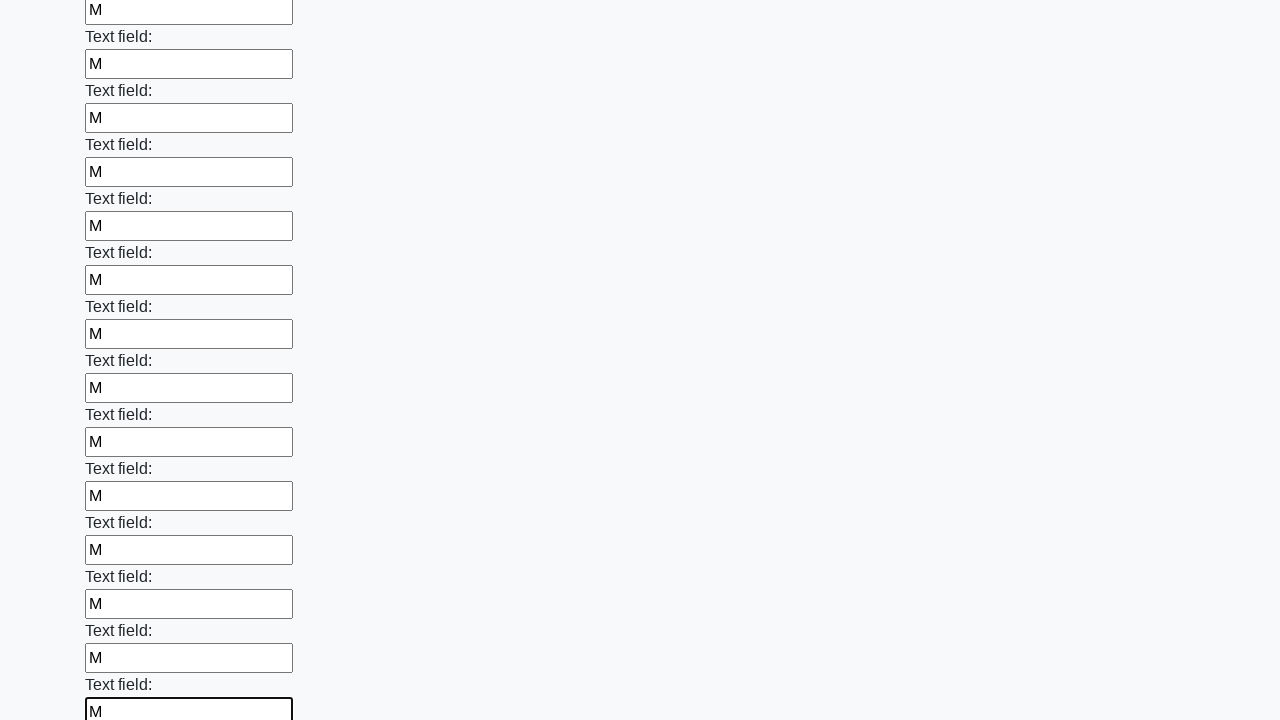

Filled an input field with text 'М' on input >> nth=66
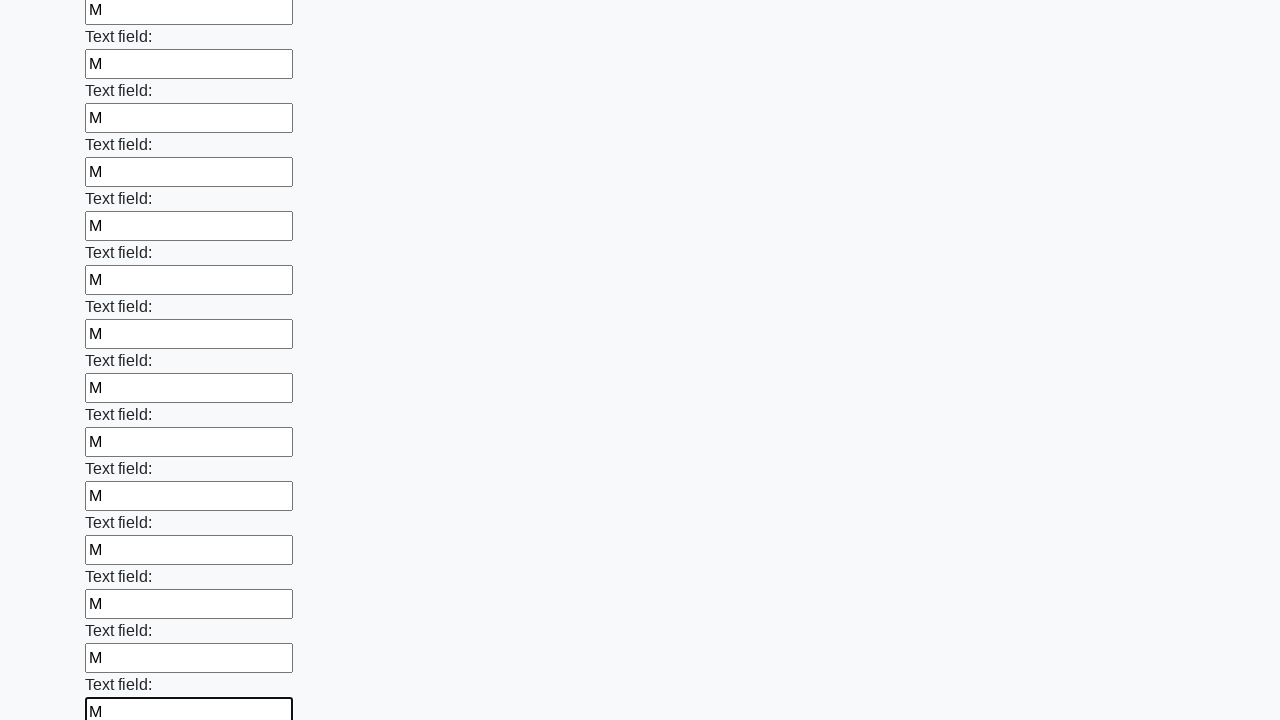

Filled an input field with text 'М' on input >> nth=67
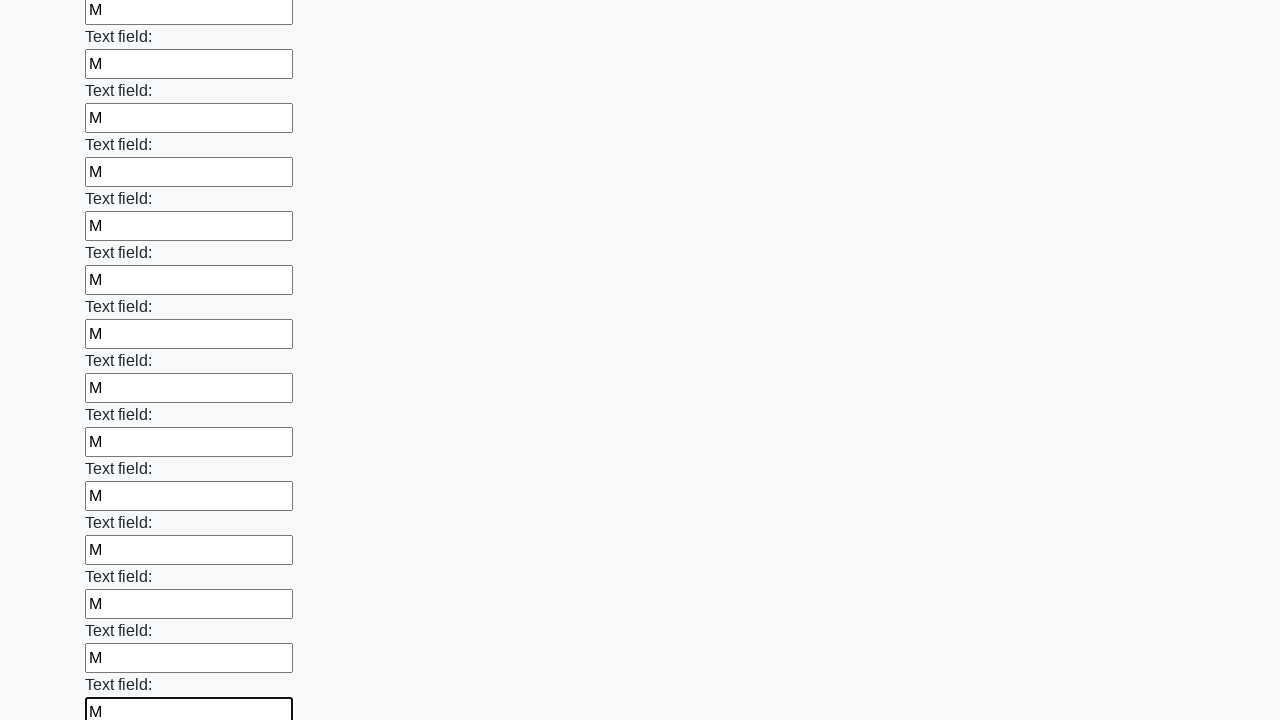

Filled an input field with text 'М' on input >> nth=68
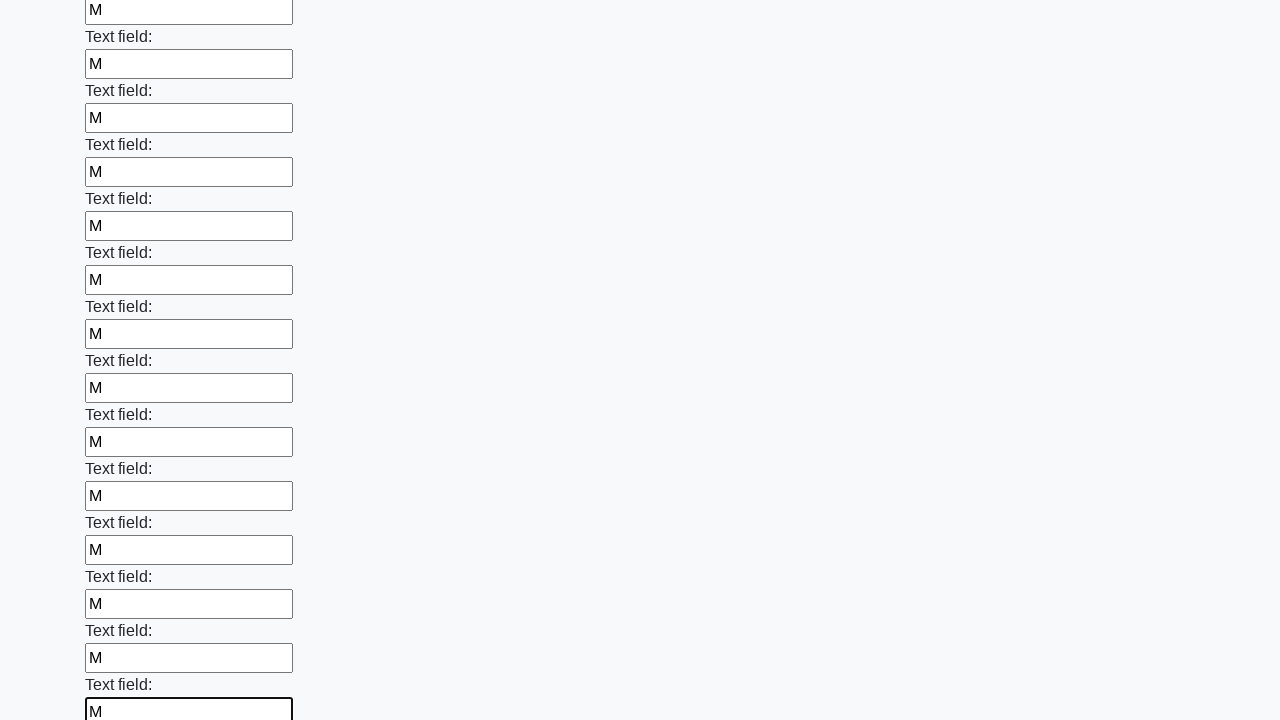

Filled an input field with text 'М' on input >> nth=69
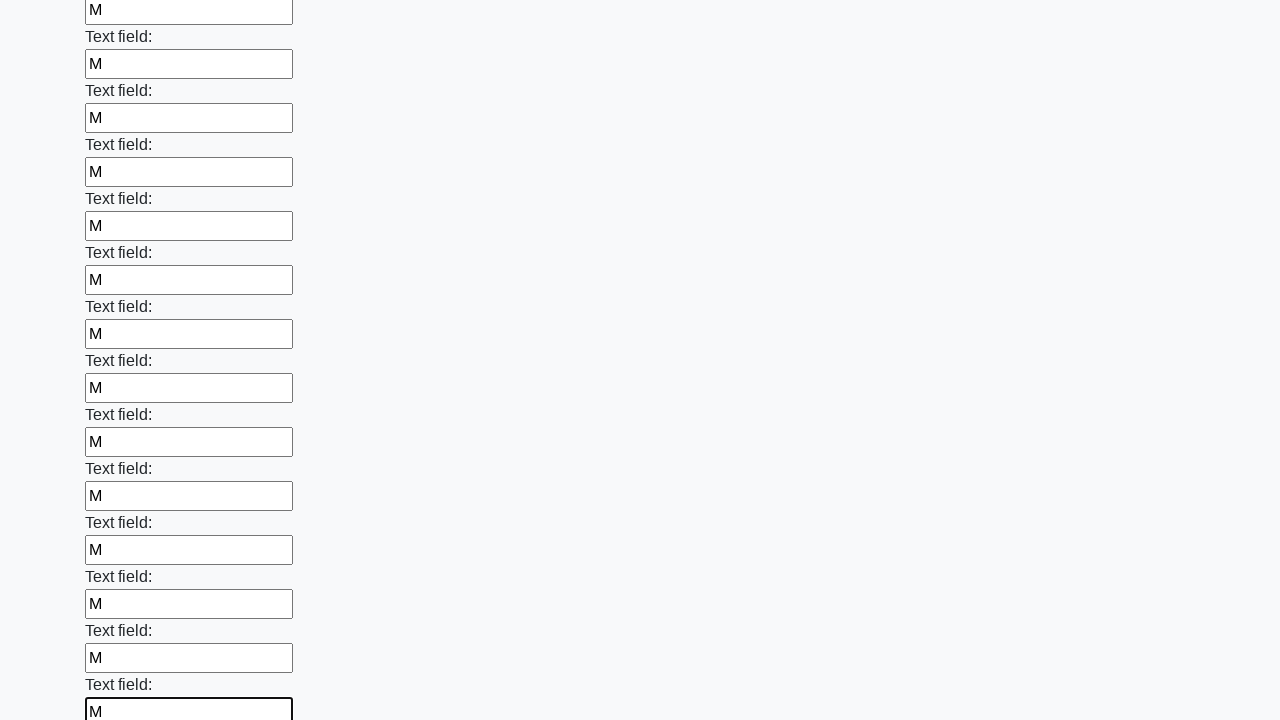

Filled an input field with text 'М' on input >> nth=70
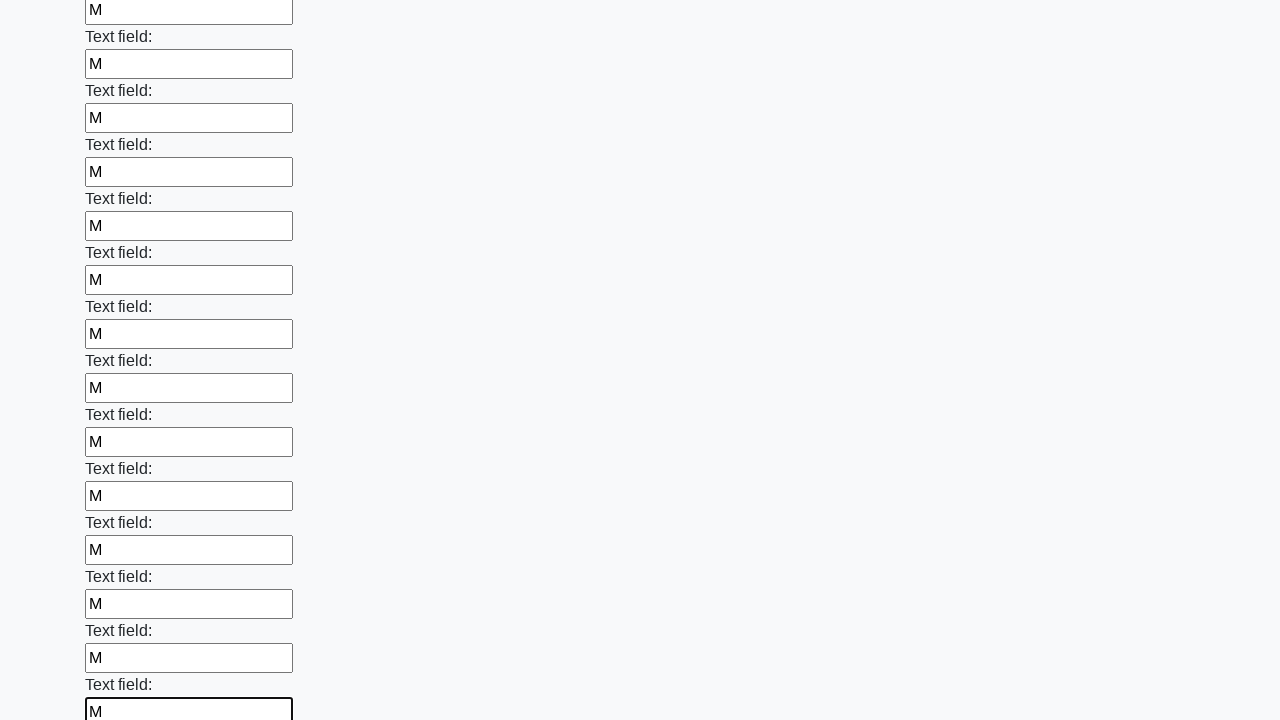

Filled an input field with text 'М' on input >> nth=71
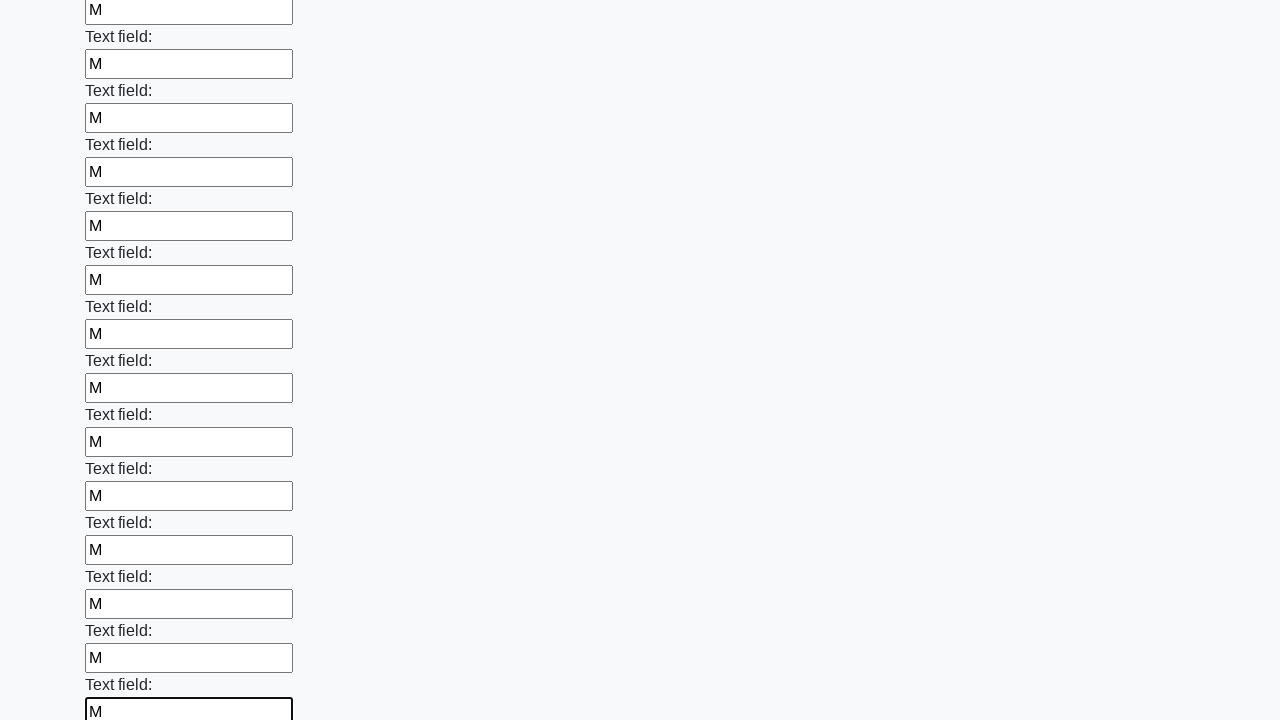

Filled an input field with text 'М' on input >> nth=72
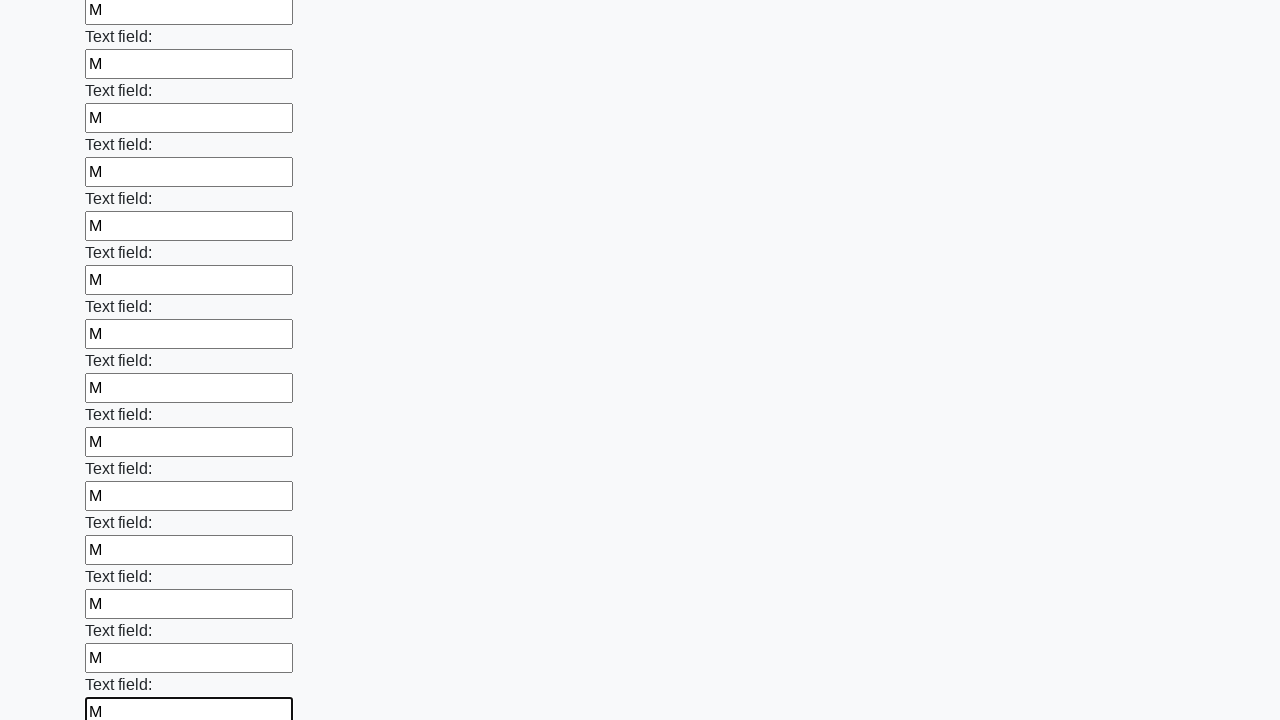

Filled an input field with text 'М' on input >> nth=73
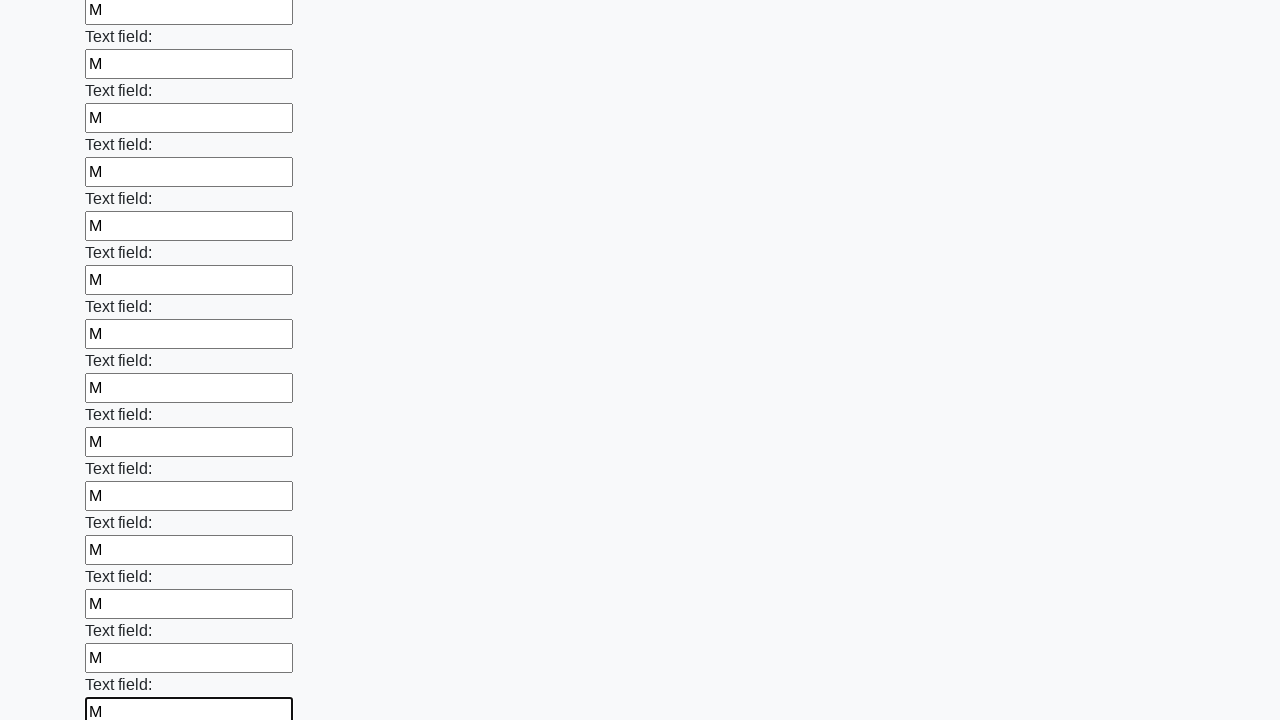

Filled an input field with text 'М' on input >> nth=74
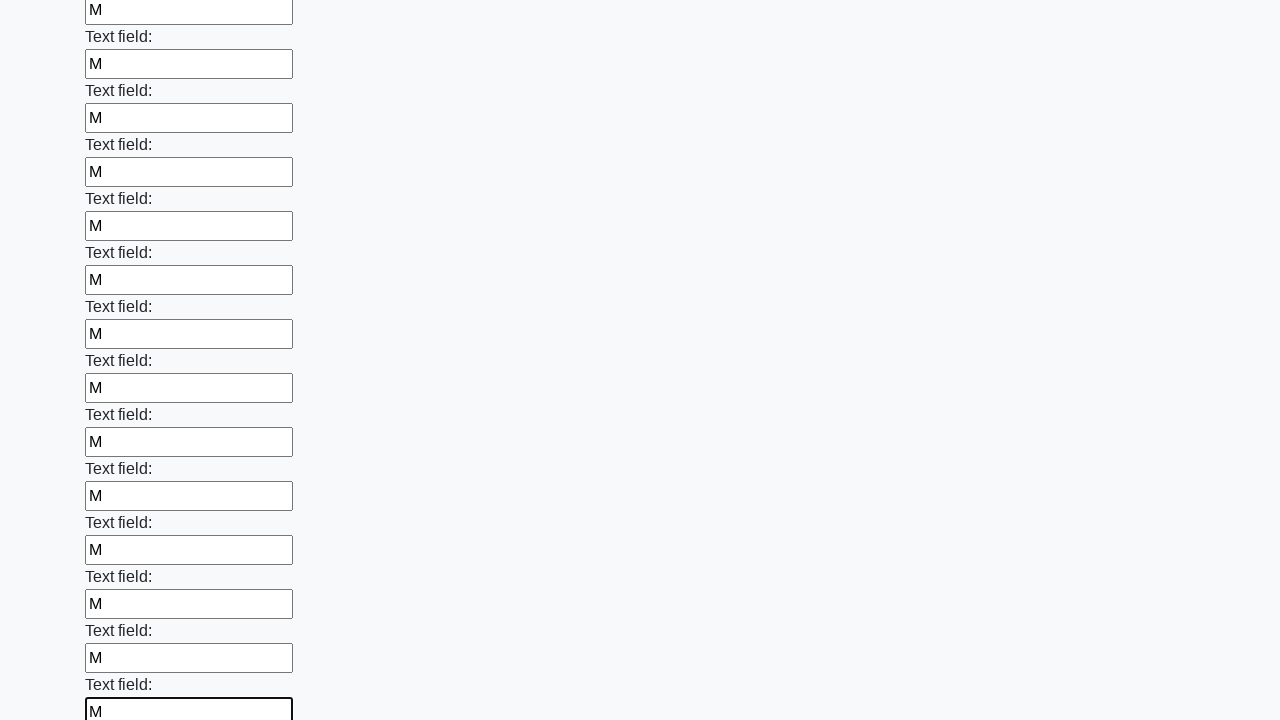

Filled an input field with text 'М' on input >> nth=75
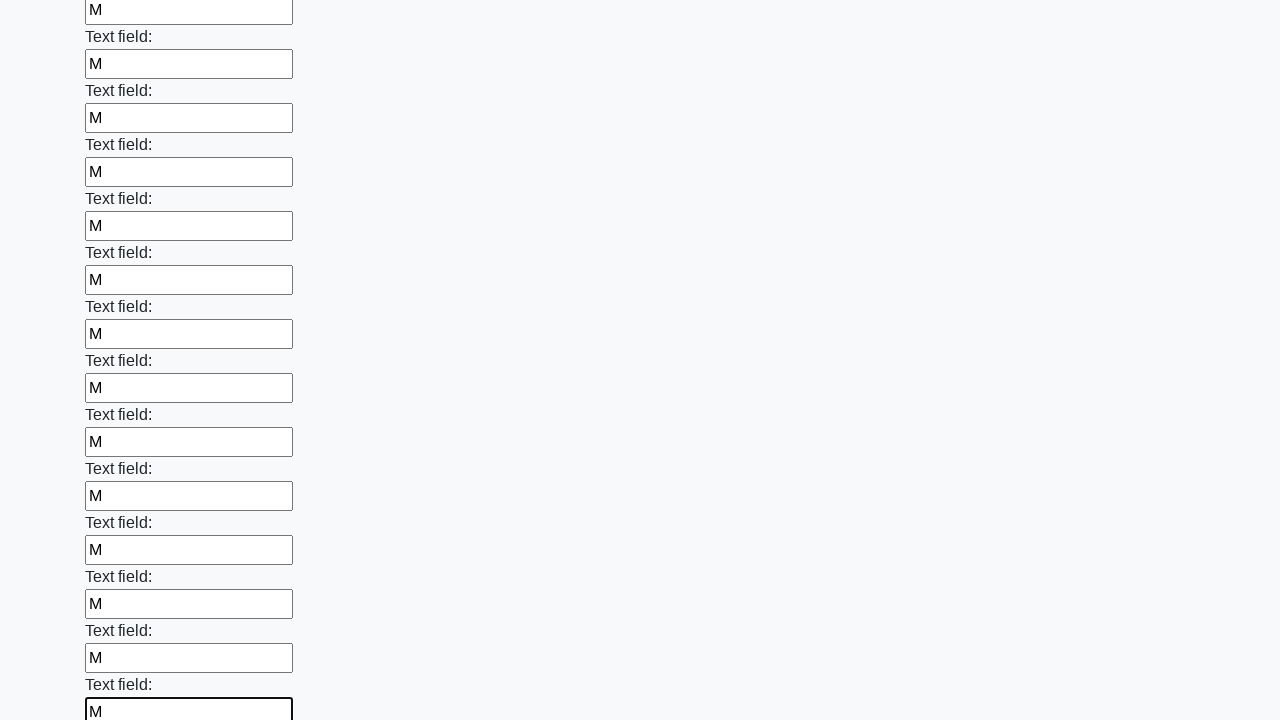

Filled an input field with text 'М' on input >> nth=76
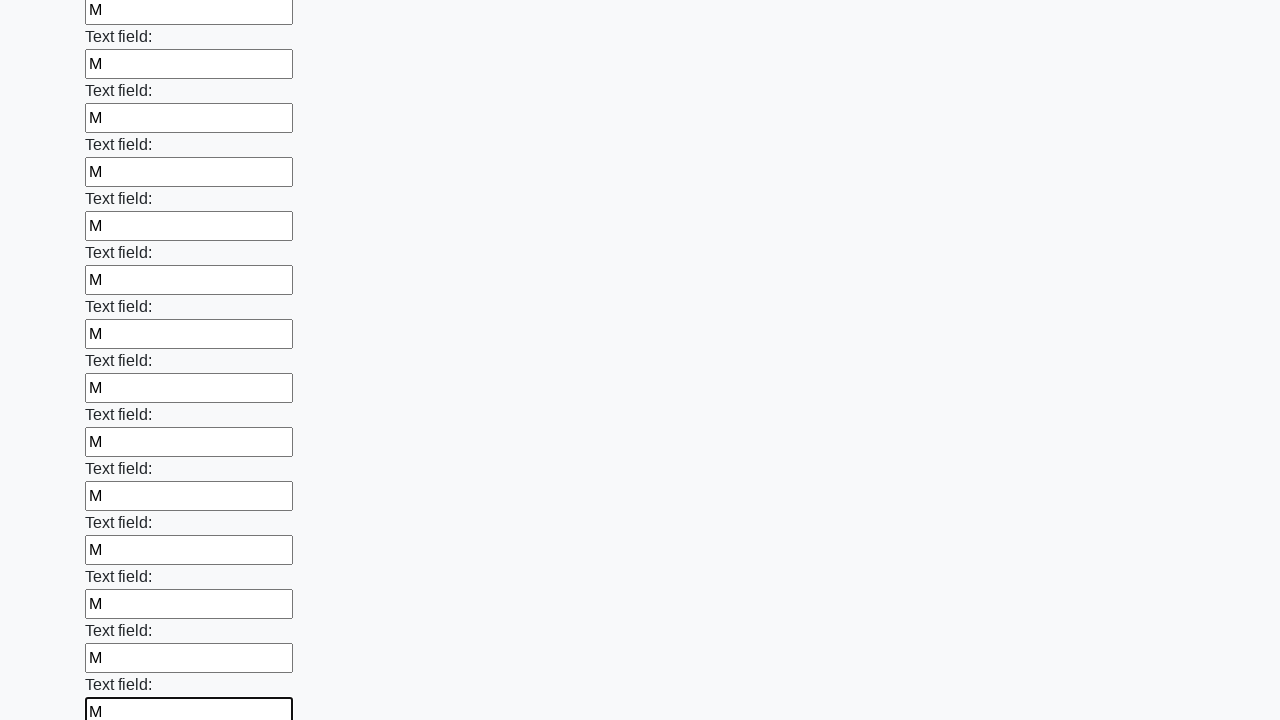

Filled an input field with text 'М' on input >> nth=77
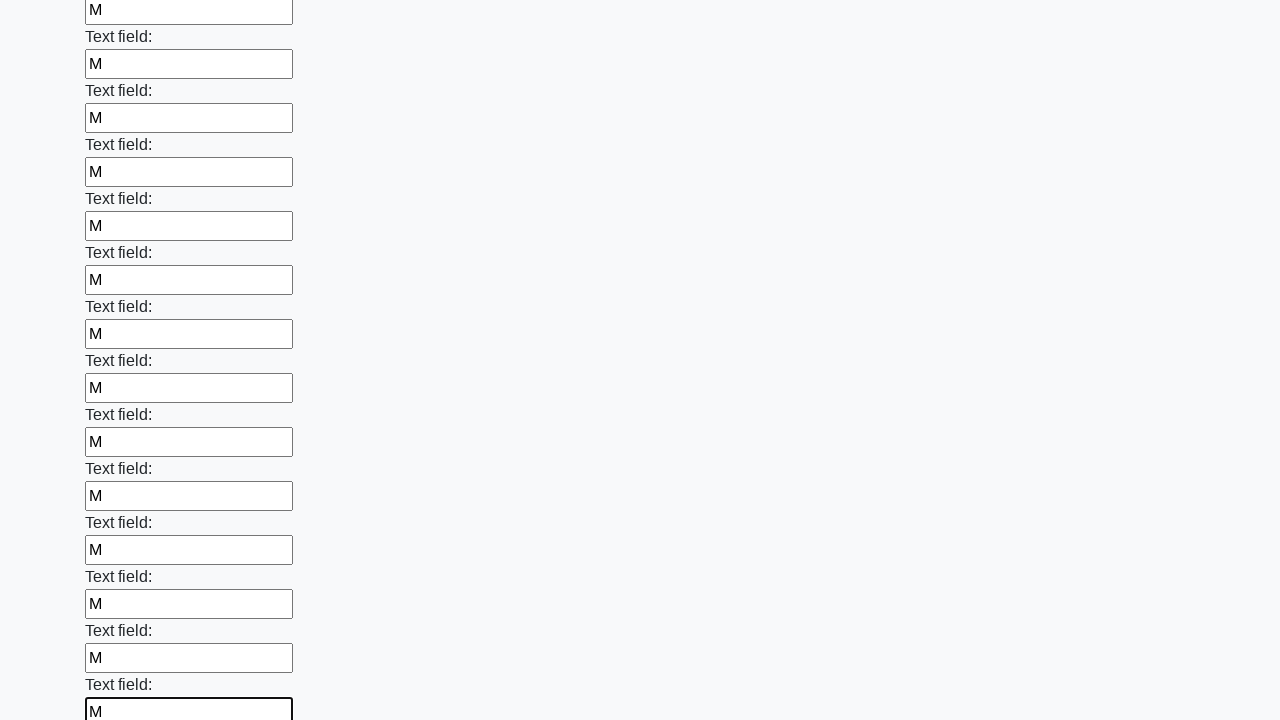

Filled an input field with text 'М' on input >> nth=78
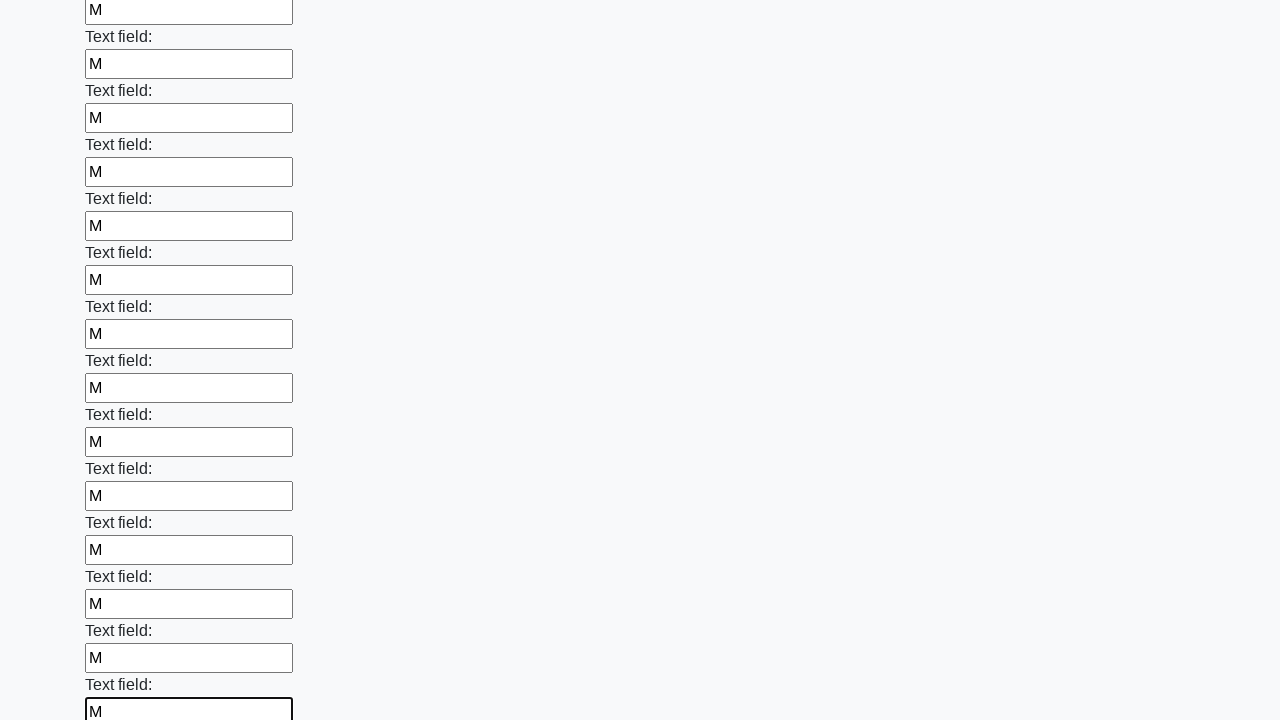

Filled an input field with text 'М' on input >> nth=79
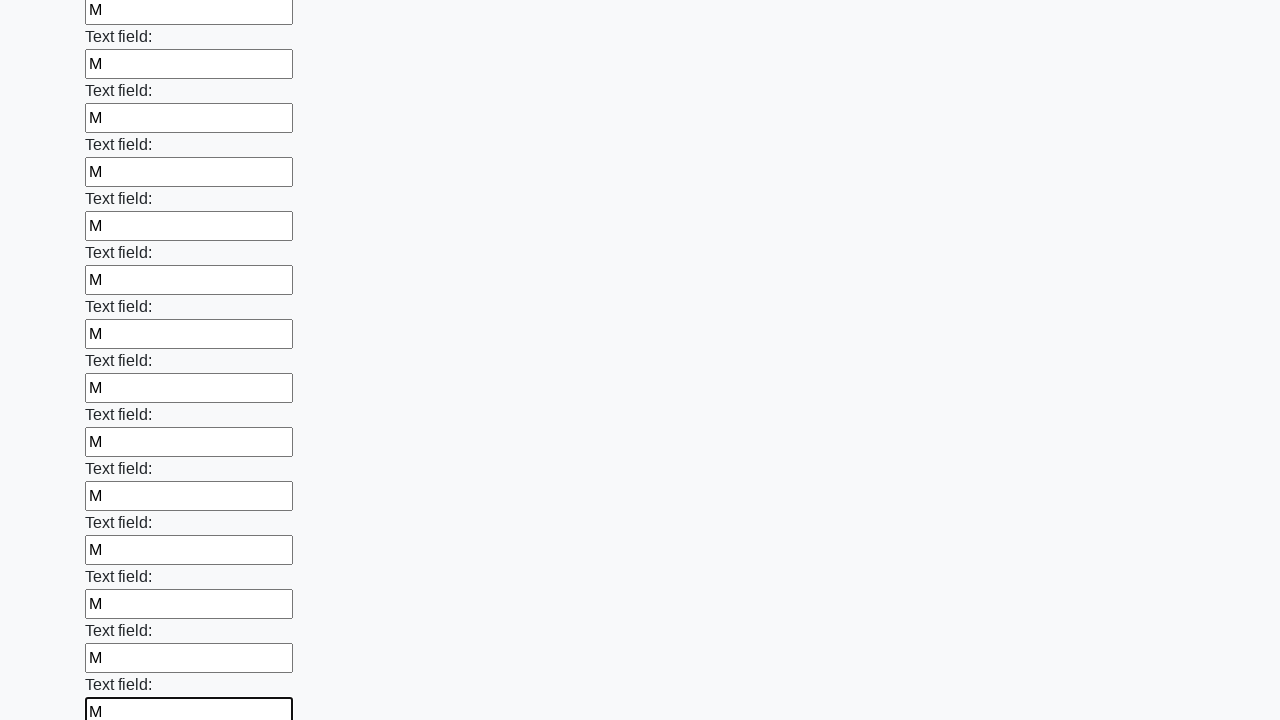

Filled an input field with text 'М' on input >> nth=80
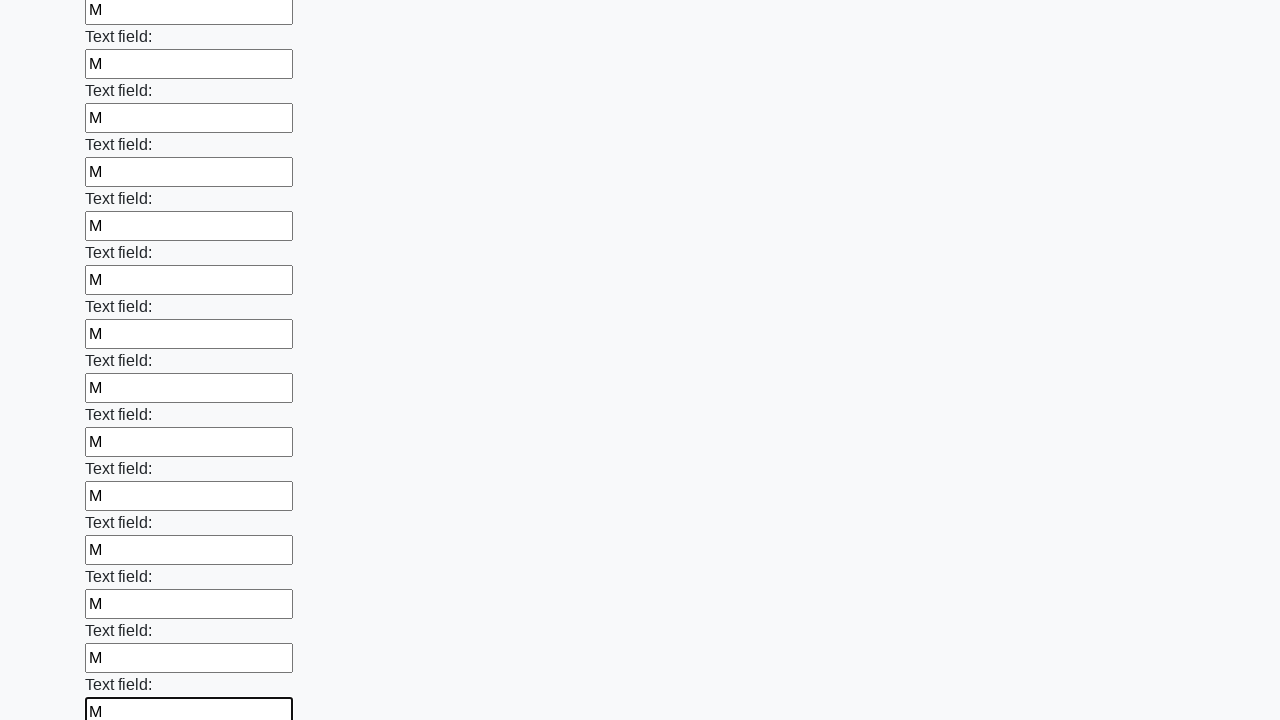

Filled an input field with text 'М' on input >> nth=81
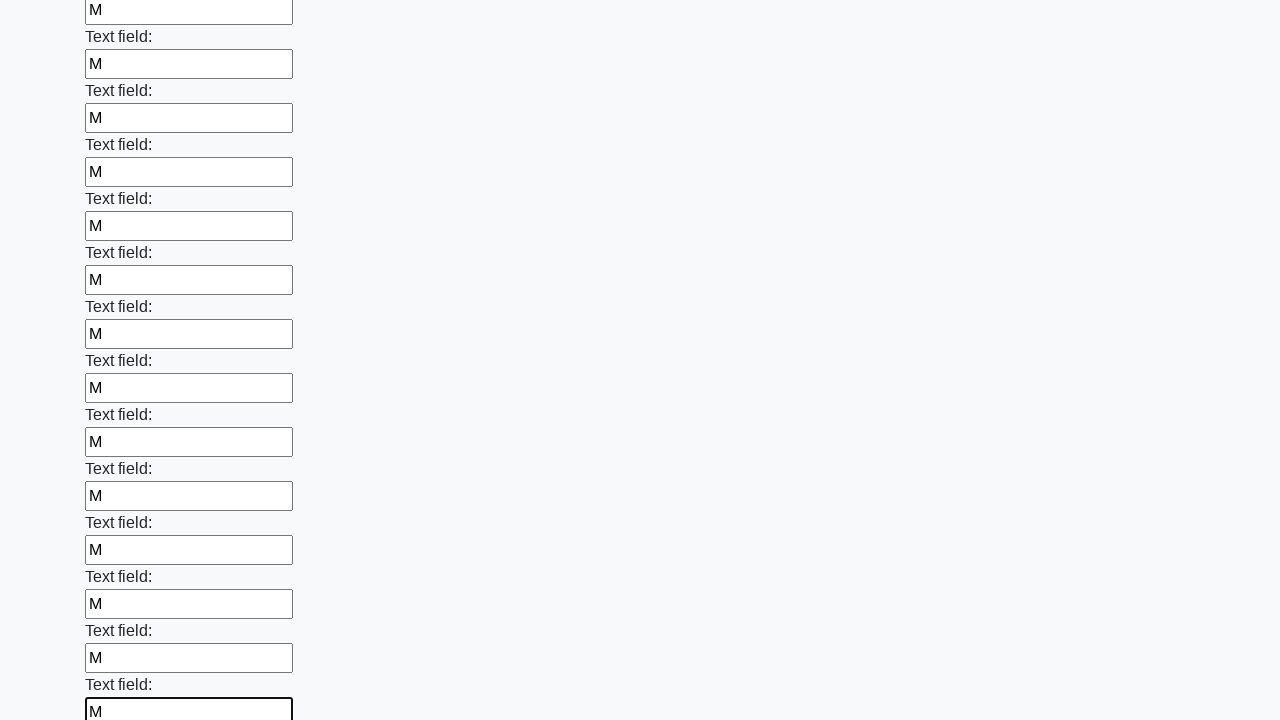

Filled an input field with text 'М' on input >> nth=82
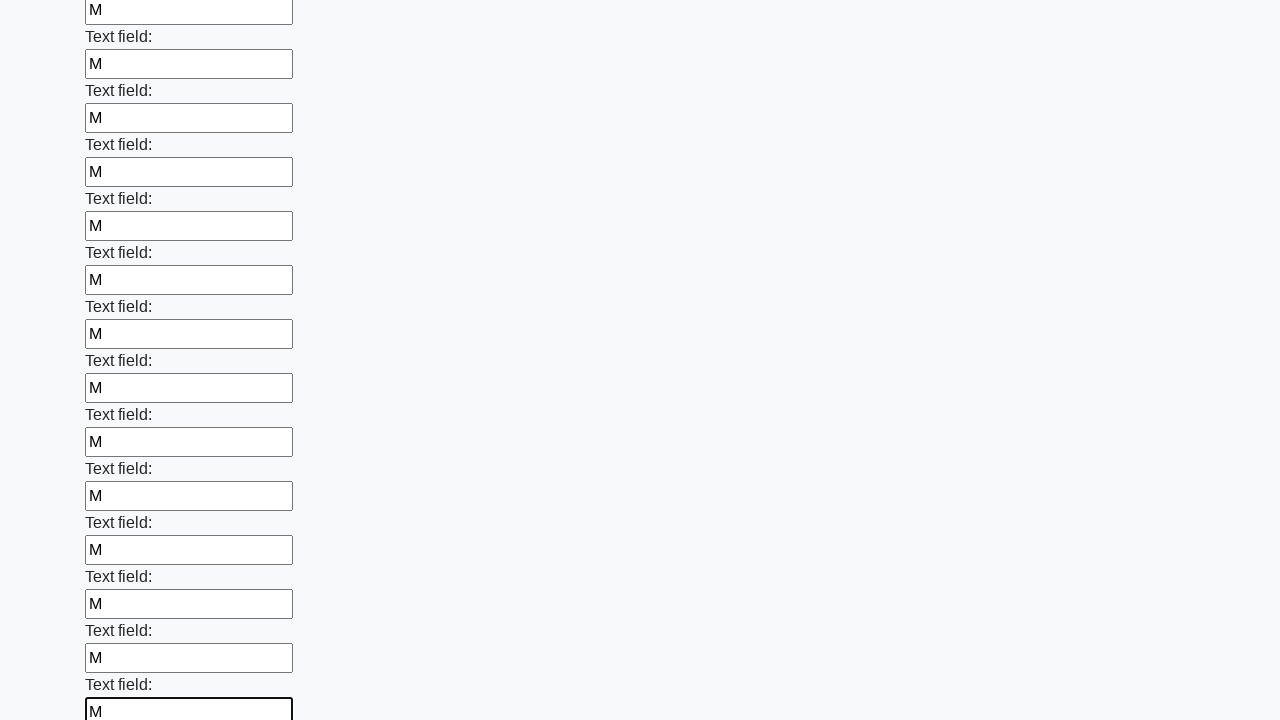

Filled an input field with text 'М' on input >> nth=83
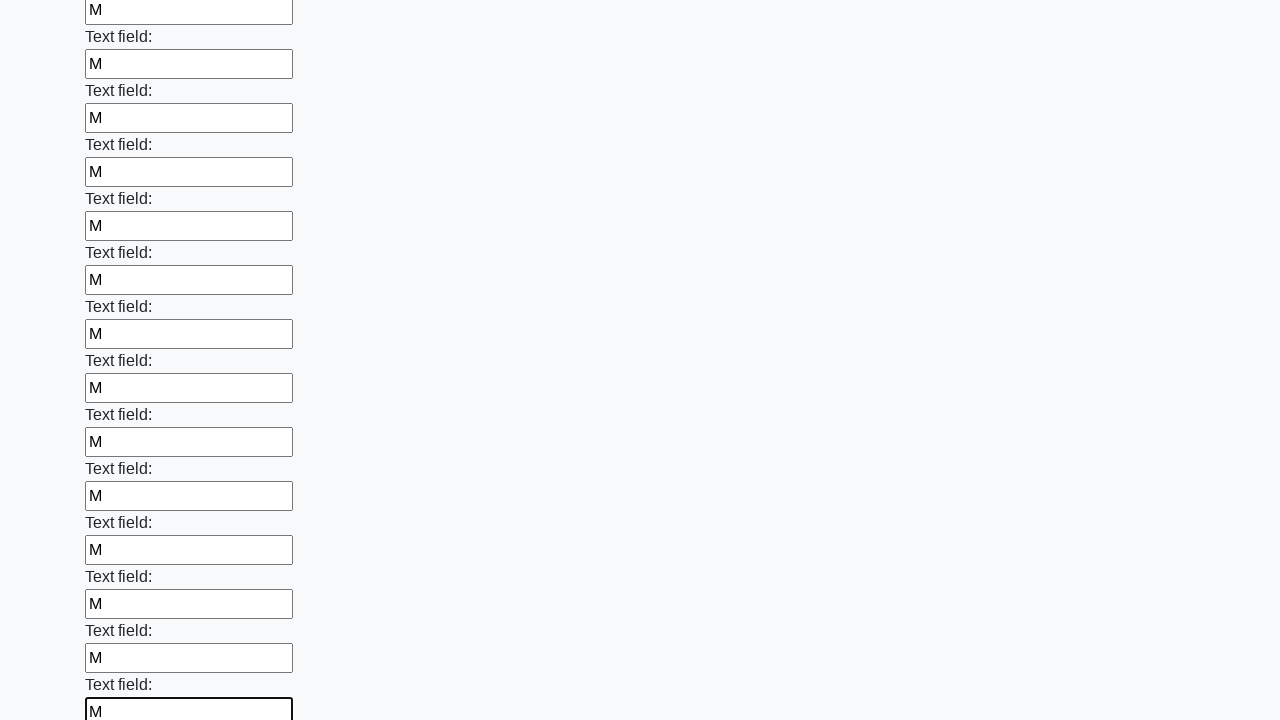

Filled an input field with text 'М' on input >> nth=84
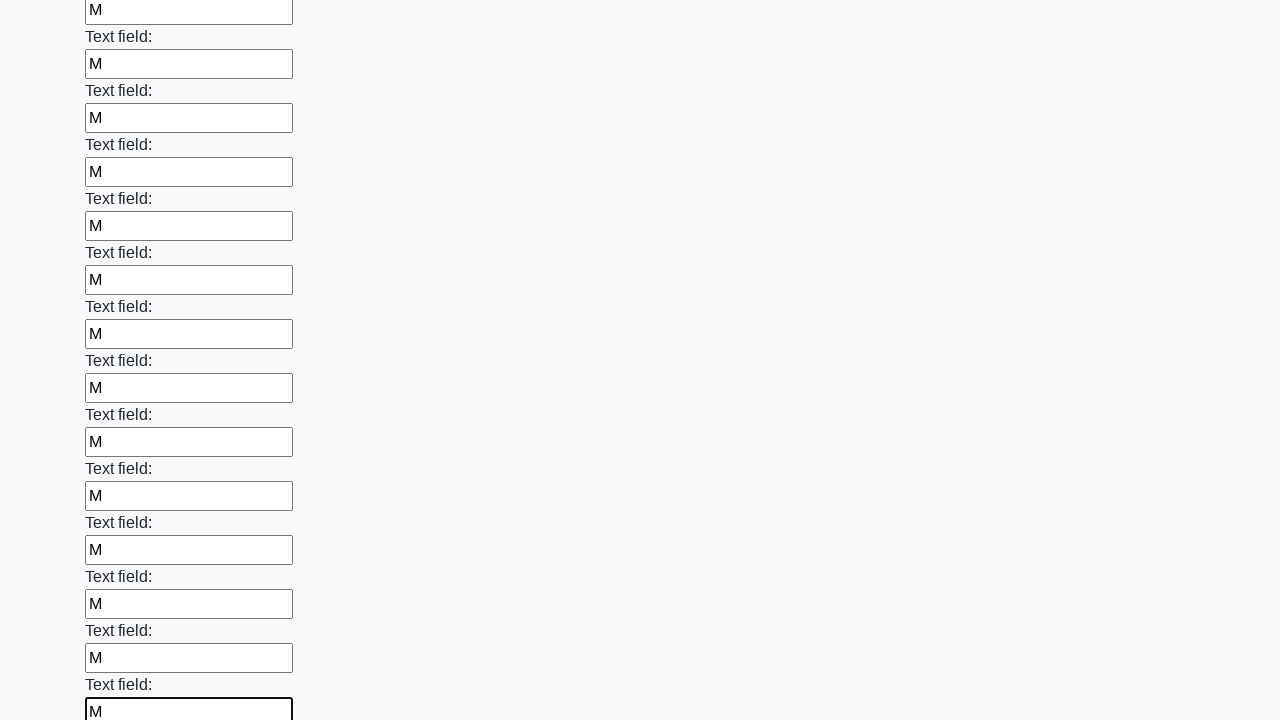

Filled an input field with text 'М' on input >> nth=85
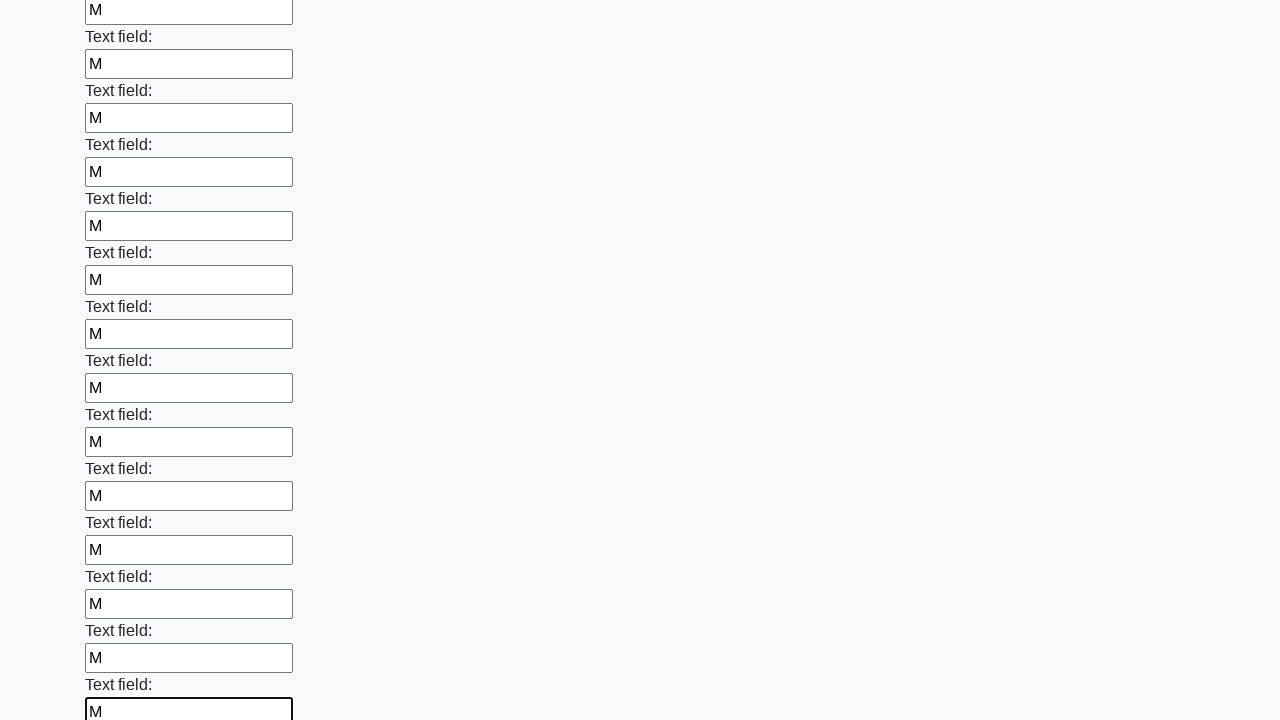

Filled an input field with text 'М' on input >> nth=86
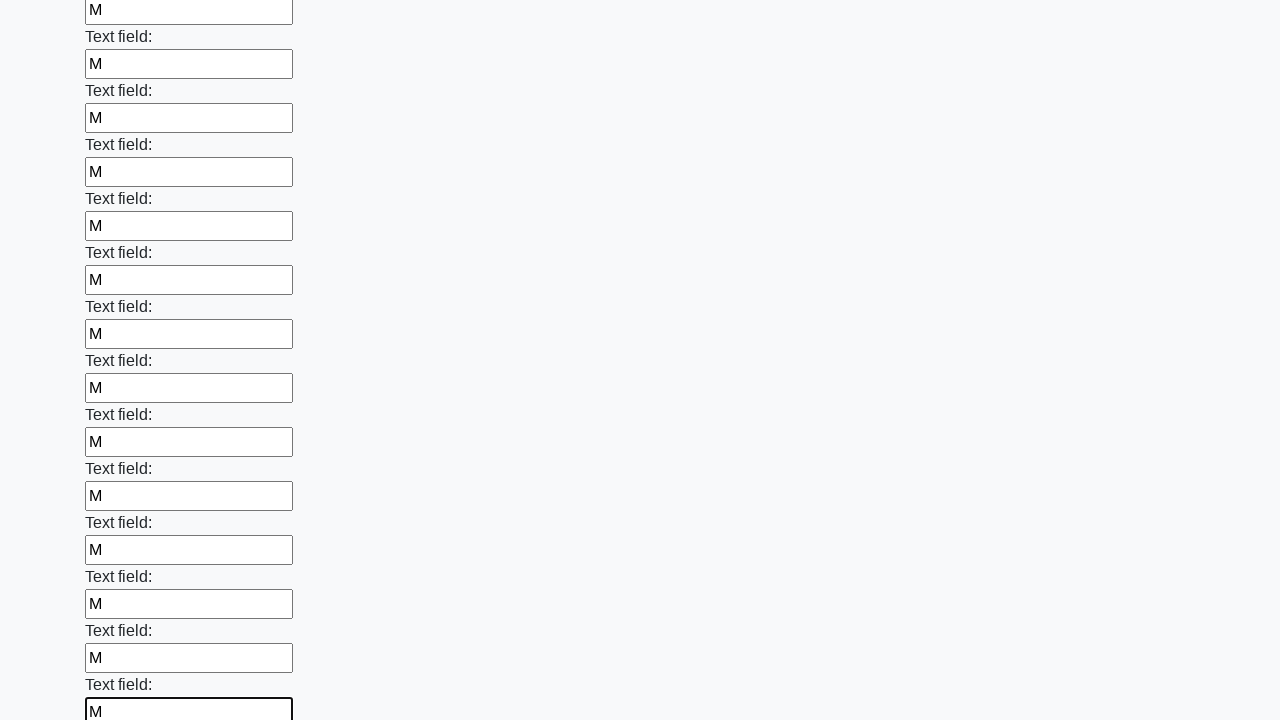

Filled an input field with text 'М' on input >> nth=87
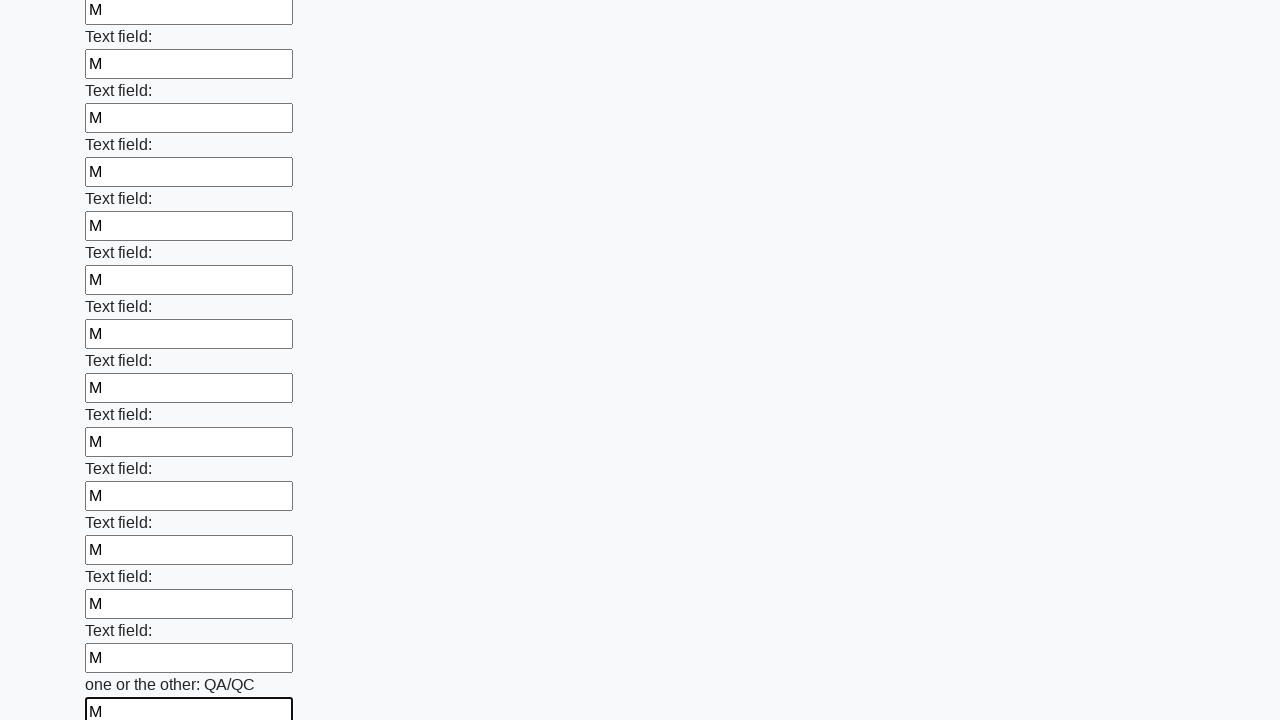

Filled an input field with text 'М' on input >> nth=88
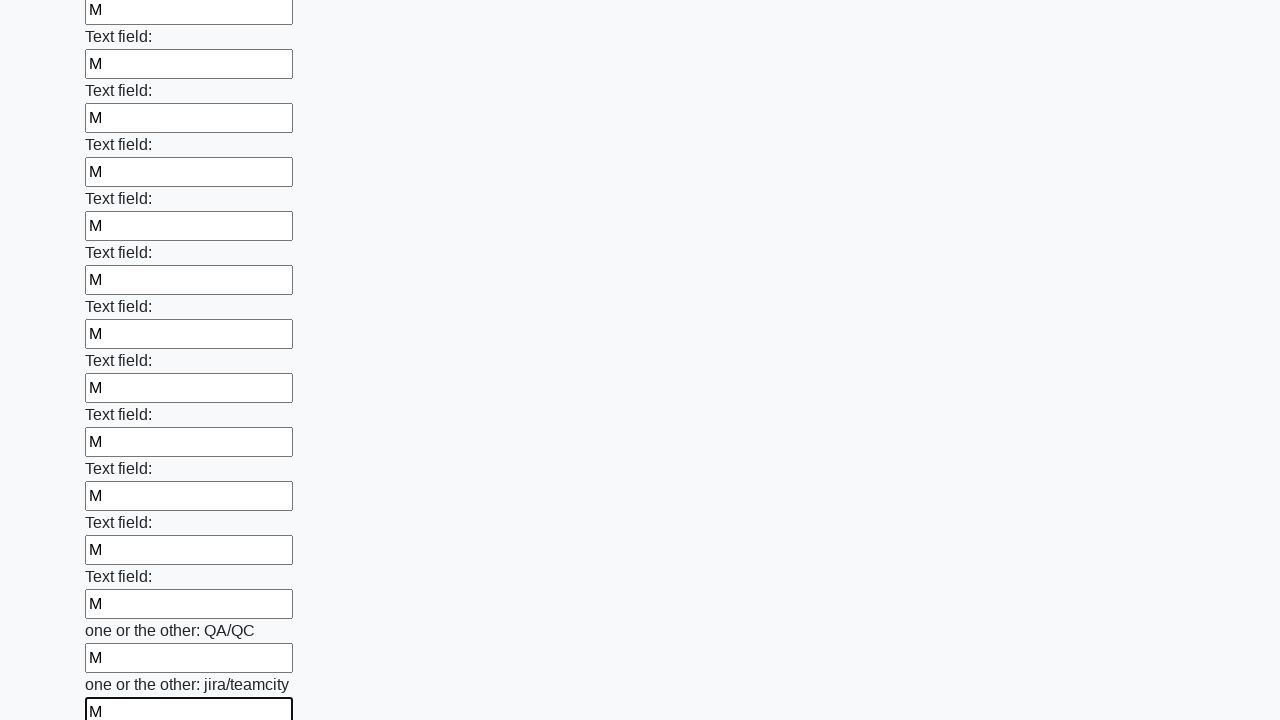

Filled an input field with text 'М' on input >> nth=89
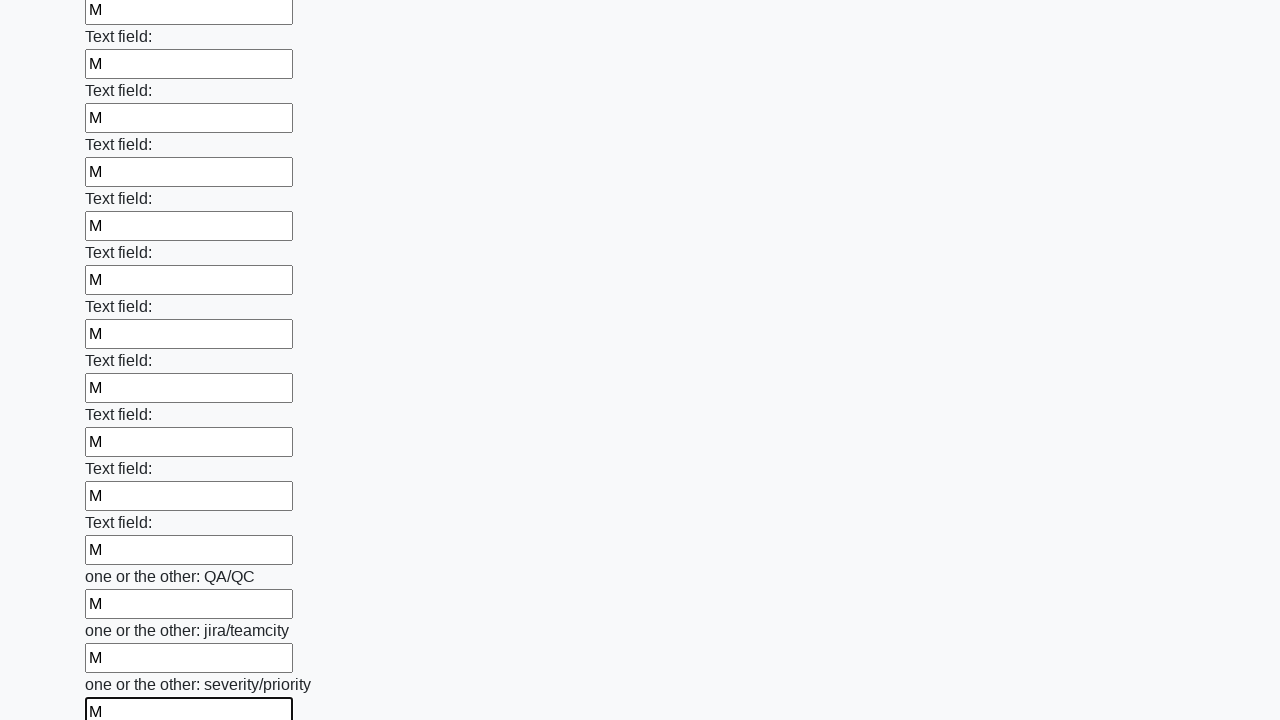

Filled an input field with text 'М' on input >> nth=90
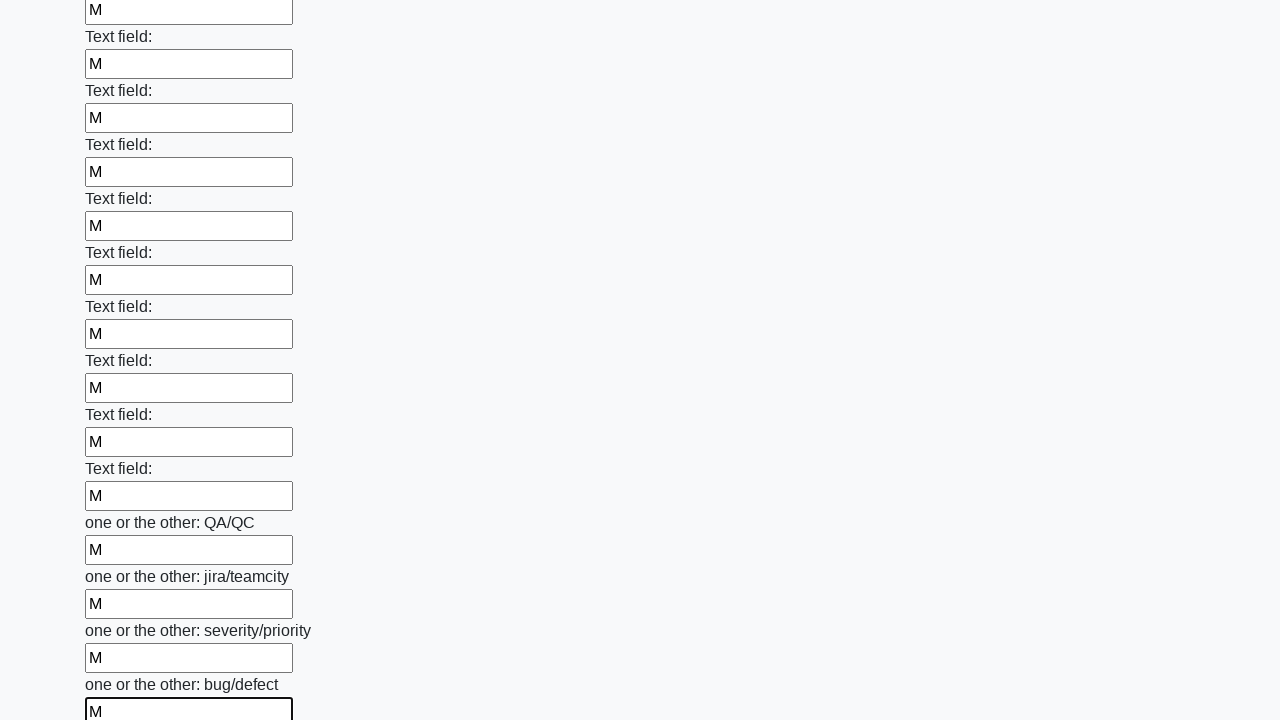

Filled an input field with text 'М' on input >> nth=91
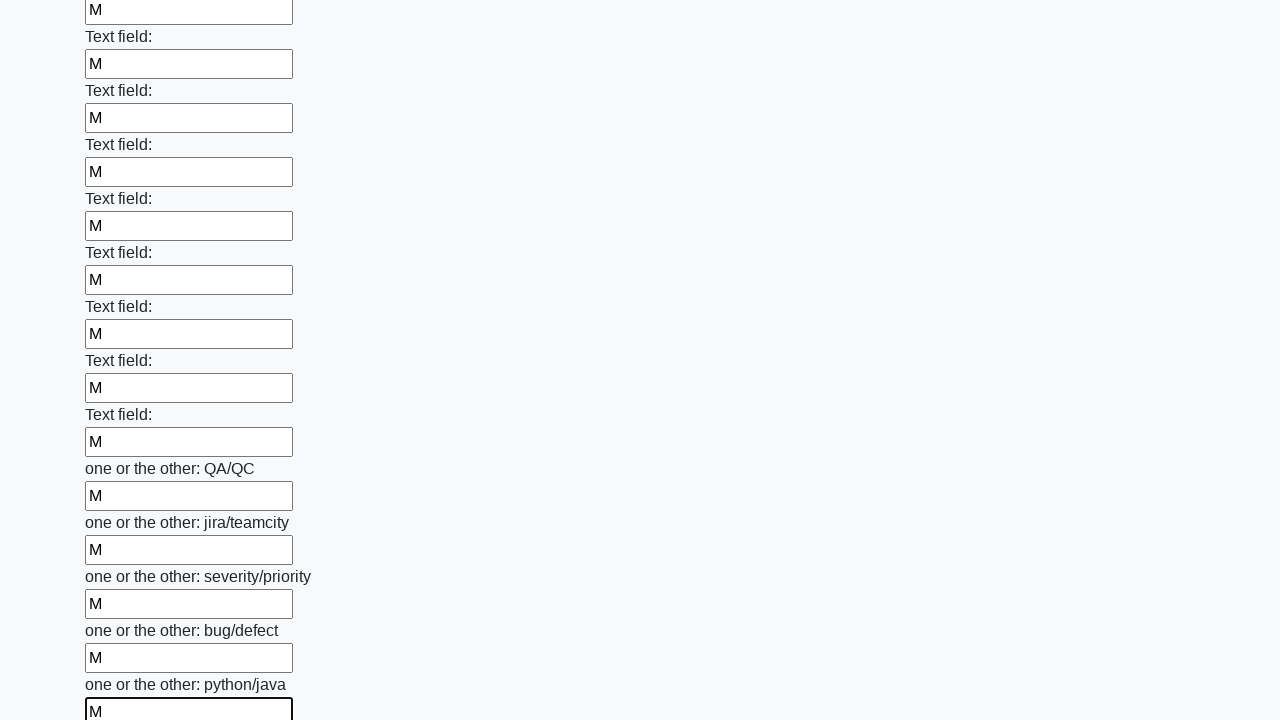

Filled an input field with text 'М' on input >> nth=92
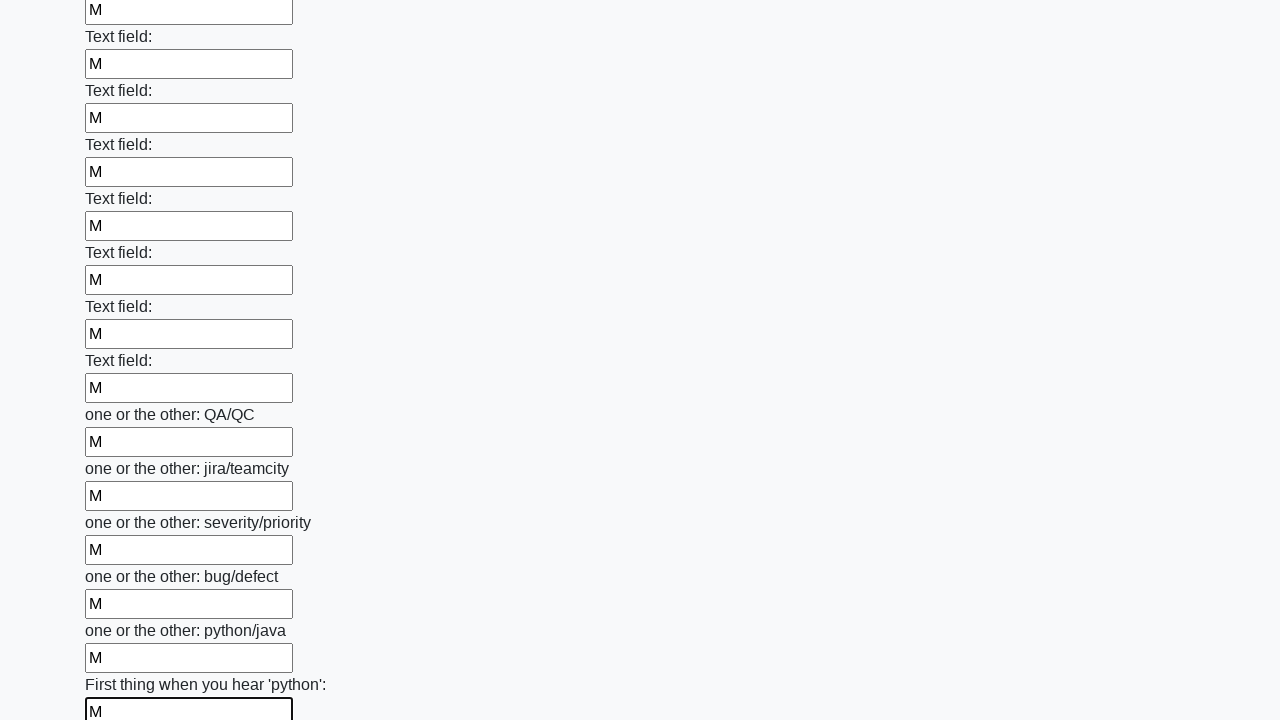

Filled an input field with text 'М' on input >> nth=93
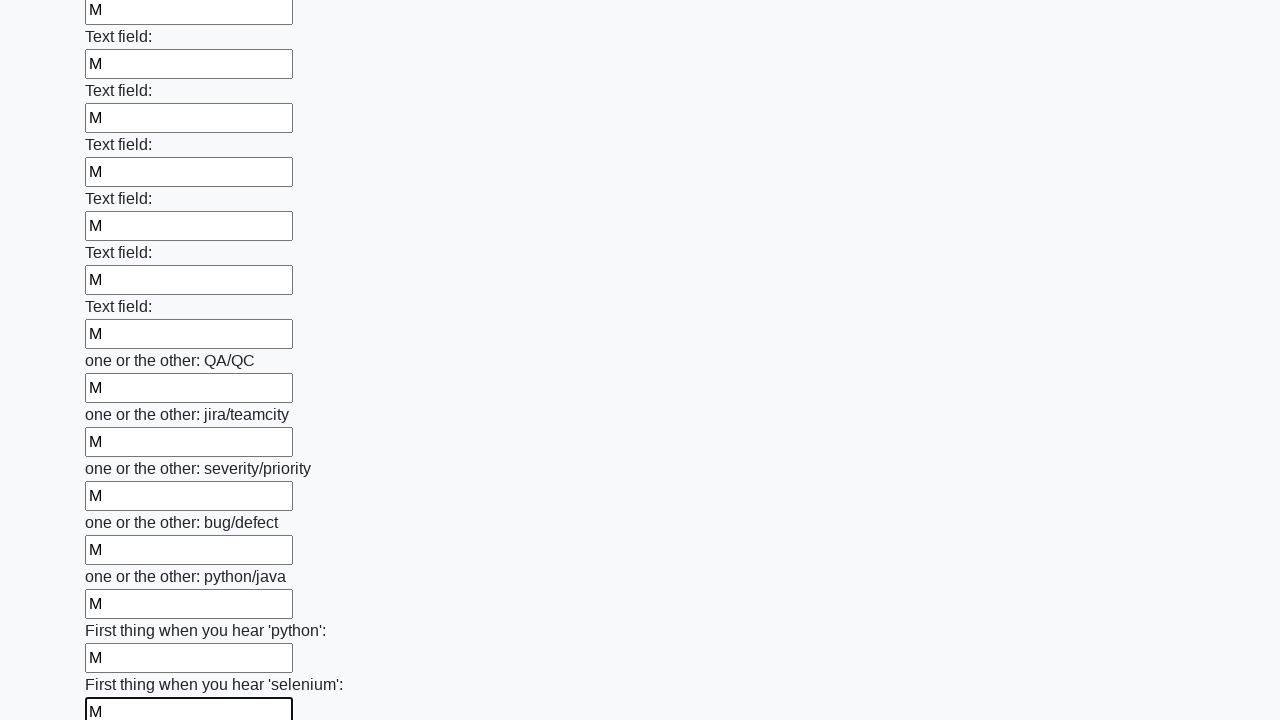

Filled an input field with text 'М' on input >> nth=94
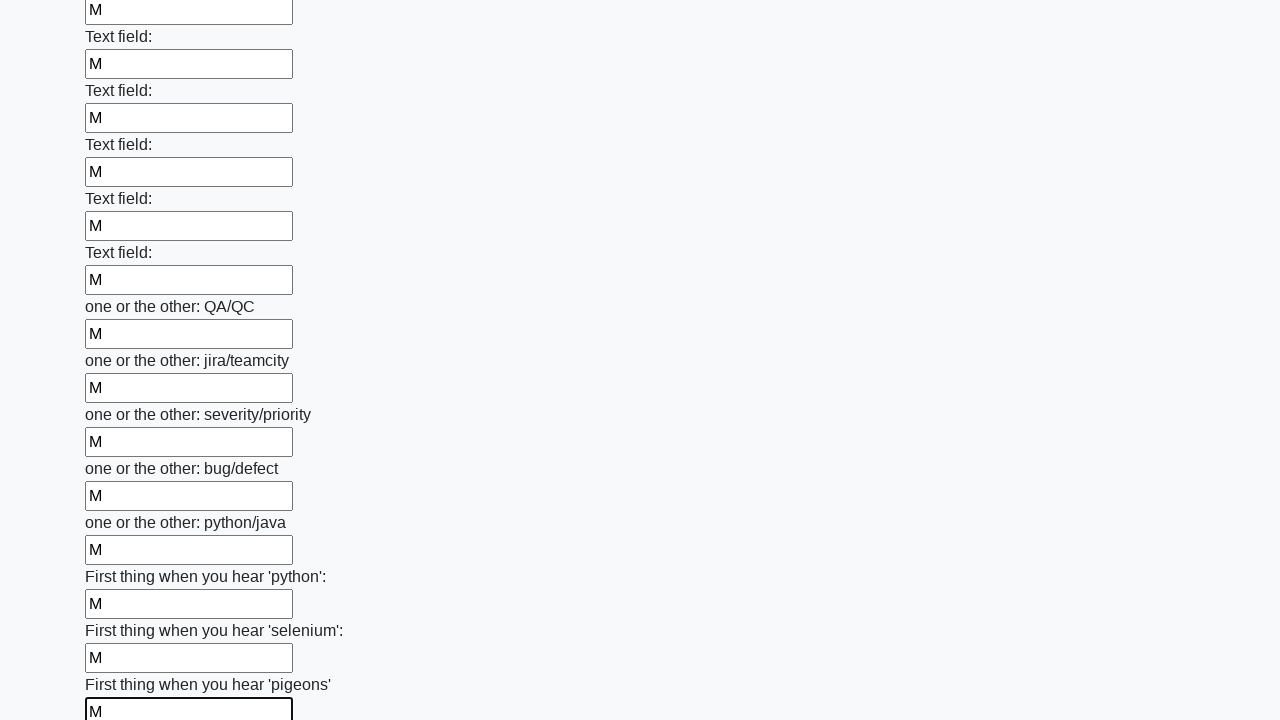

Filled an input field with text 'М' on input >> nth=95
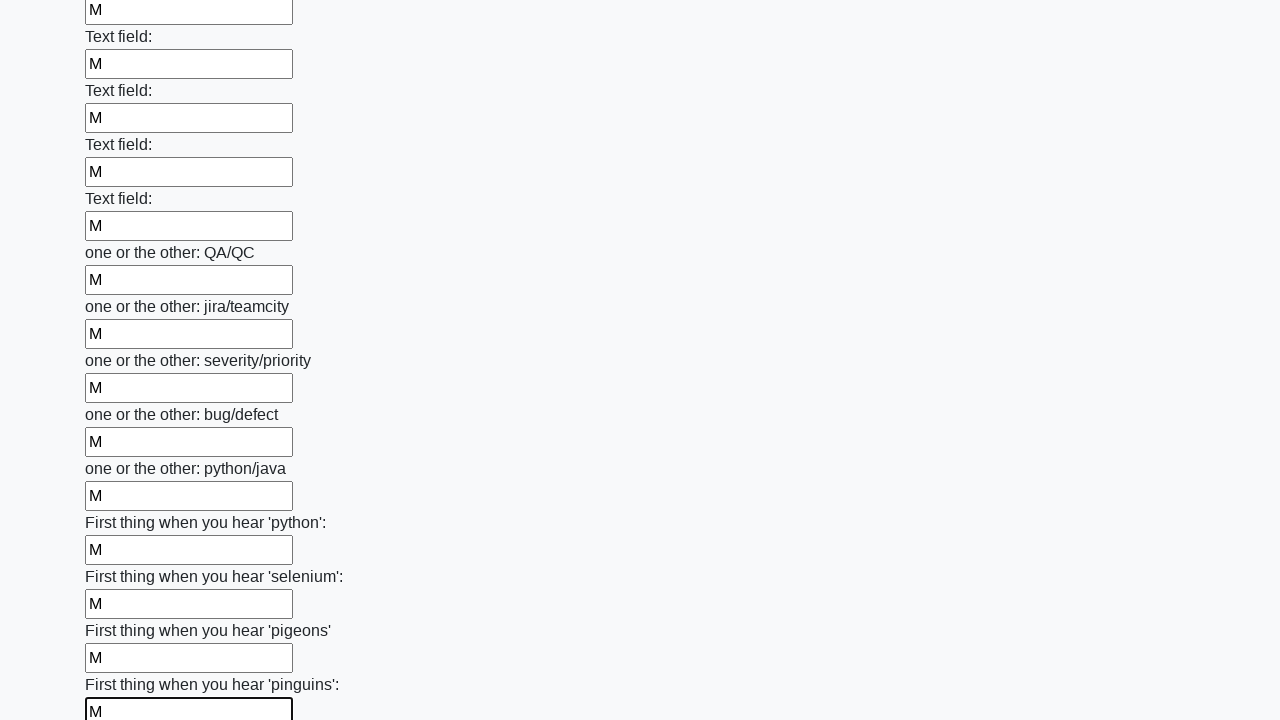

Filled an input field with text 'М' on input >> nth=96
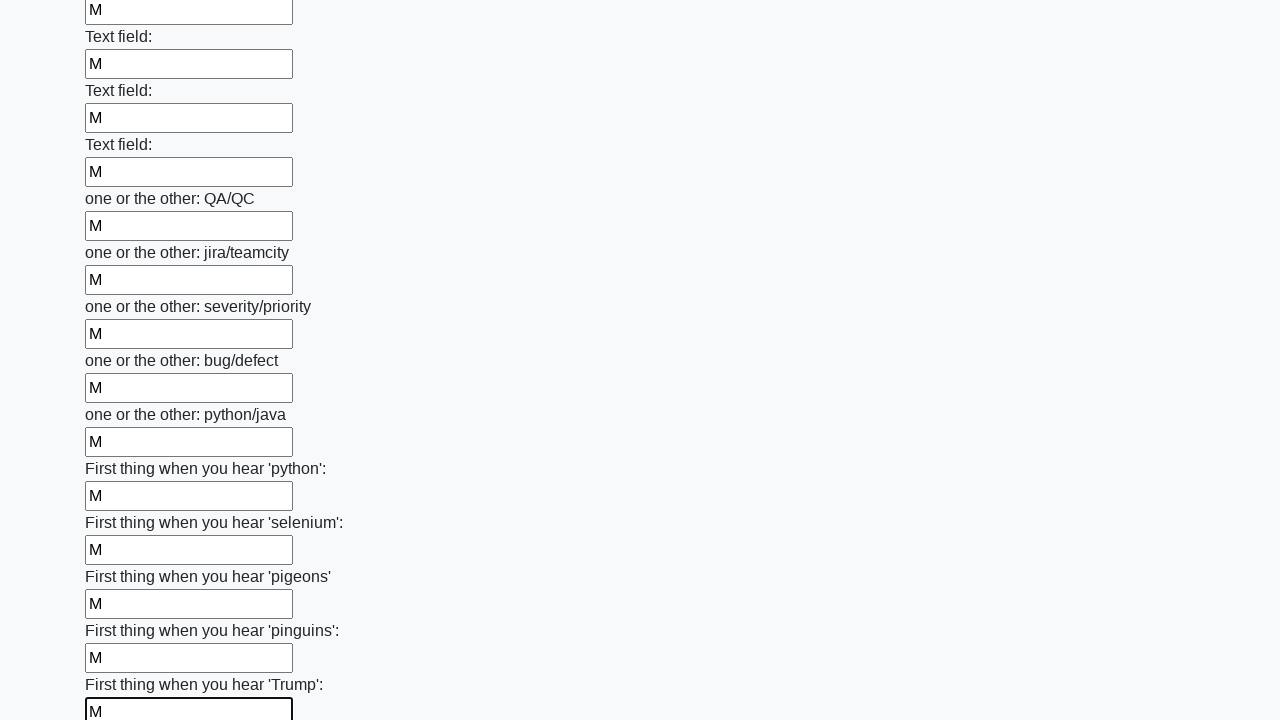

Filled an input field with text 'М' on input >> nth=97
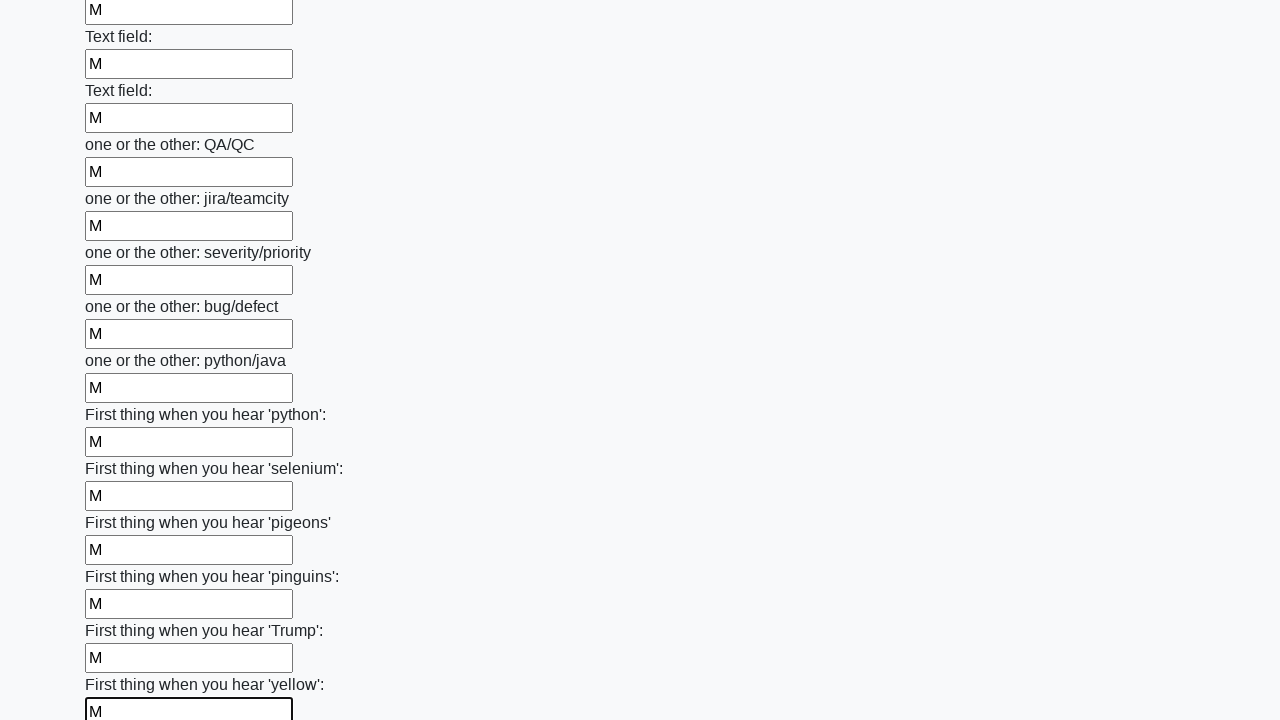

Filled an input field with text 'М' on input >> nth=98
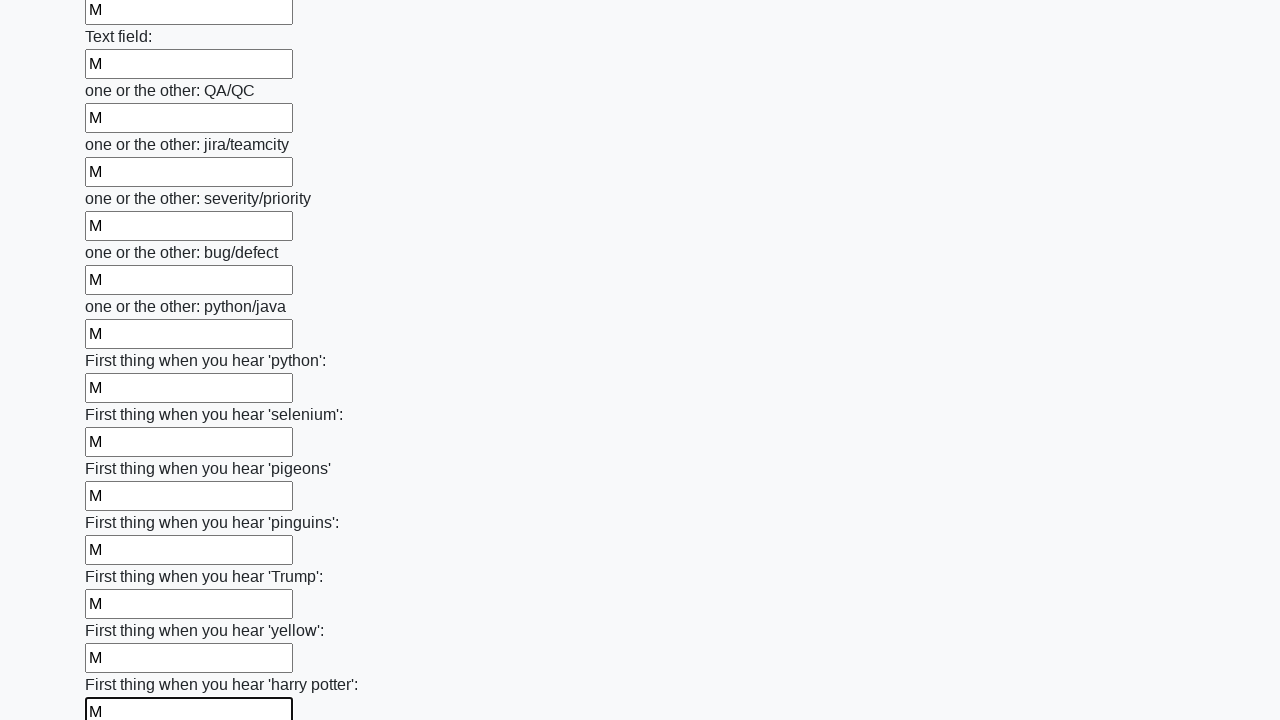

Filled an input field with text 'М' on input >> nth=99
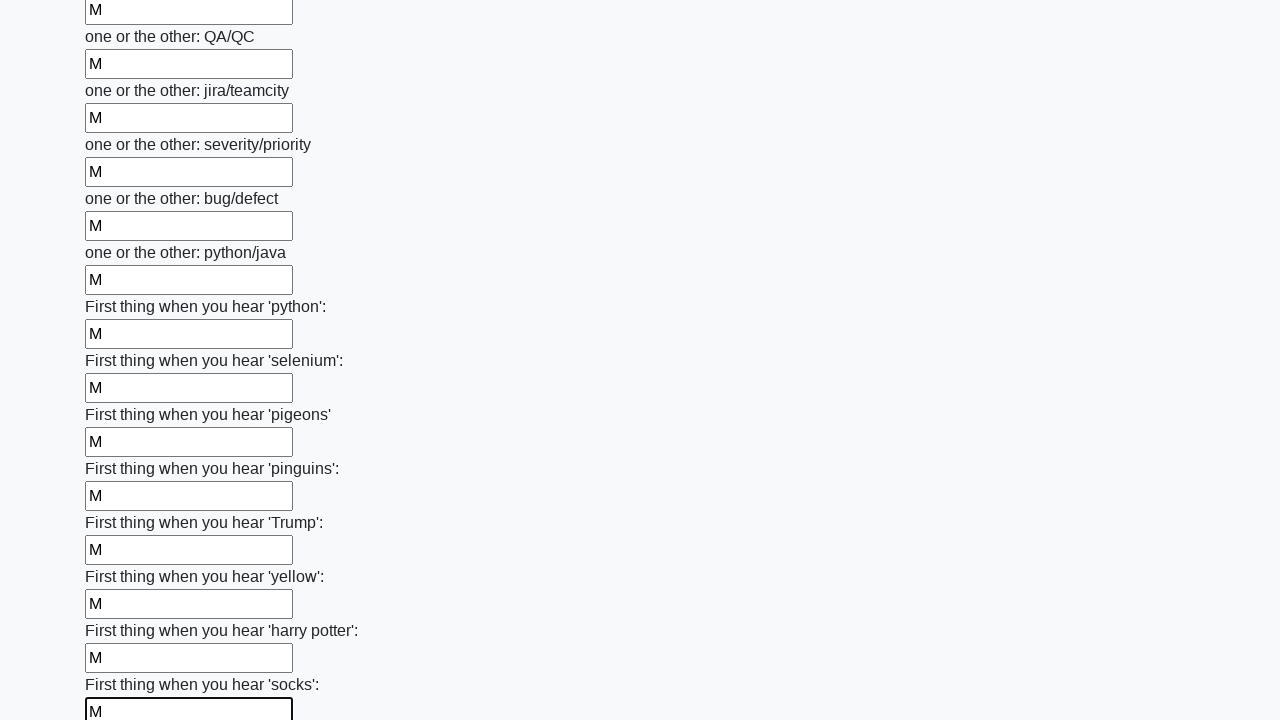

Clicked the submit button to submit the form at (123, 611) on button.btn
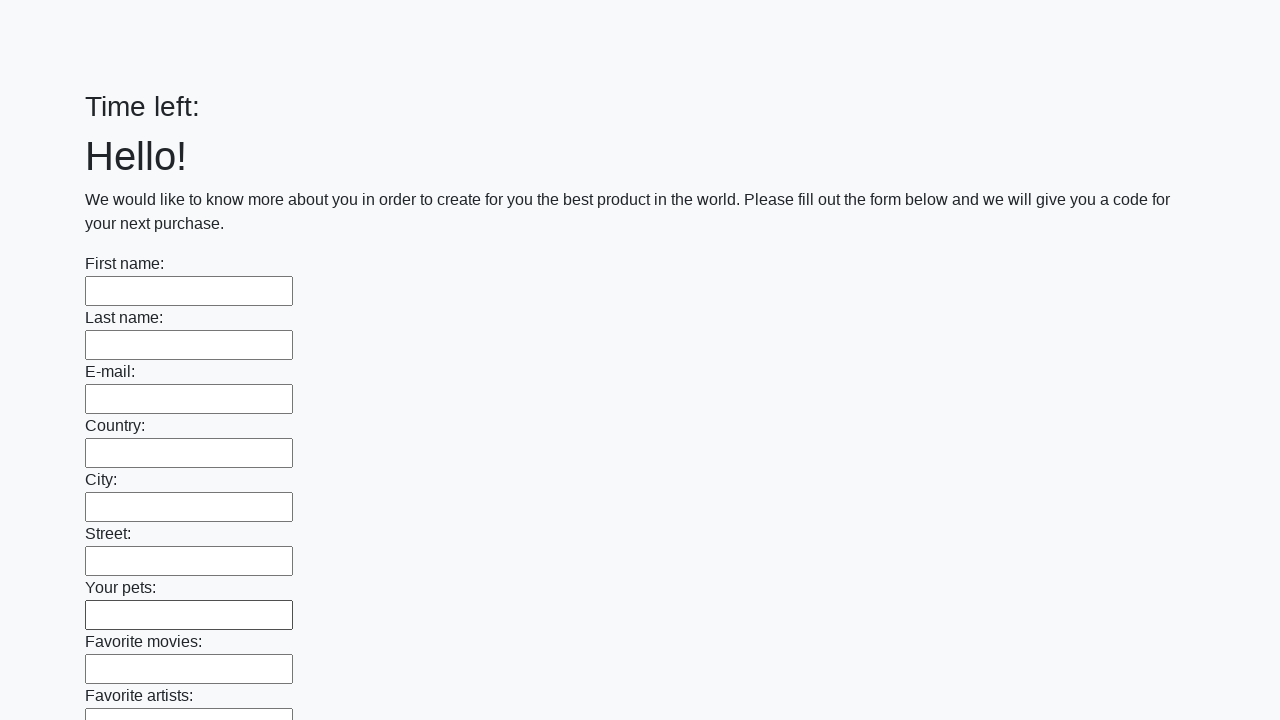

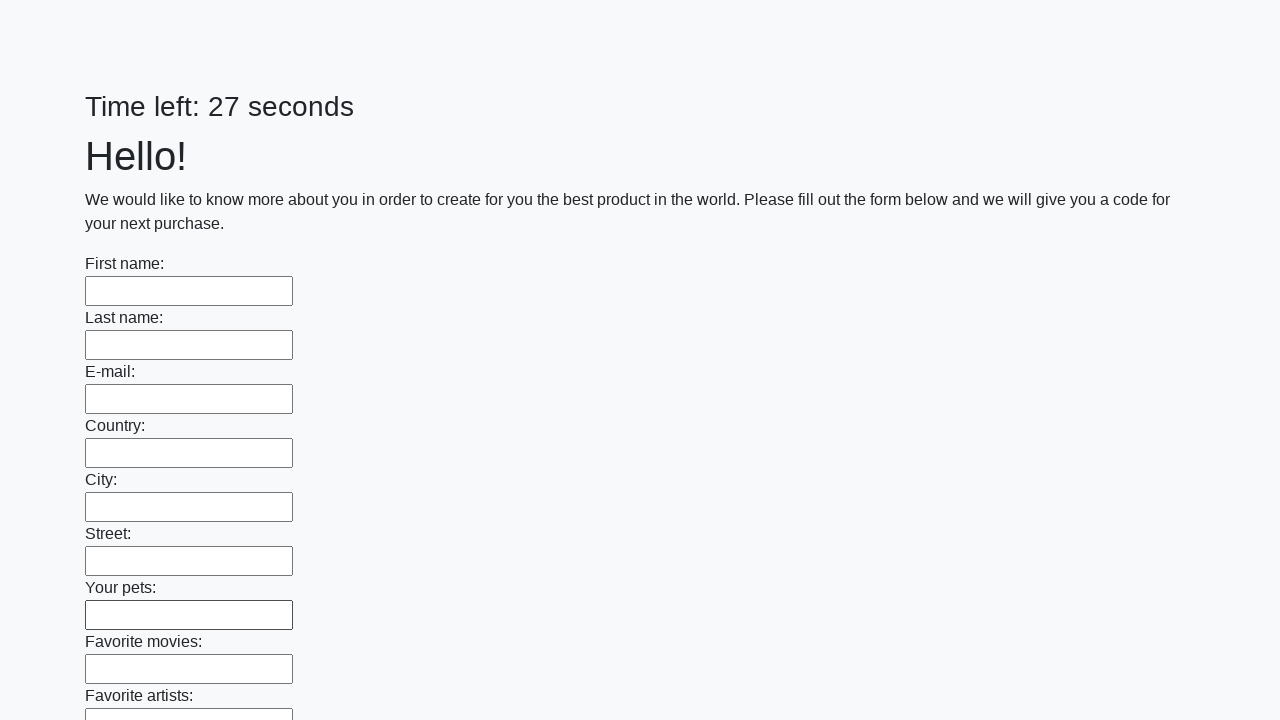